Creates buttons, deletes some, then validates the remaining delete buttons count on the page

Starting URL: http://the-internet.herokuapp.com/add_remove_elements/

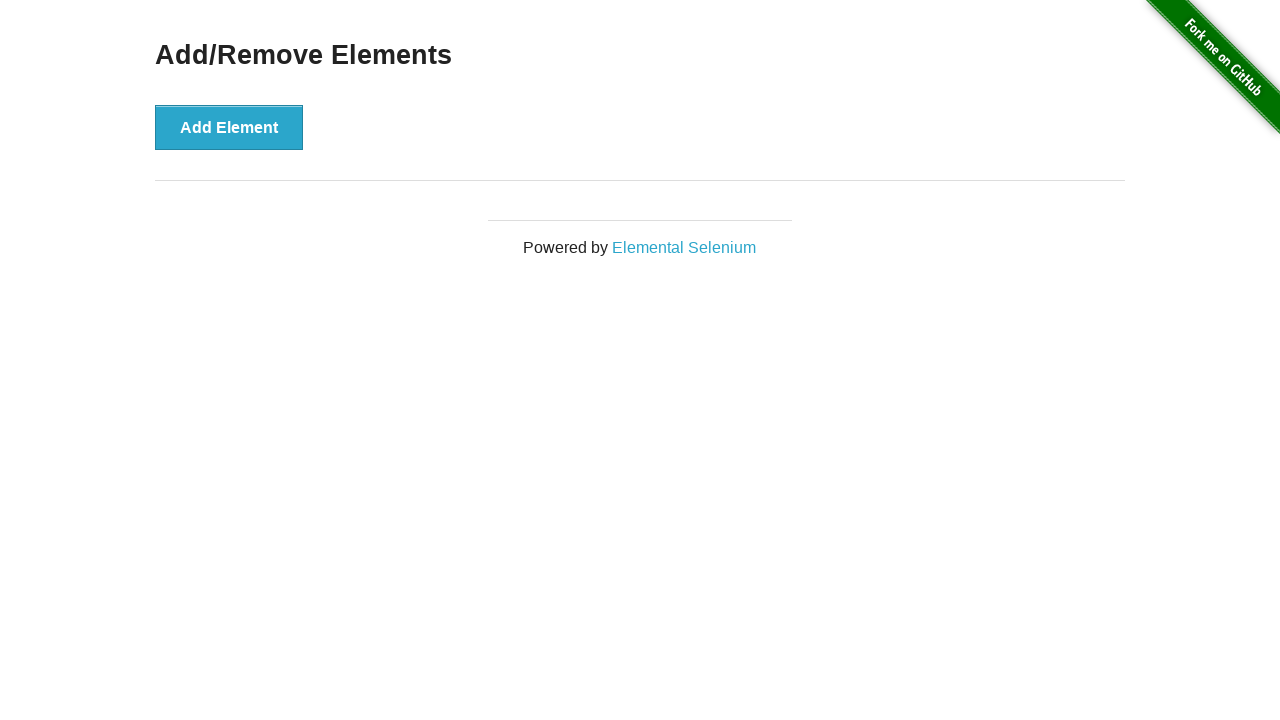

Clicked 'Add Element' button (iteration 1/101) at (229, 127) on xpath=//*[text()='Add Element']
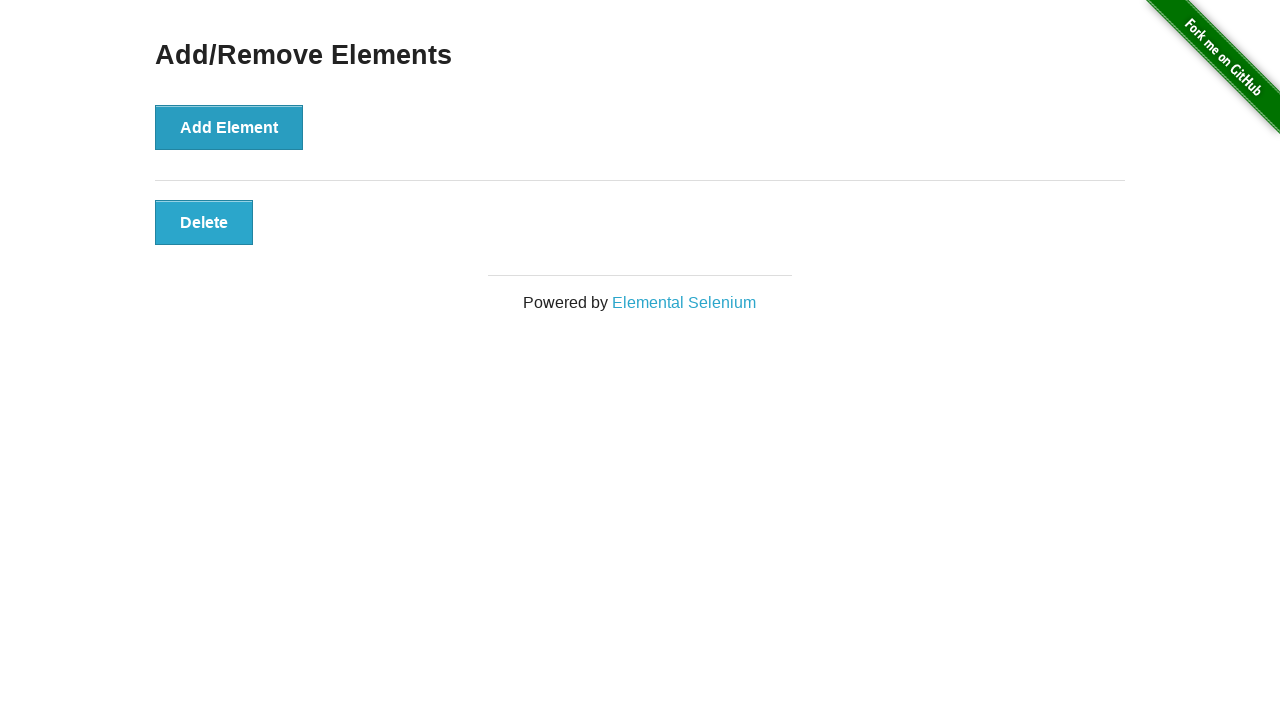

Clicked 'Add Element' button (iteration 2/101) at (229, 127) on xpath=//*[text()='Add Element']
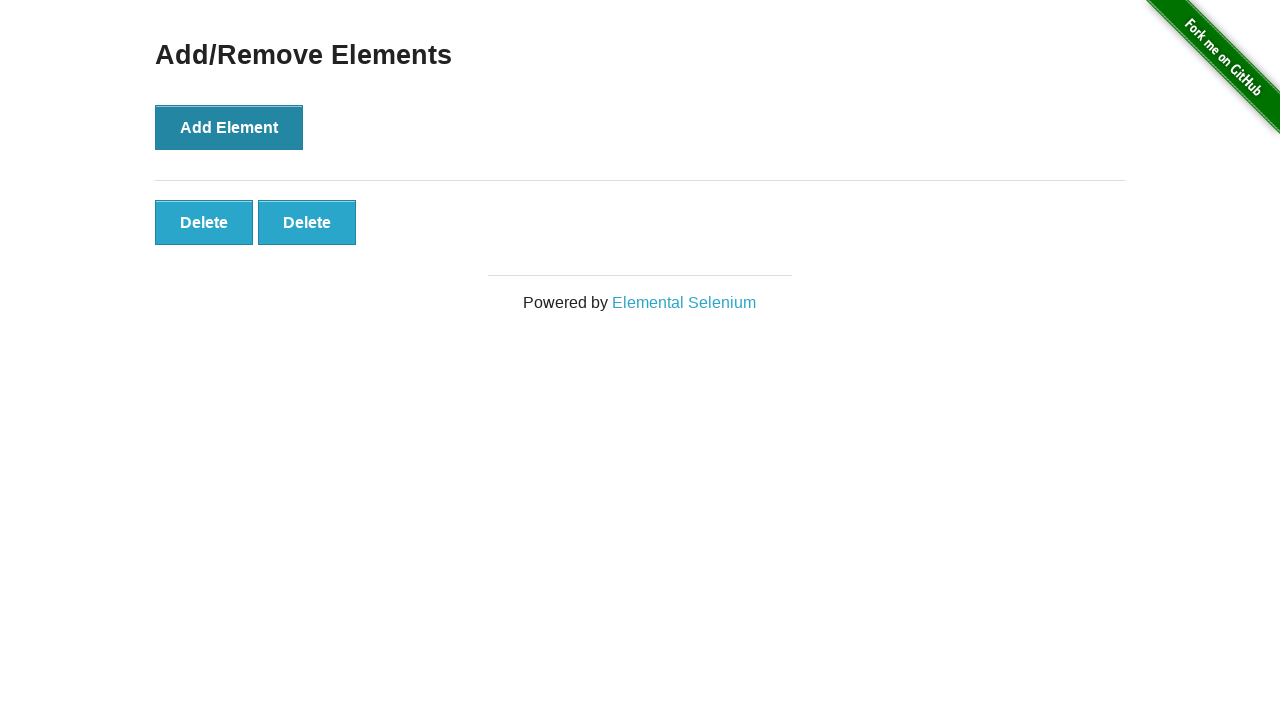

Clicked 'Add Element' button (iteration 3/101) at (229, 127) on xpath=//*[text()='Add Element']
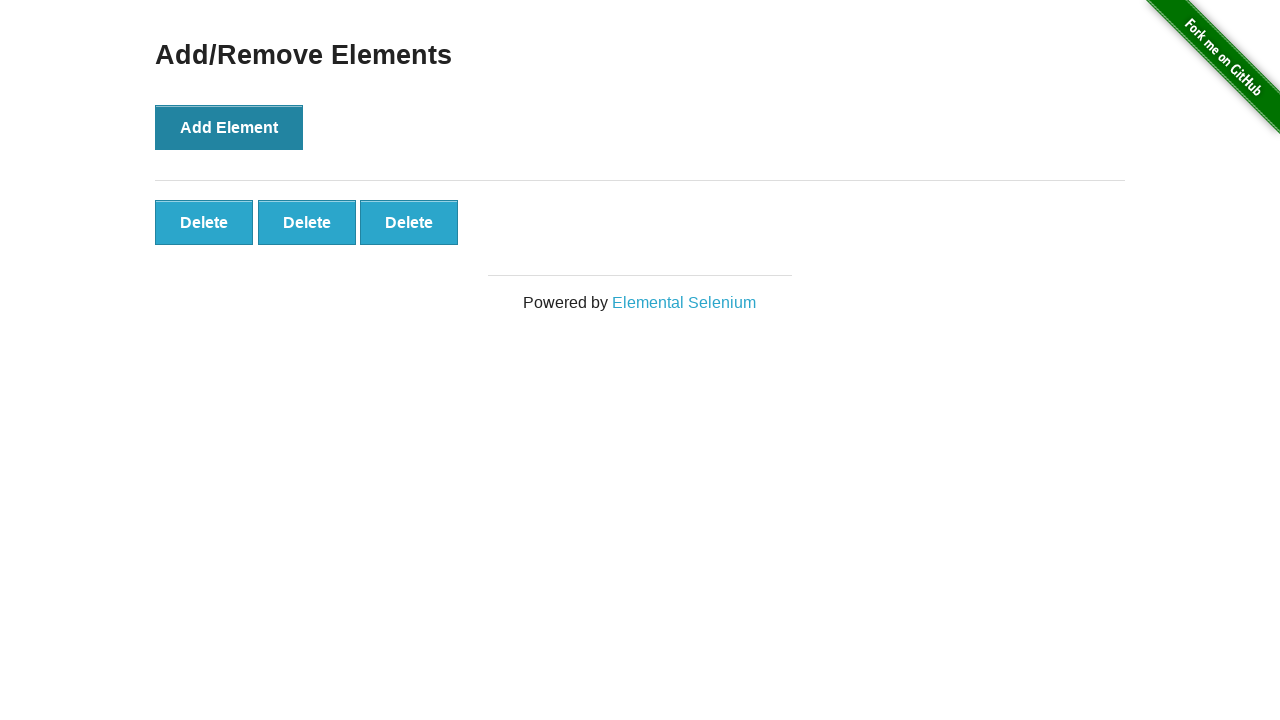

Clicked 'Add Element' button (iteration 4/101) at (229, 127) on xpath=//*[text()='Add Element']
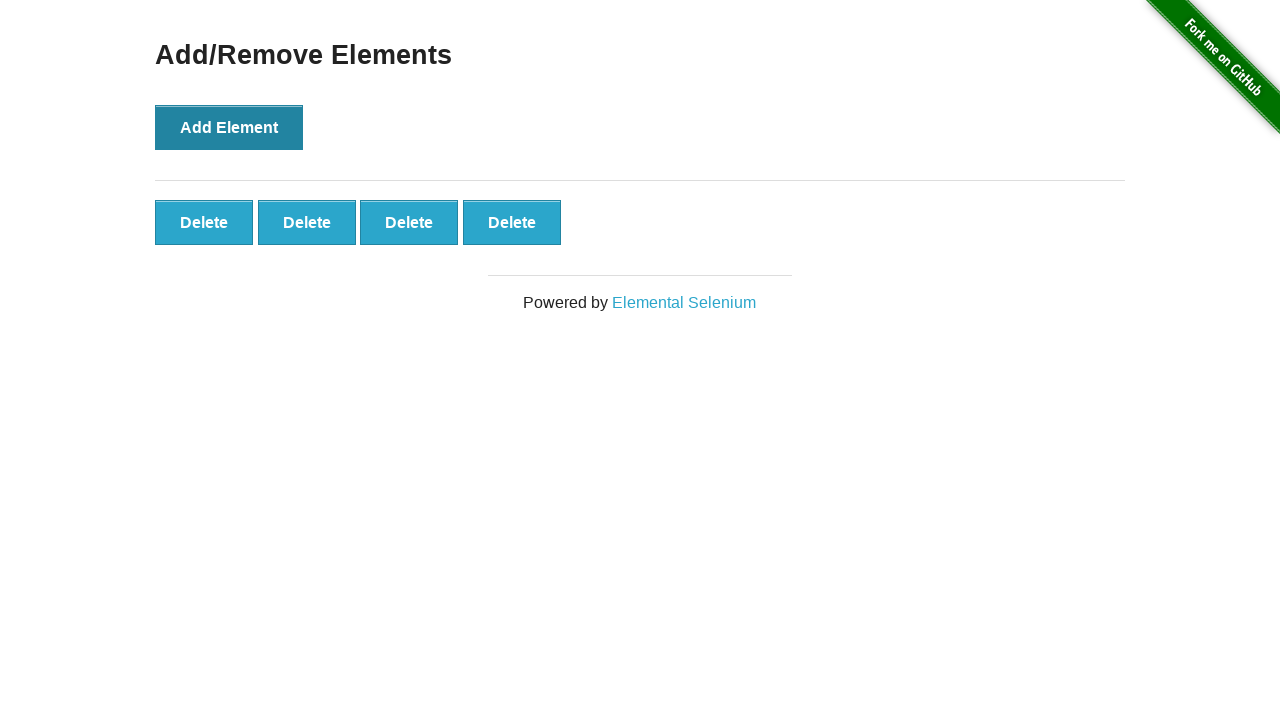

Clicked 'Add Element' button (iteration 5/101) at (229, 127) on xpath=//*[text()='Add Element']
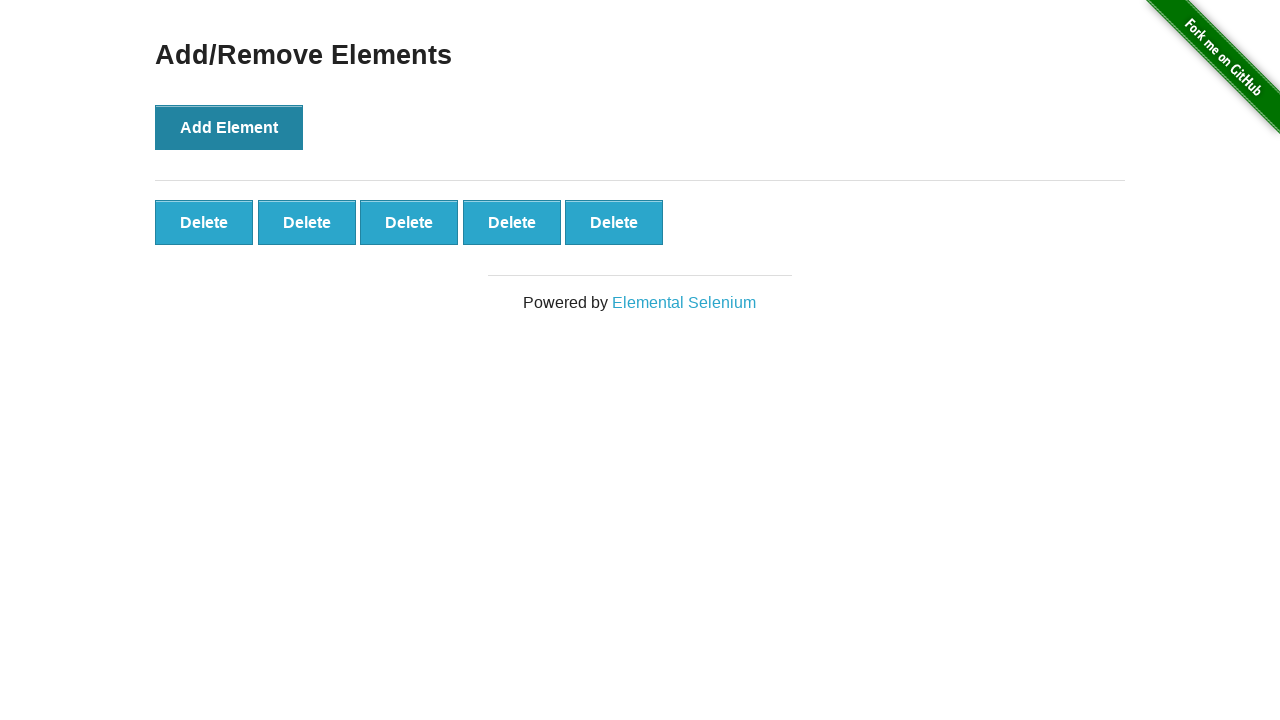

Clicked 'Add Element' button (iteration 6/101) at (229, 127) on xpath=//*[text()='Add Element']
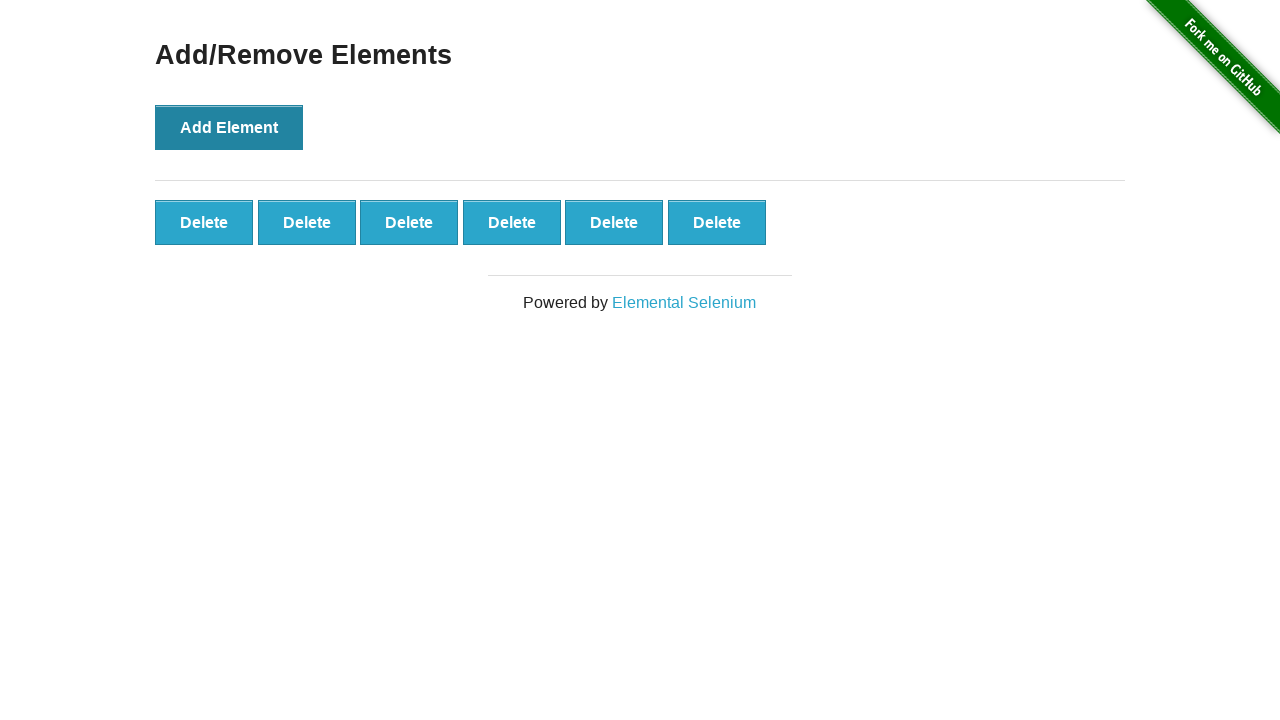

Clicked 'Add Element' button (iteration 7/101) at (229, 127) on xpath=//*[text()='Add Element']
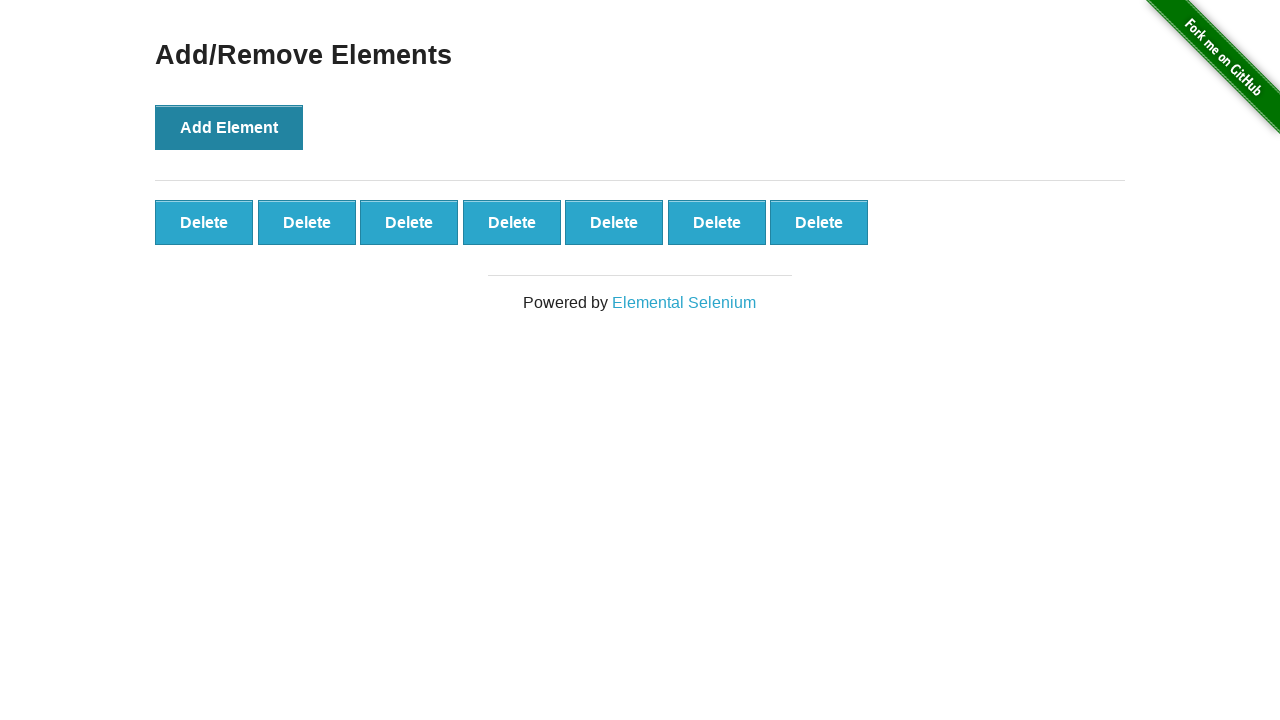

Clicked 'Add Element' button (iteration 8/101) at (229, 127) on xpath=//*[text()='Add Element']
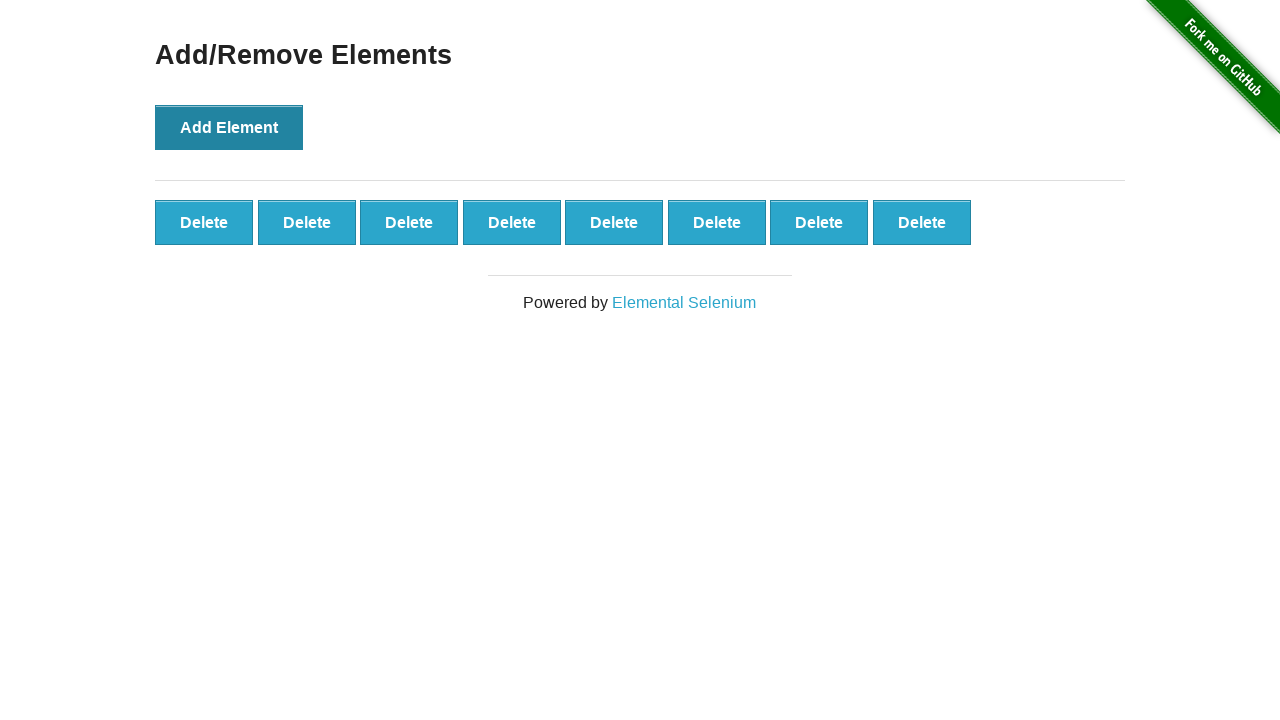

Clicked 'Add Element' button (iteration 9/101) at (229, 127) on xpath=//*[text()='Add Element']
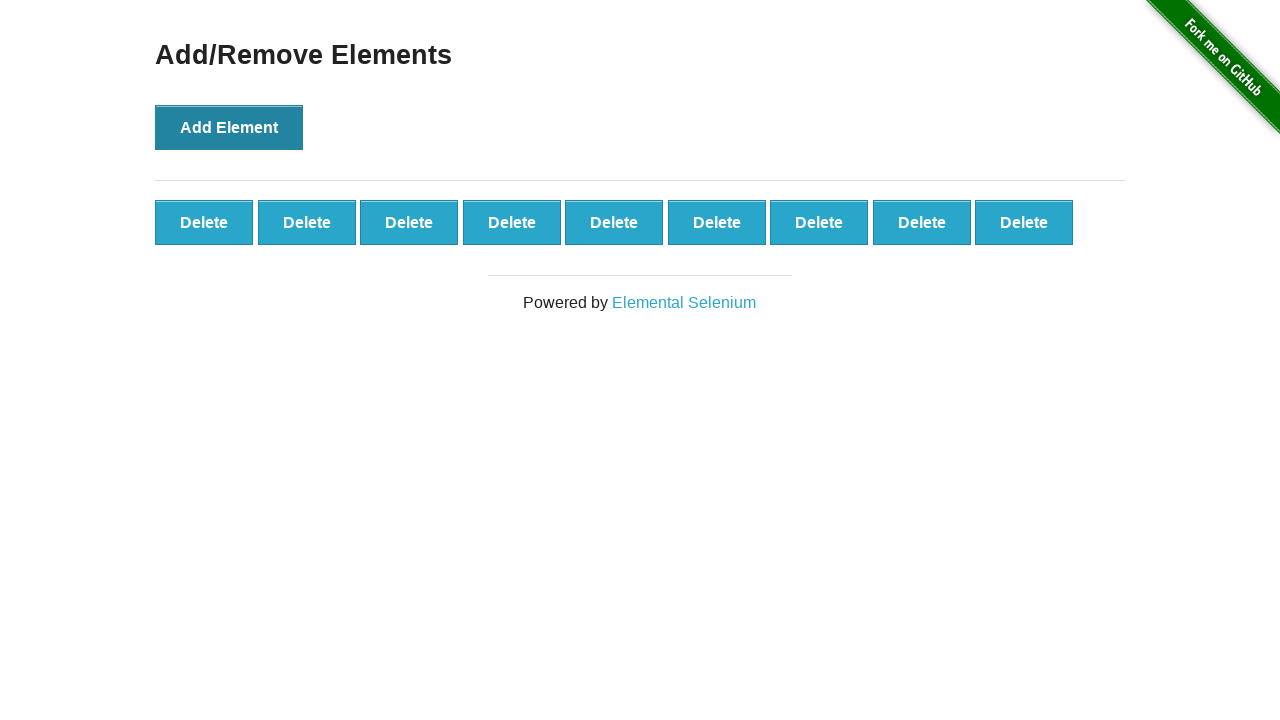

Clicked 'Add Element' button (iteration 10/101) at (229, 127) on xpath=//*[text()='Add Element']
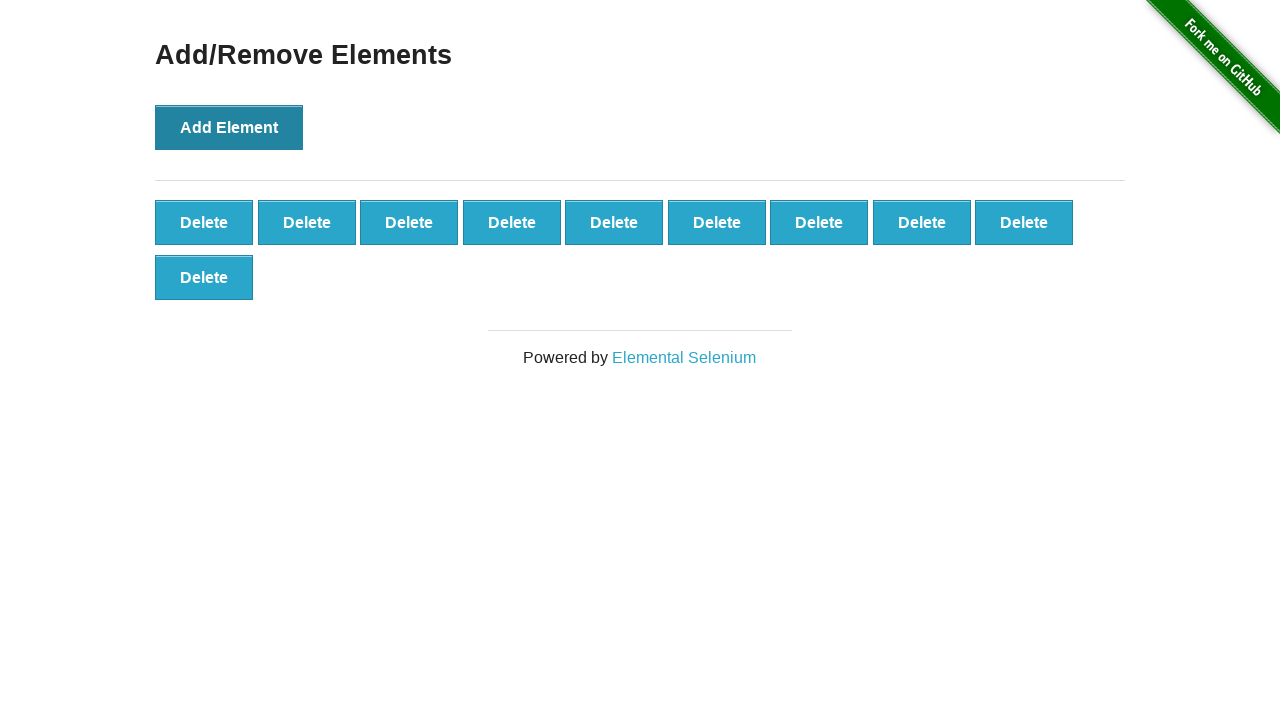

Clicked 'Add Element' button (iteration 11/101) at (229, 127) on xpath=//*[text()='Add Element']
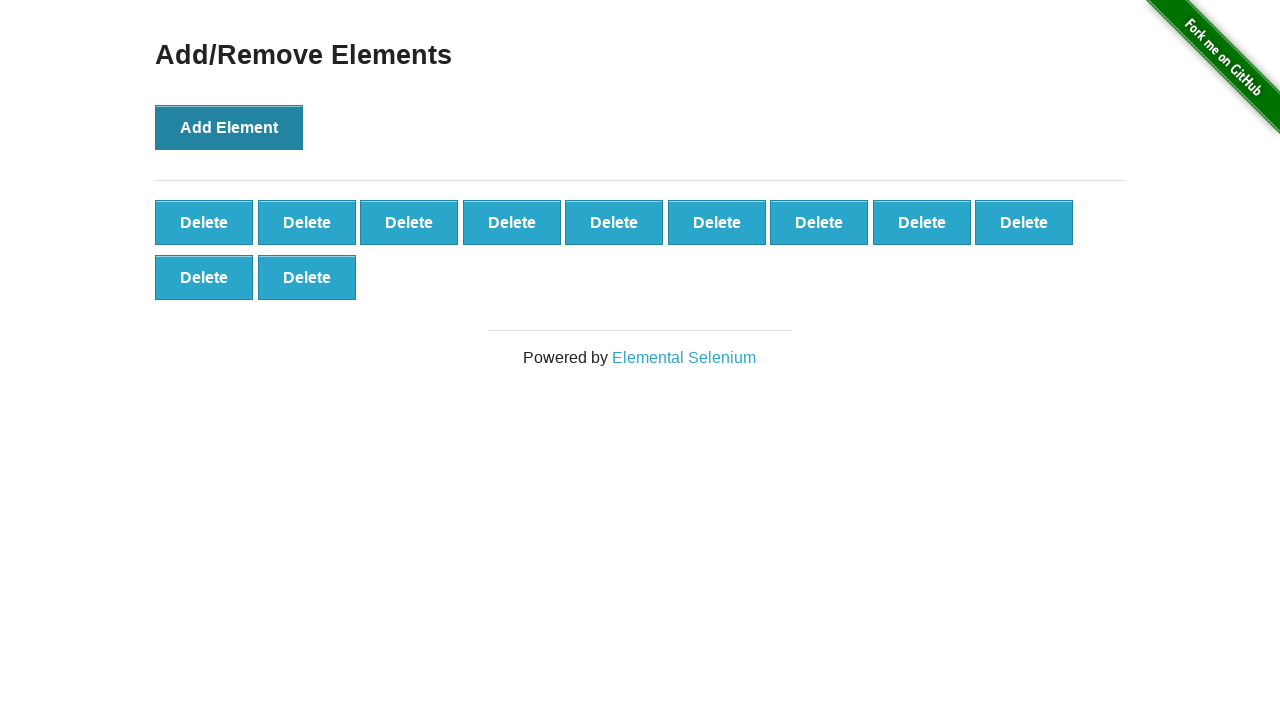

Clicked 'Add Element' button (iteration 12/101) at (229, 127) on xpath=//*[text()='Add Element']
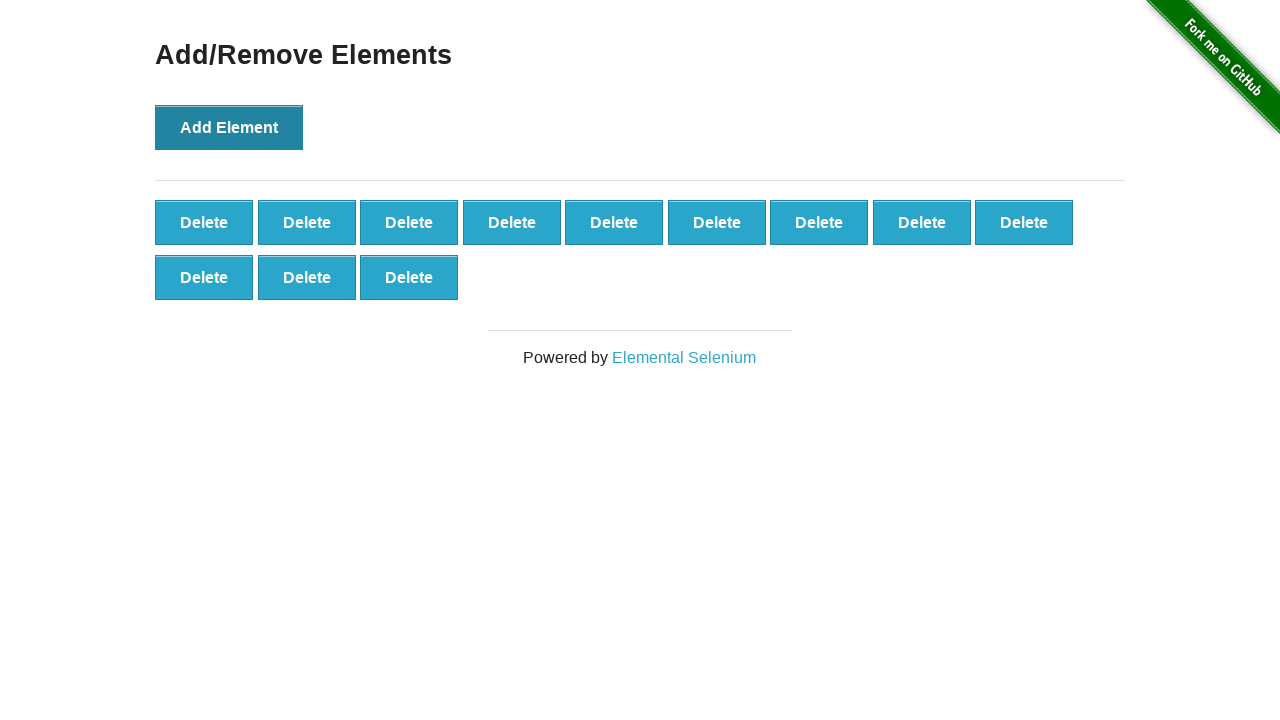

Clicked 'Add Element' button (iteration 13/101) at (229, 127) on xpath=//*[text()='Add Element']
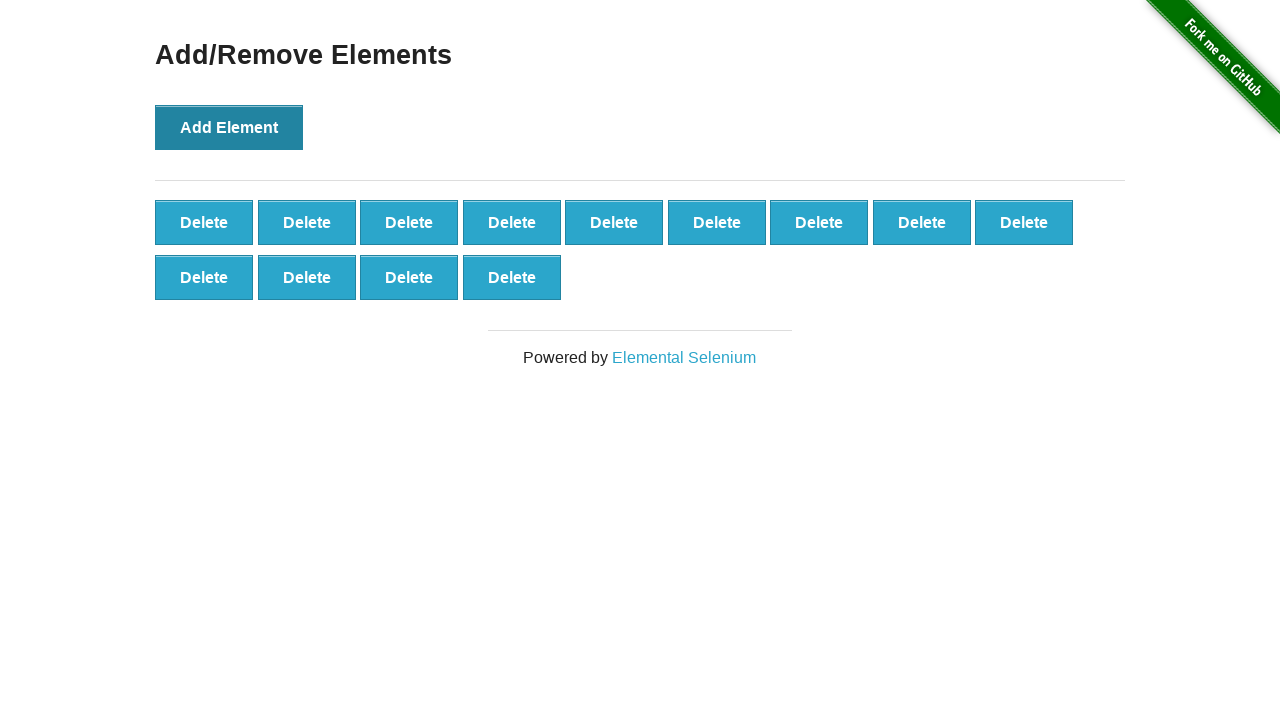

Clicked 'Add Element' button (iteration 14/101) at (229, 127) on xpath=//*[text()='Add Element']
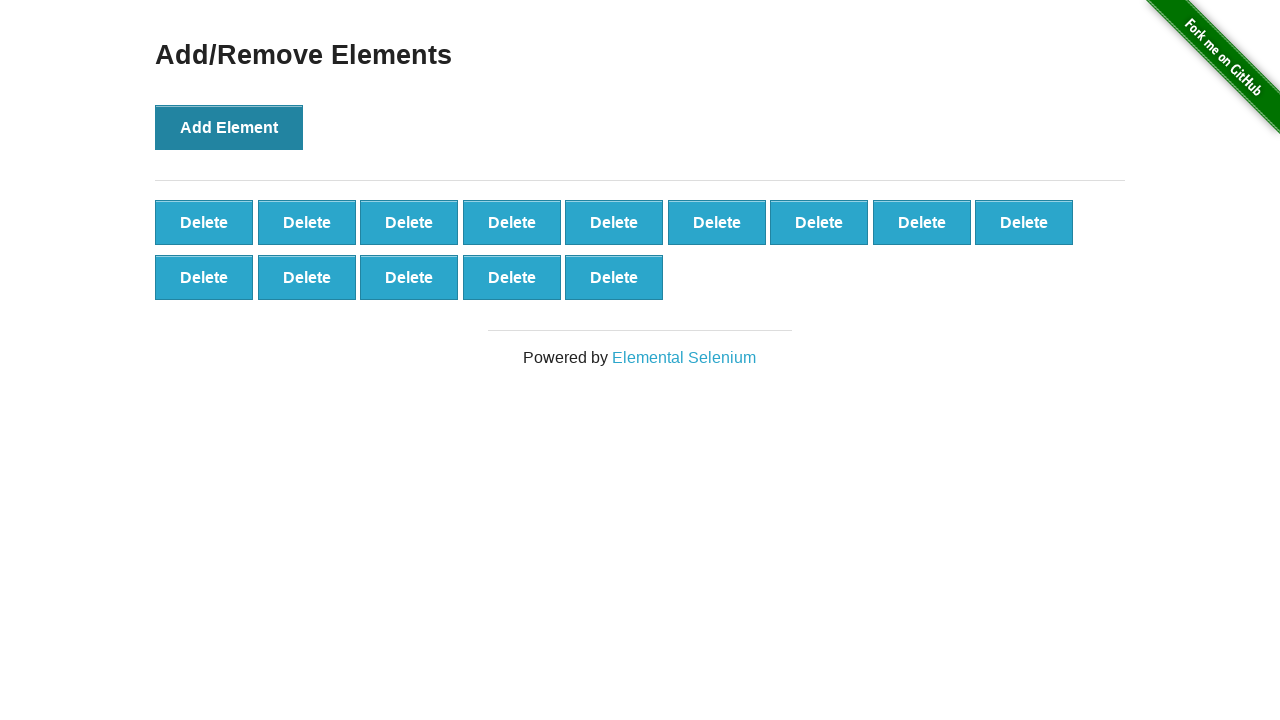

Clicked 'Add Element' button (iteration 15/101) at (229, 127) on xpath=//*[text()='Add Element']
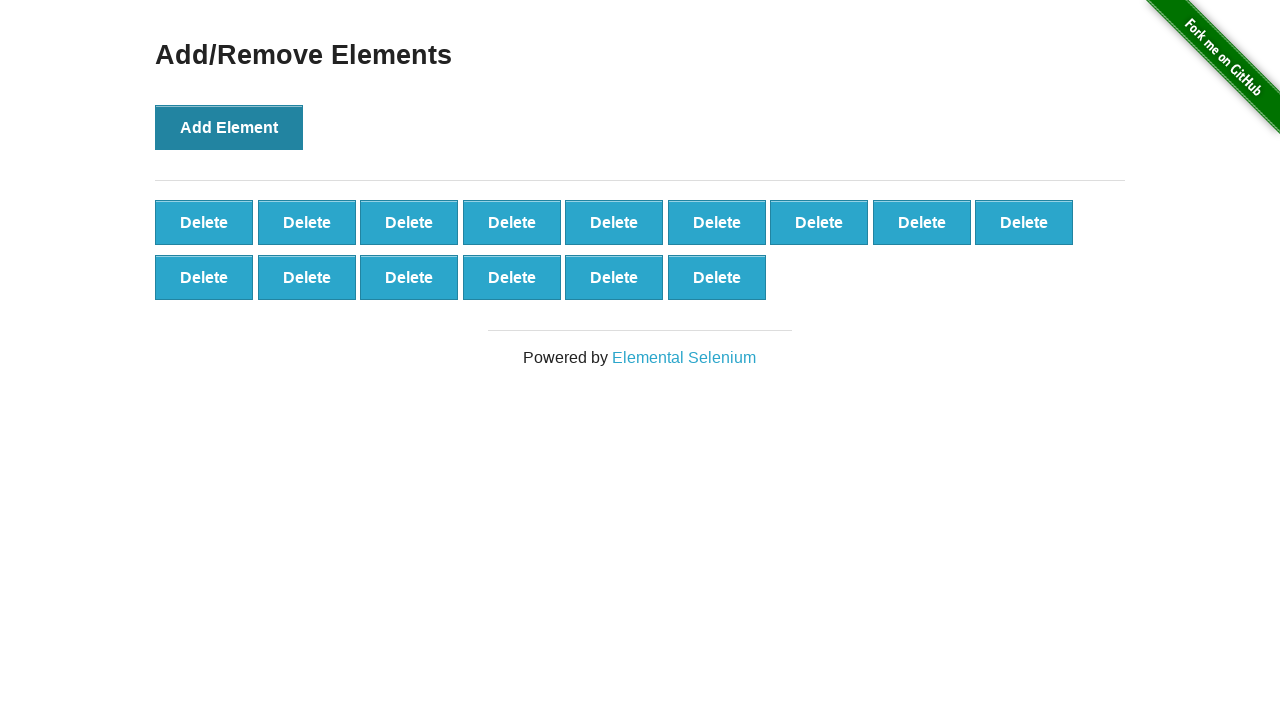

Clicked 'Add Element' button (iteration 16/101) at (229, 127) on xpath=//*[text()='Add Element']
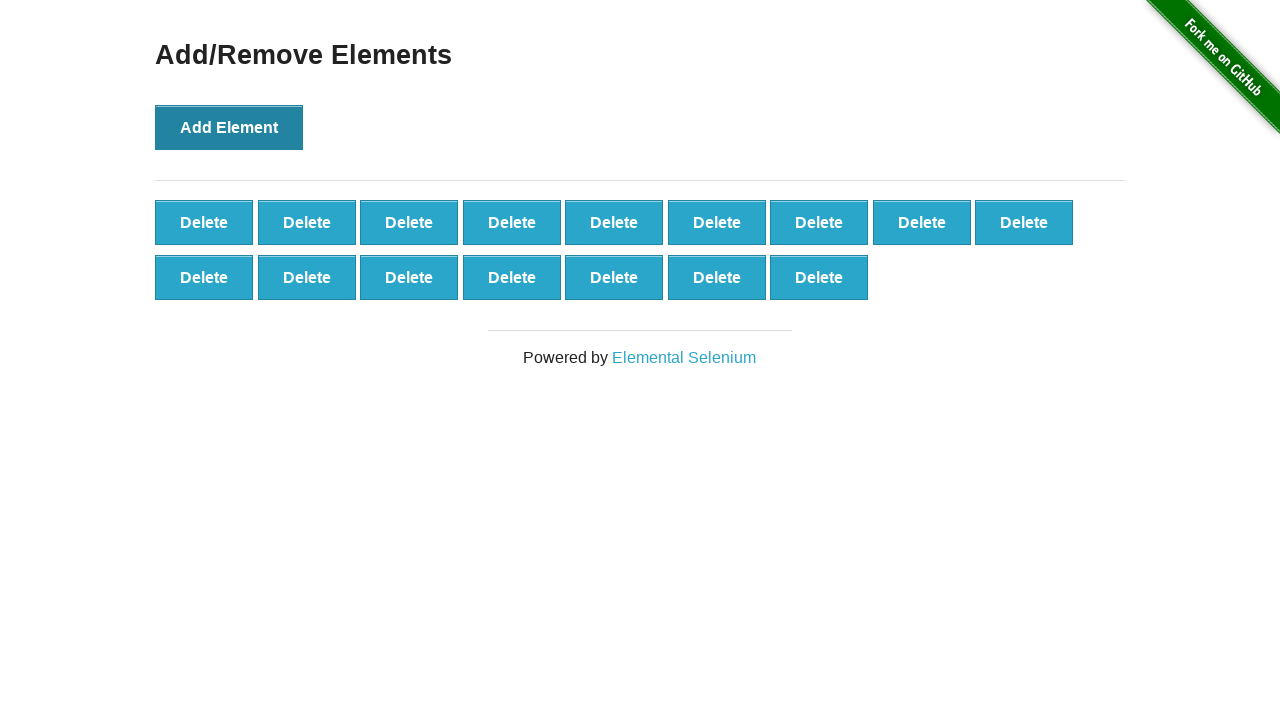

Clicked 'Add Element' button (iteration 17/101) at (229, 127) on xpath=//*[text()='Add Element']
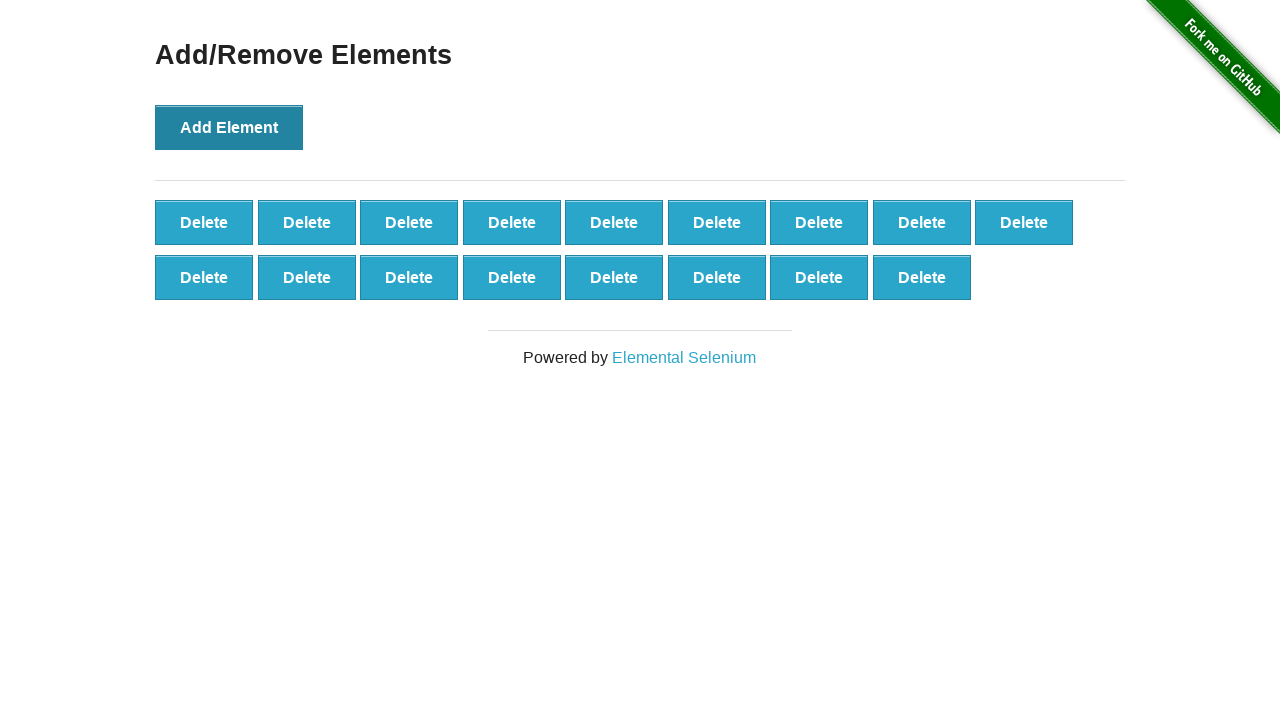

Clicked 'Add Element' button (iteration 18/101) at (229, 127) on xpath=//*[text()='Add Element']
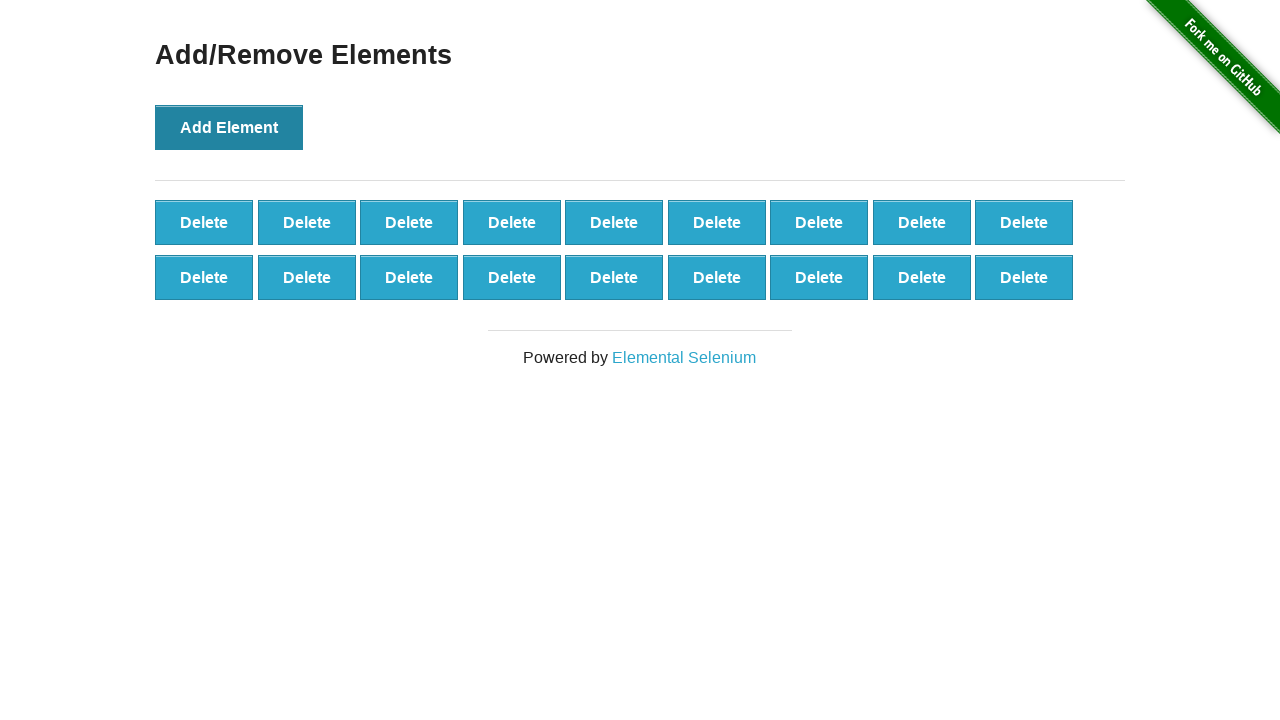

Clicked 'Add Element' button (iteration 19/101) at (229, 127) on xpath=//*[text()='Add Element']
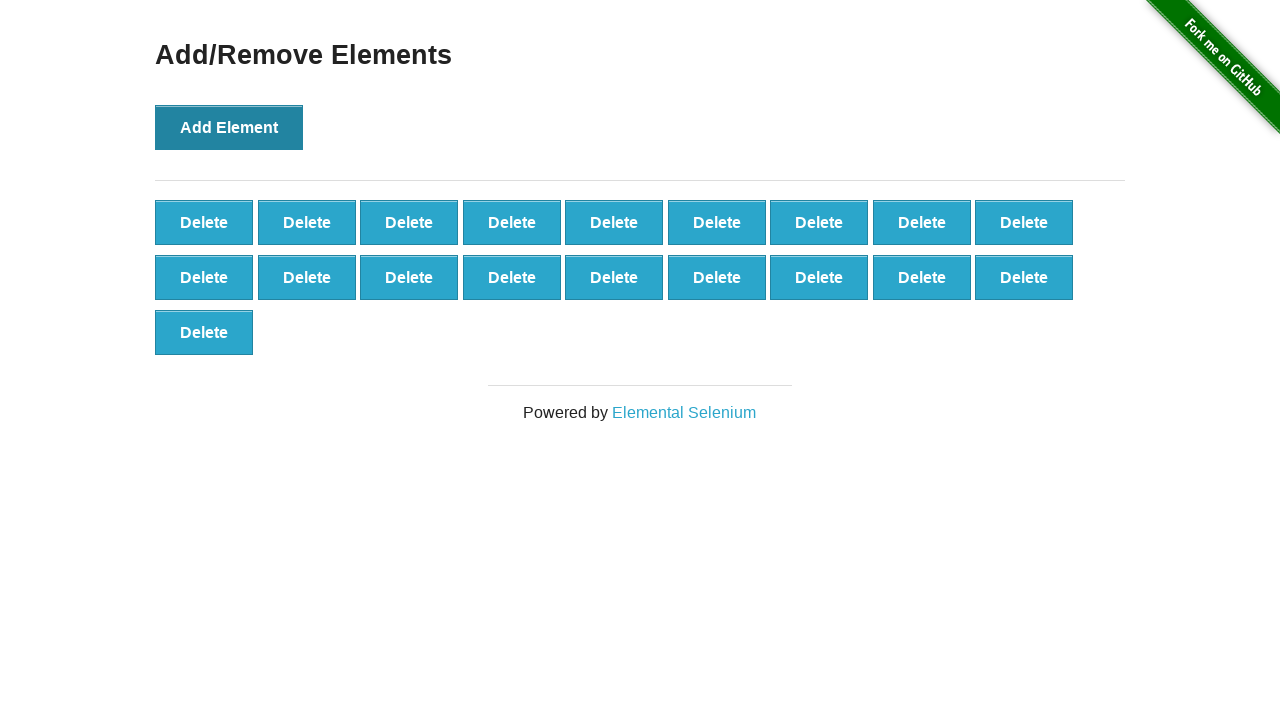

Clicked 'Add Element' button (iteration 20/101) at (229, 127) on xpath=//*[text()='Add Element']
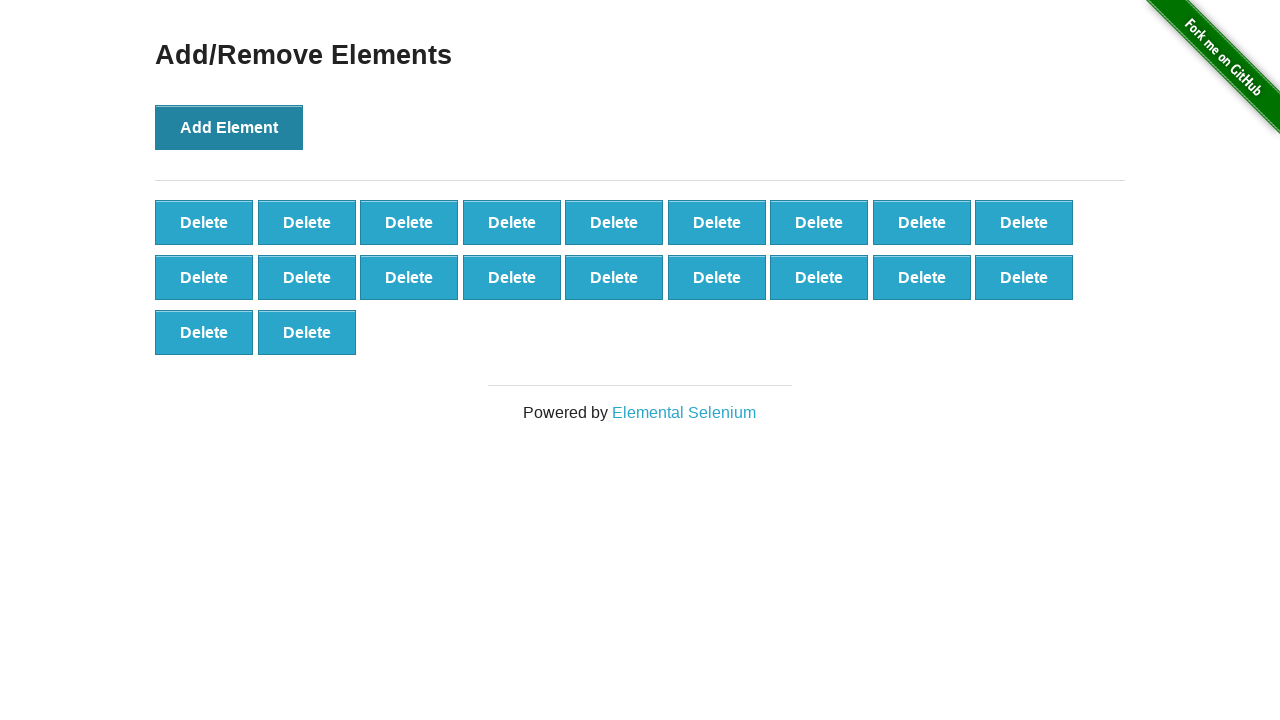

Clicked 'Add Element' button (iteration 21/101) at (229, 127) on xpath=//*[text()='Add Element']
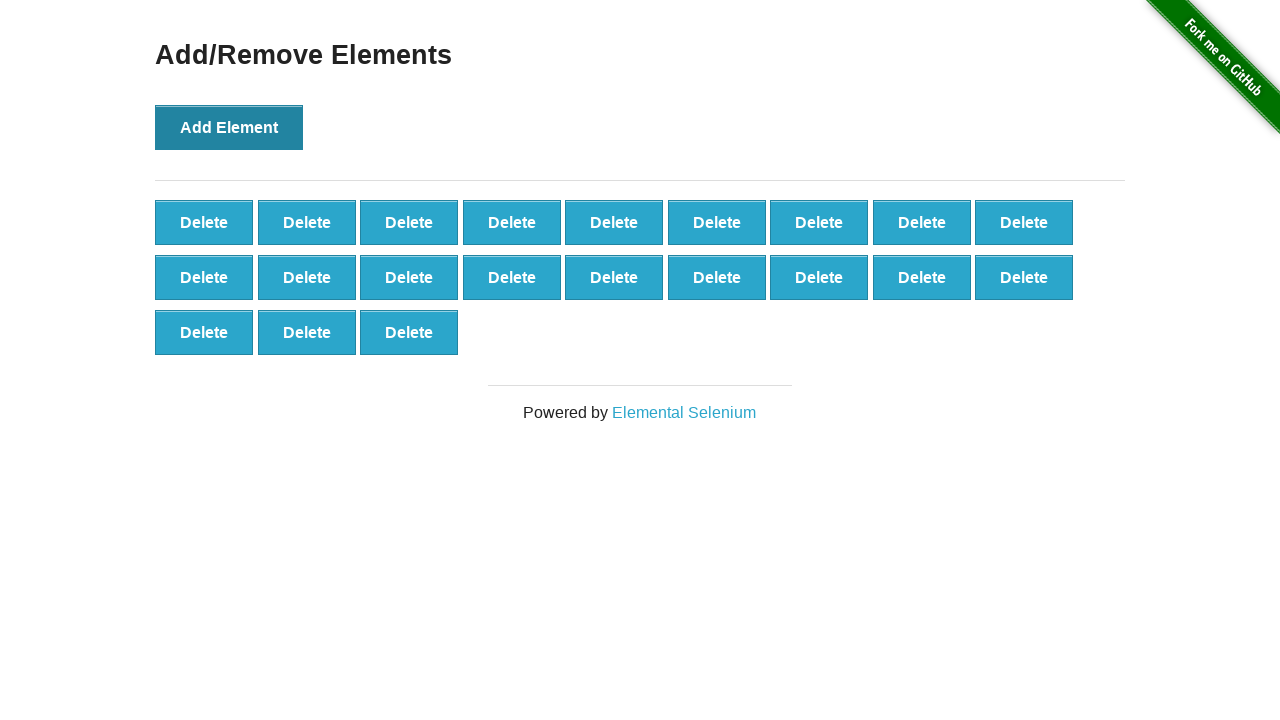

Clicked 'Add Element' button (iteration 22/101) at (229, 127) on xpath=//*[text()='Add Element']
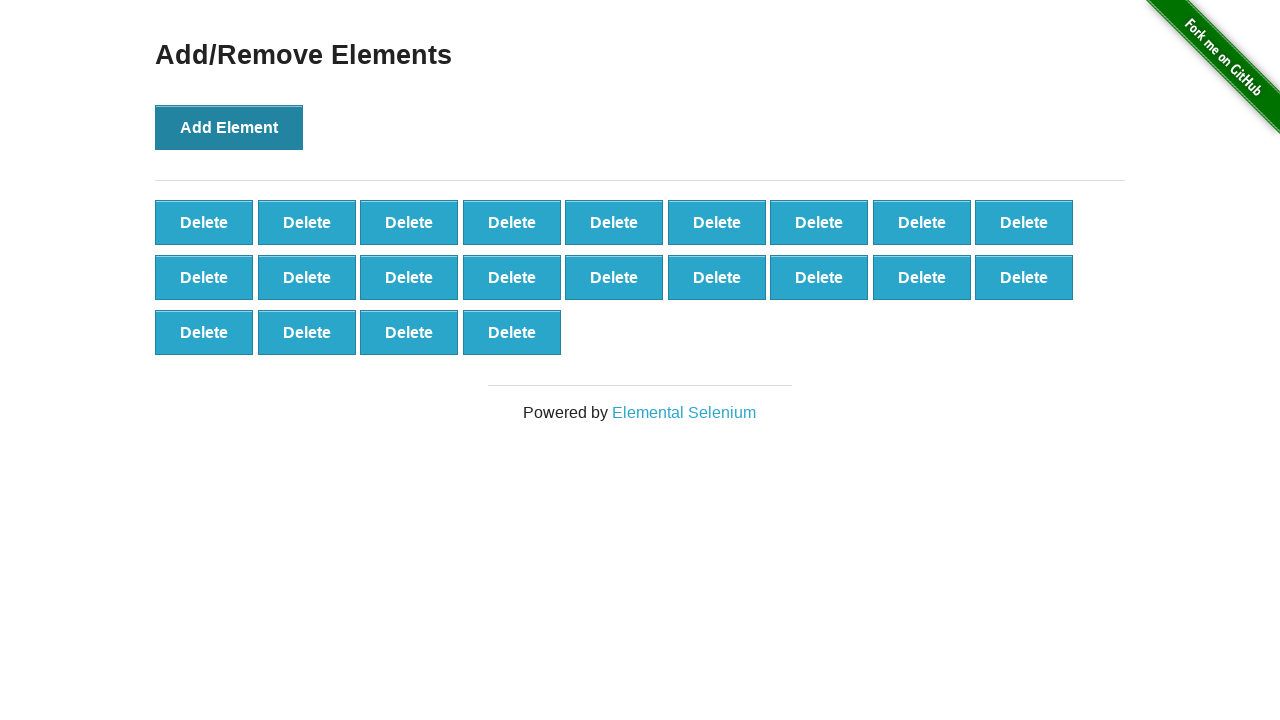

Clicked 'Add Element' button (iteration 23/101) at (229, 127) on xpath=//*[text()='Add Element']
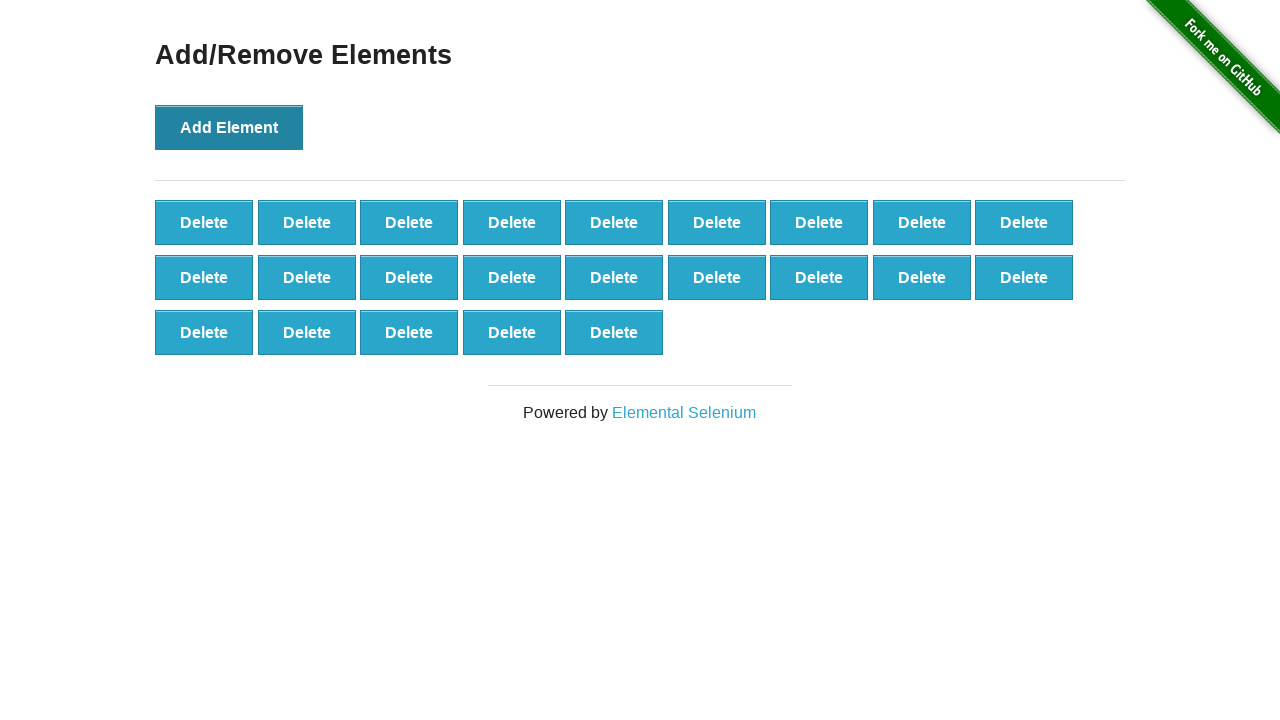

Clicked 'Add Element' button (iteration 24/101) at (229, 127) on xpath=//*[text()='Add Element']
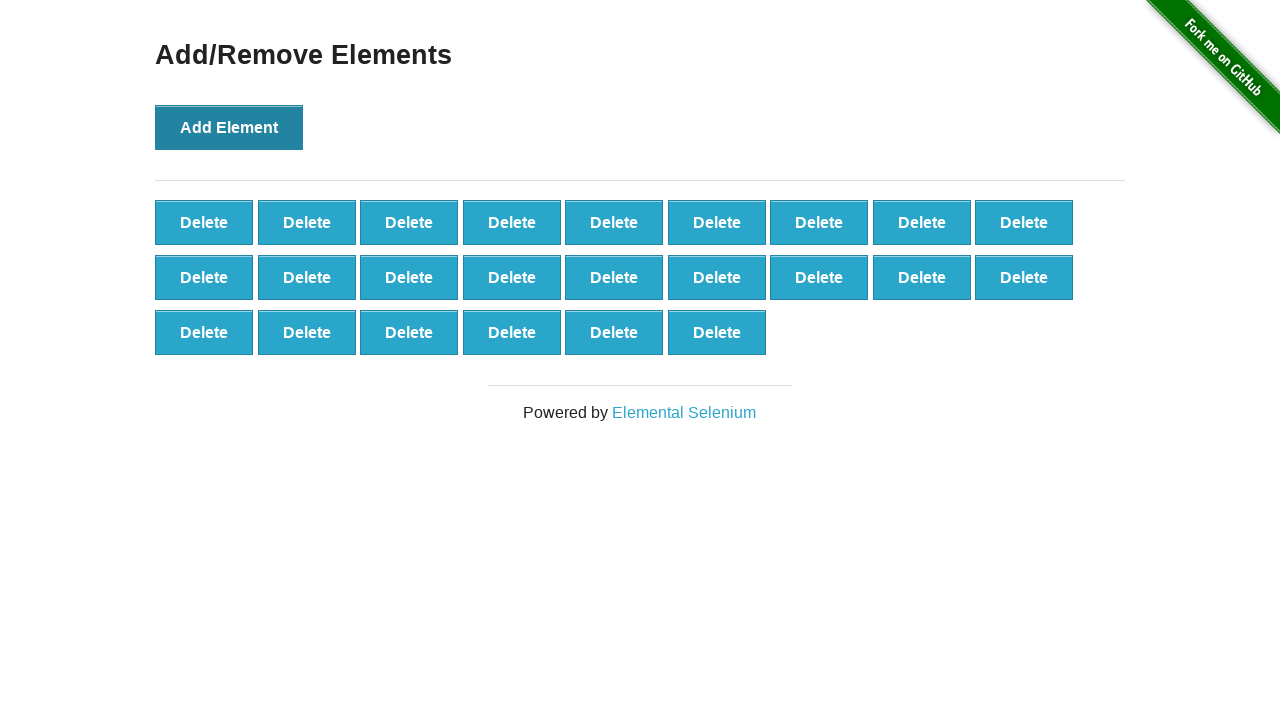

Clicked 'Add Element' button (iteration 25/101) at (229, 127) on xpath=//*[text()='Add Element']
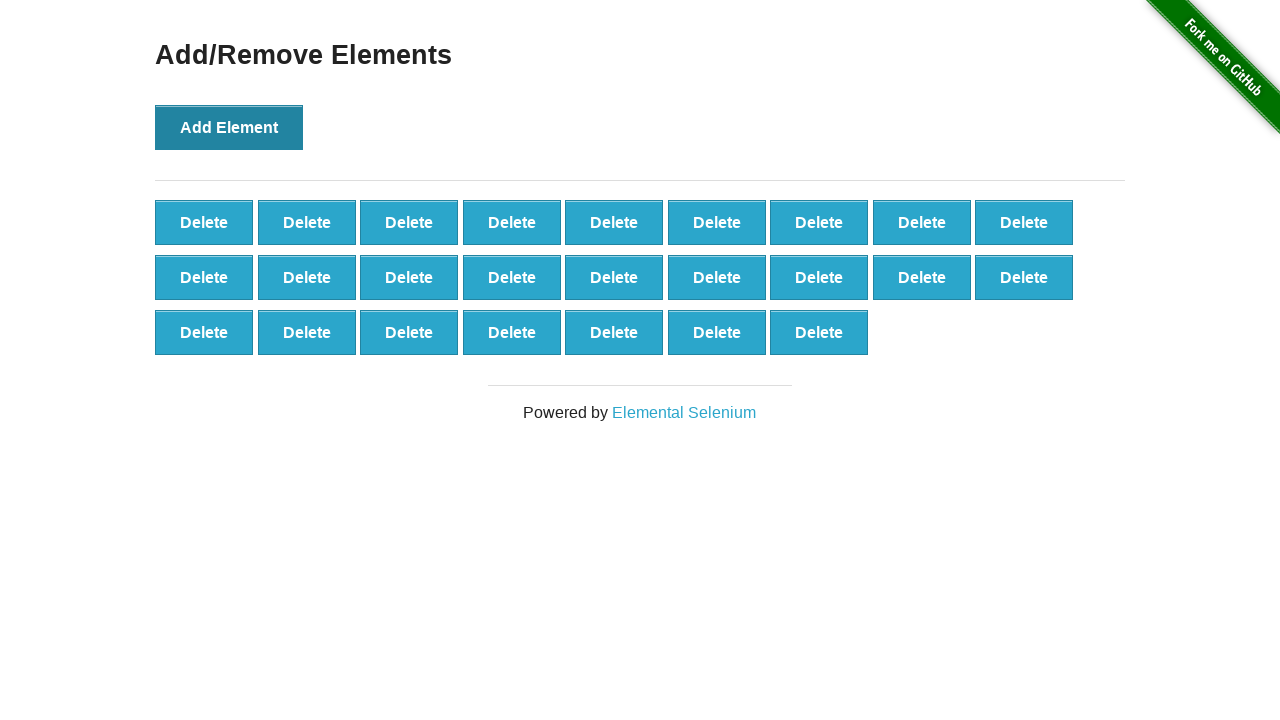

Clicked 'Add Element' button (iteration 26/101) at (229, 127) on xpath=//*[text()='Add Element']
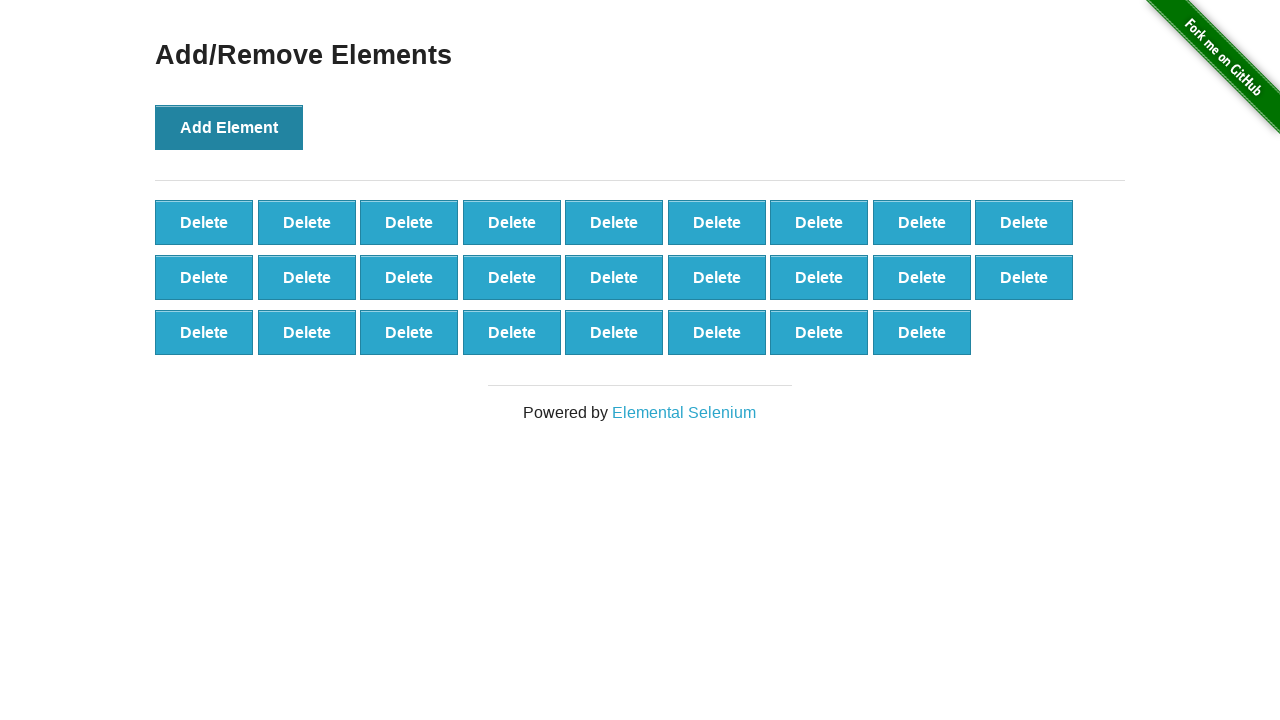

Clicked 'Add Element' button (iteration 27/101) at (229, 127) on xpath=//*[text()='Add Element']
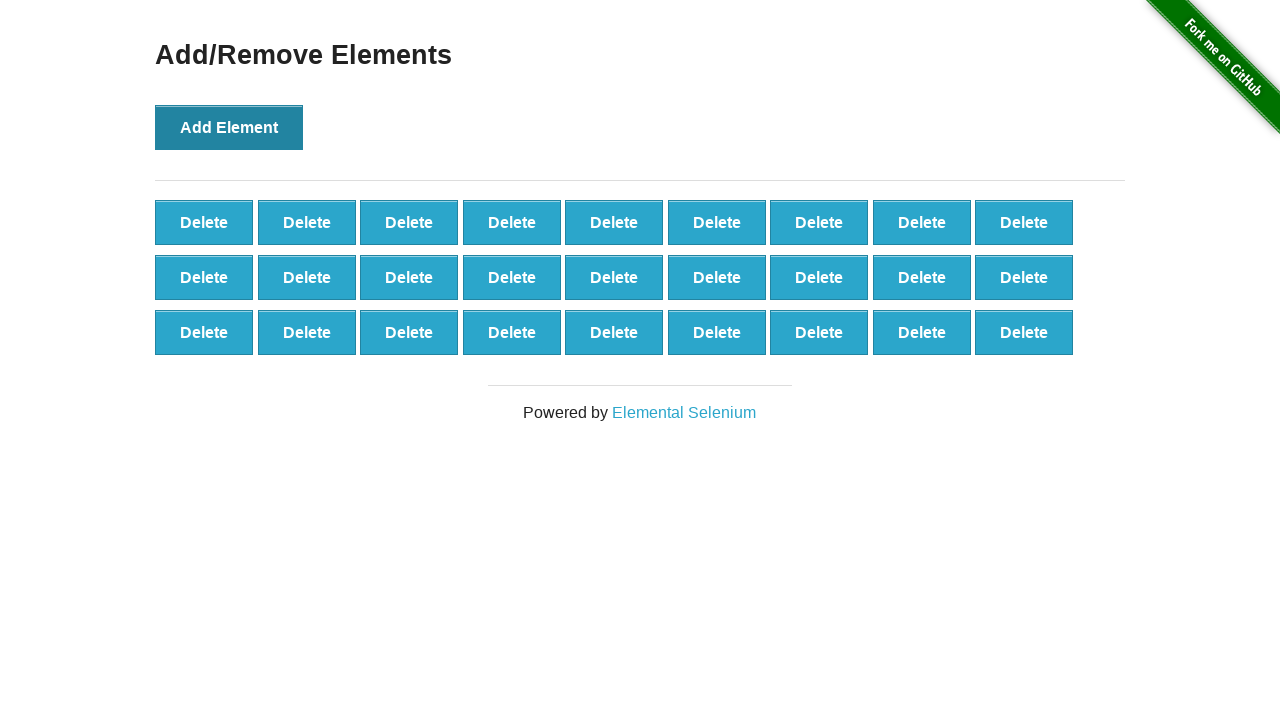

Clicked 'Add Element' button (iteration 28/101) at (229, 127) on xpath=//*[text()='Add Element']
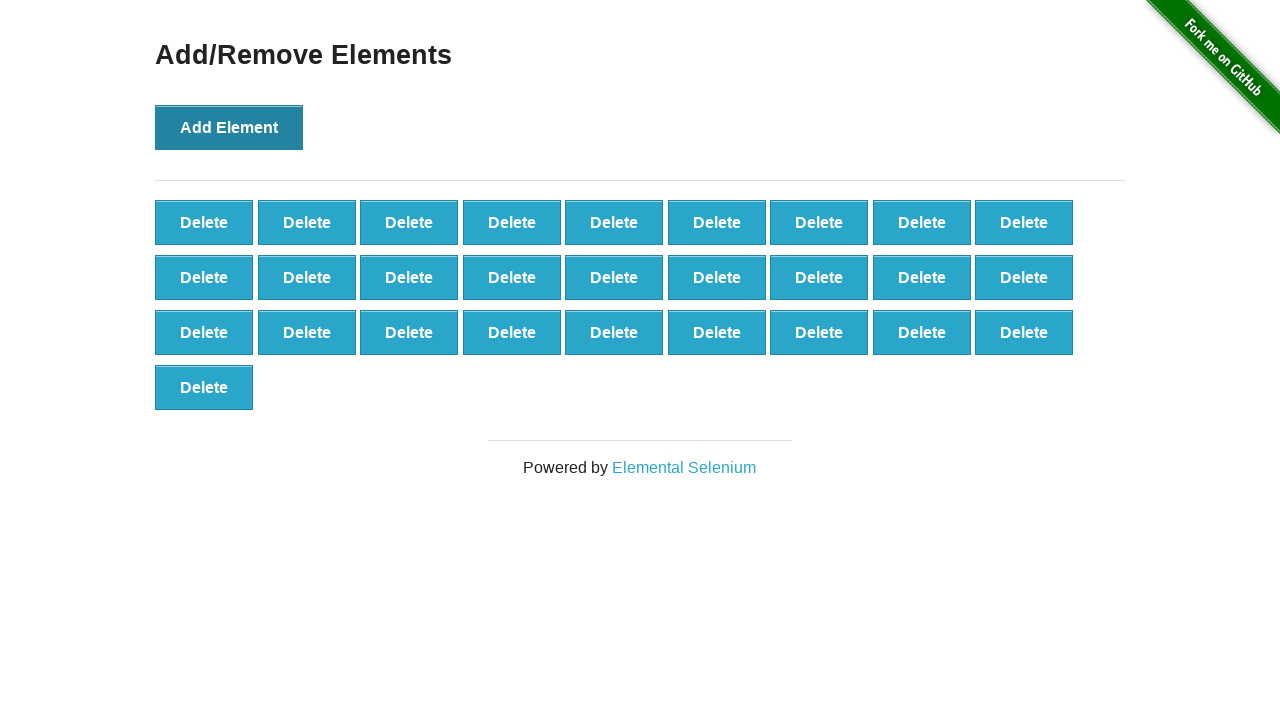

Clicked 'Add Element' button (iteration 29/101) at (229, 127) on xpath=//*[text()='Add Element']
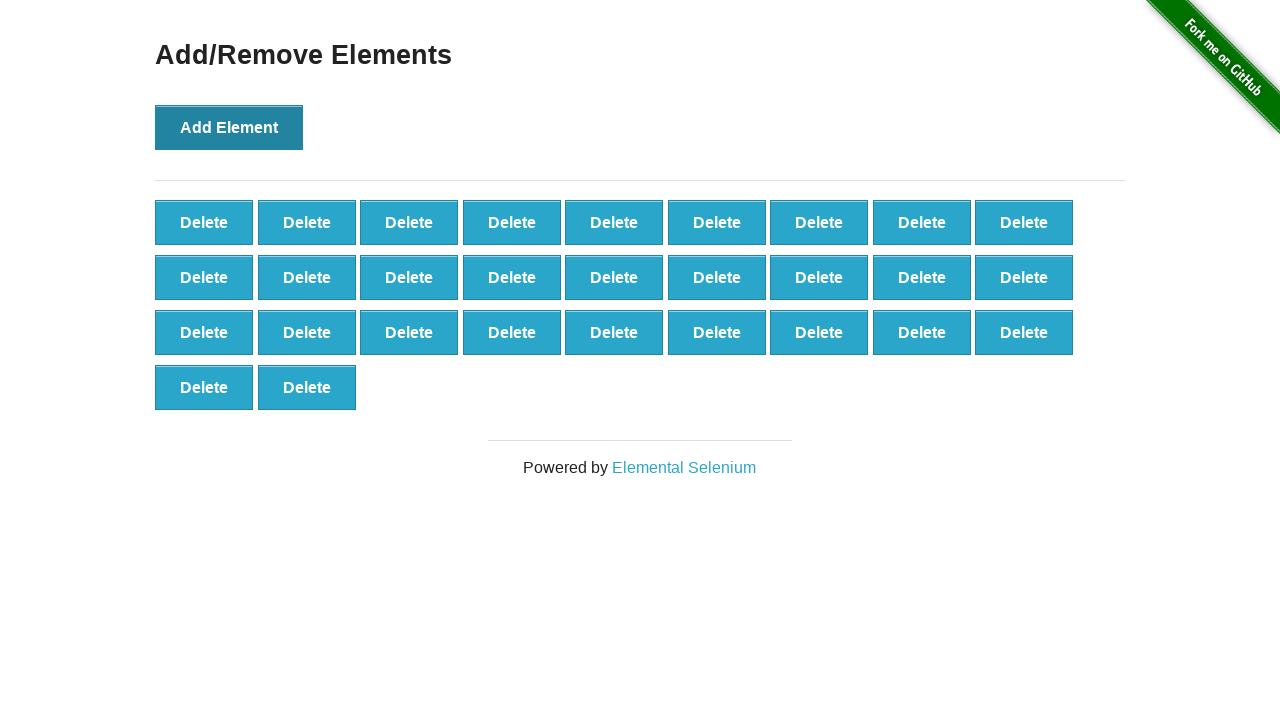

Clicked 'Add Element' button (iteration 30/101) at (229, 127) on xpath=//*[text()='Add Element']
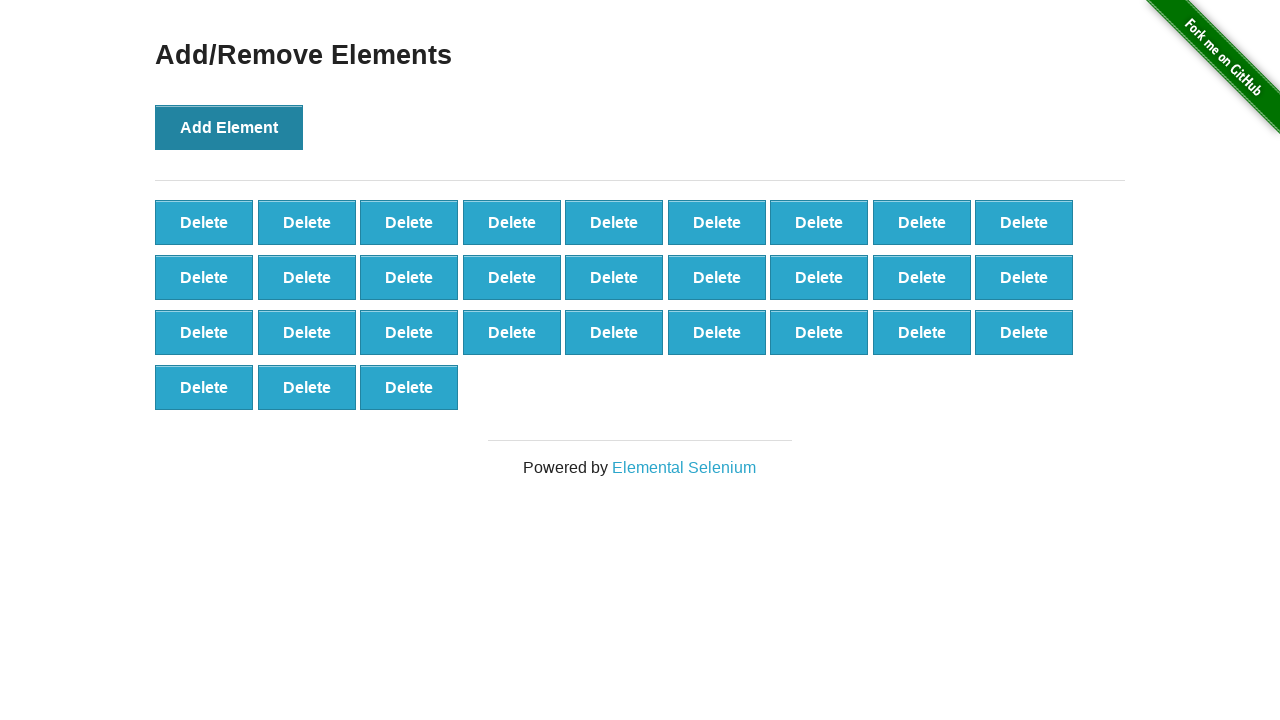

Clicked 'Add Element' button (iteration 31/101) at (229, 127) on xpath=//*[text()='Add Element']
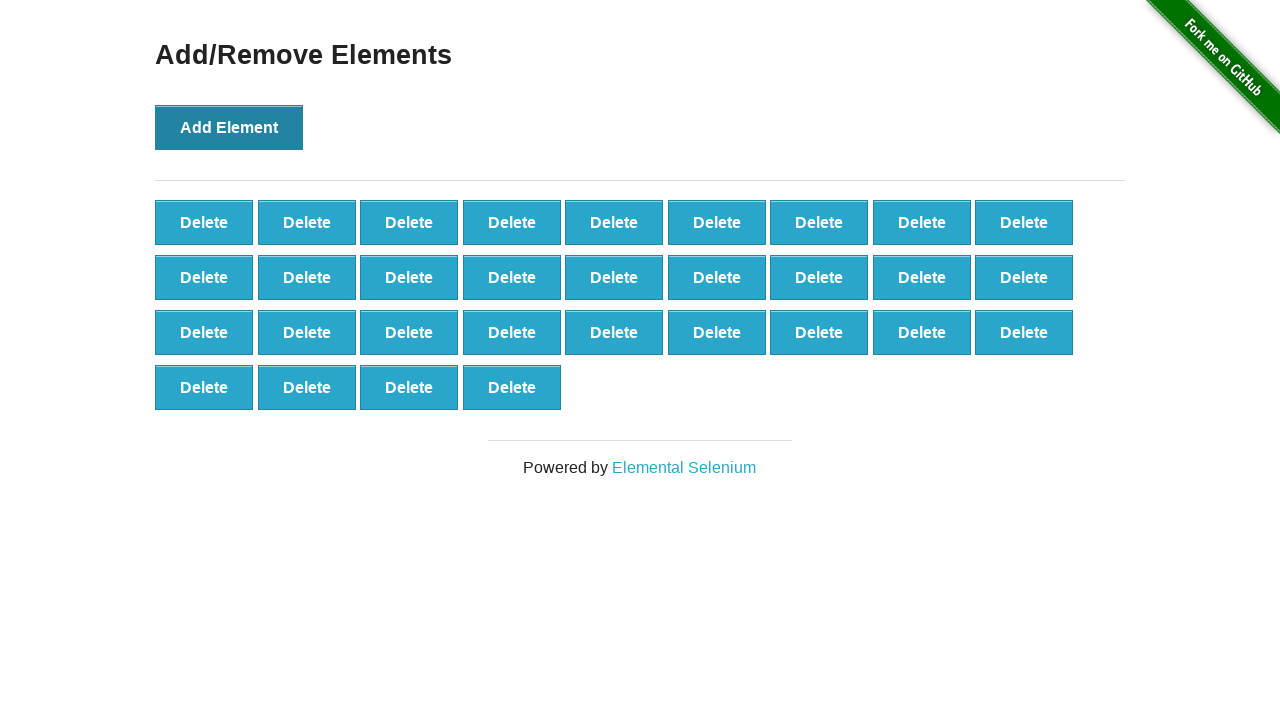

Clicked 'Add Element' button (iteration 32/101) at (229, 127) on xpath=//*[text()='Add Element']
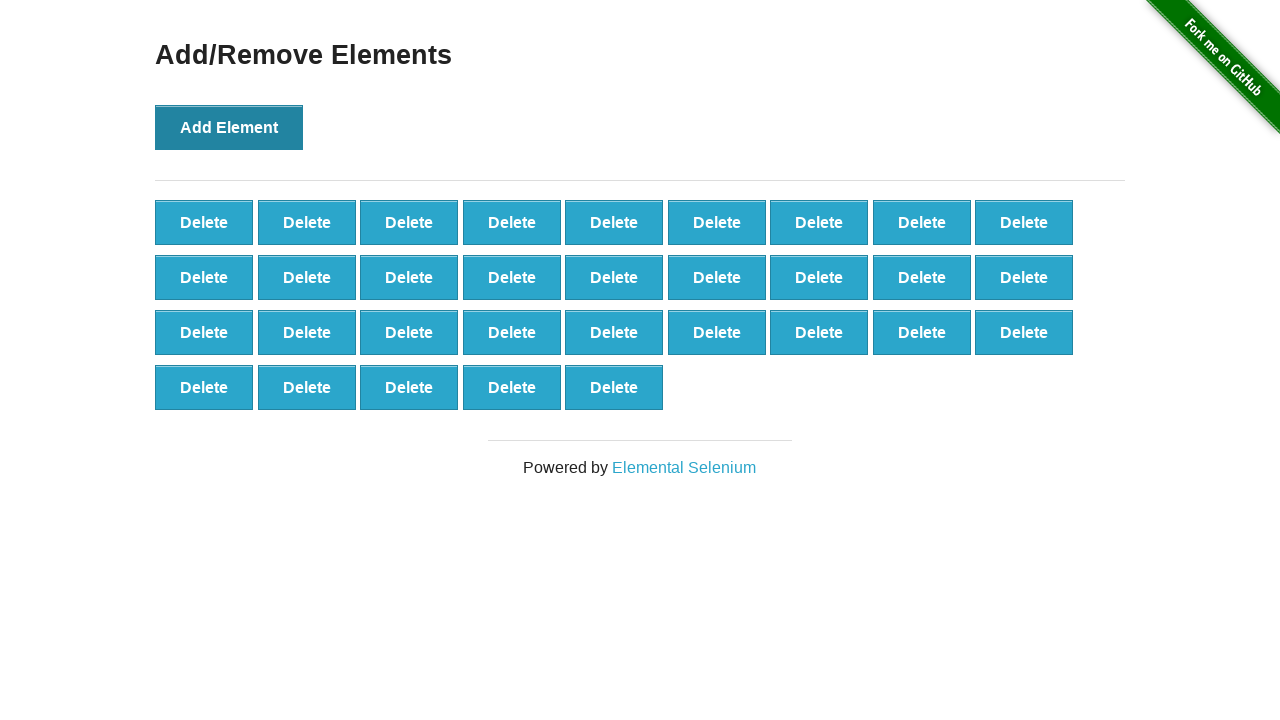

Clicked 'Add Element' button (iteration 33/101) at (229, 127) on xpath=//*[text()='Add Element']
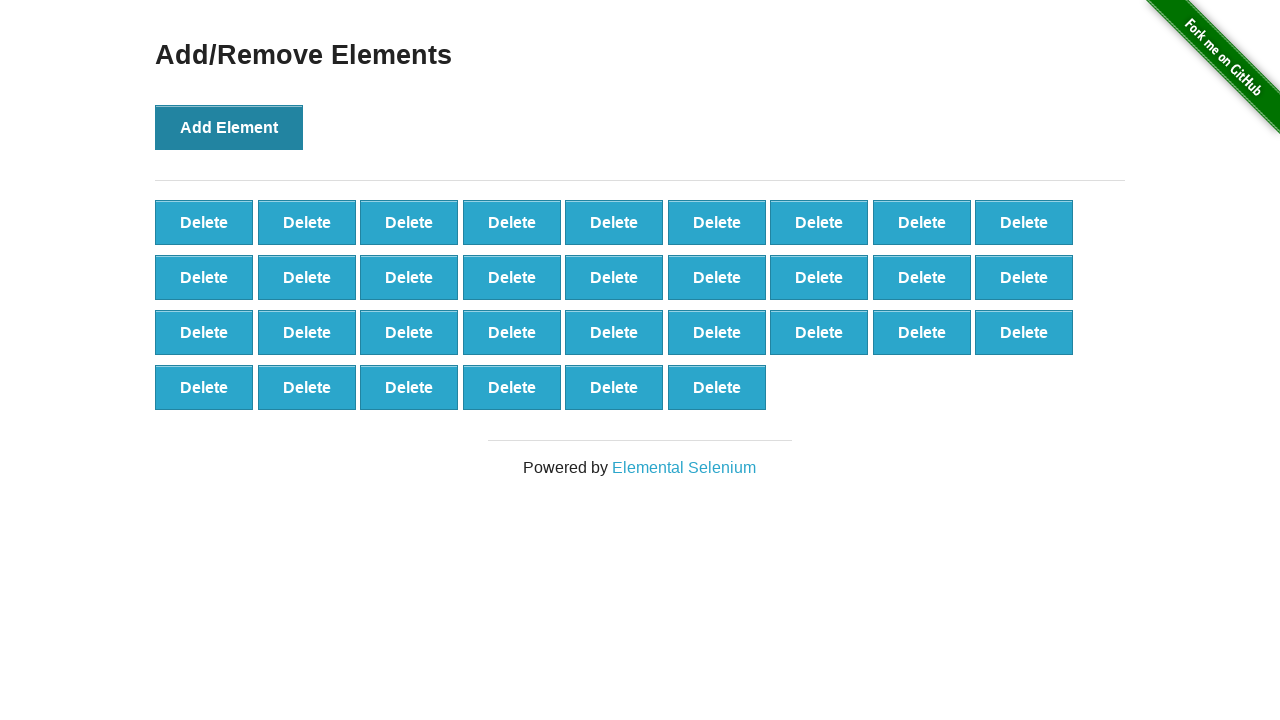

Clicked 'Add Element' button (iteration 34/101) at (229, 127) on xpath=//*[text()='Add Element']
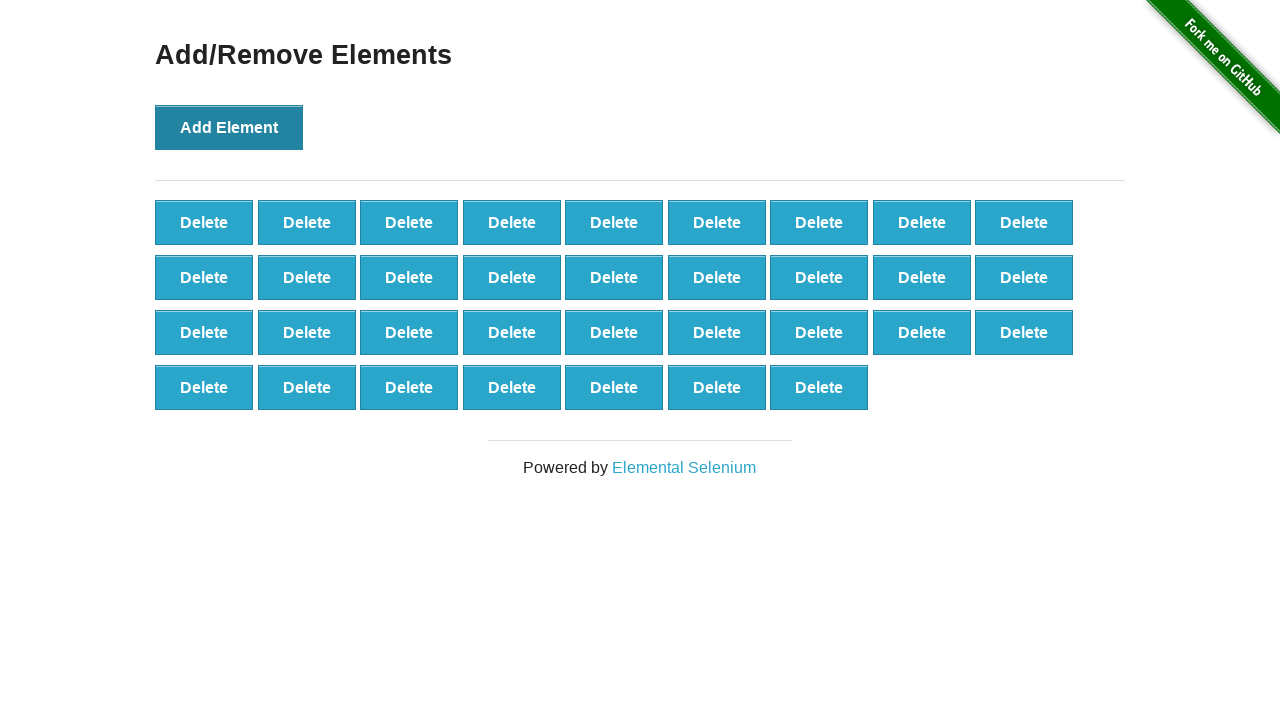

Clicked 'Add Element' button (iteration 35/101) at (229, 127) on xpath=//*[text()='Add Element']
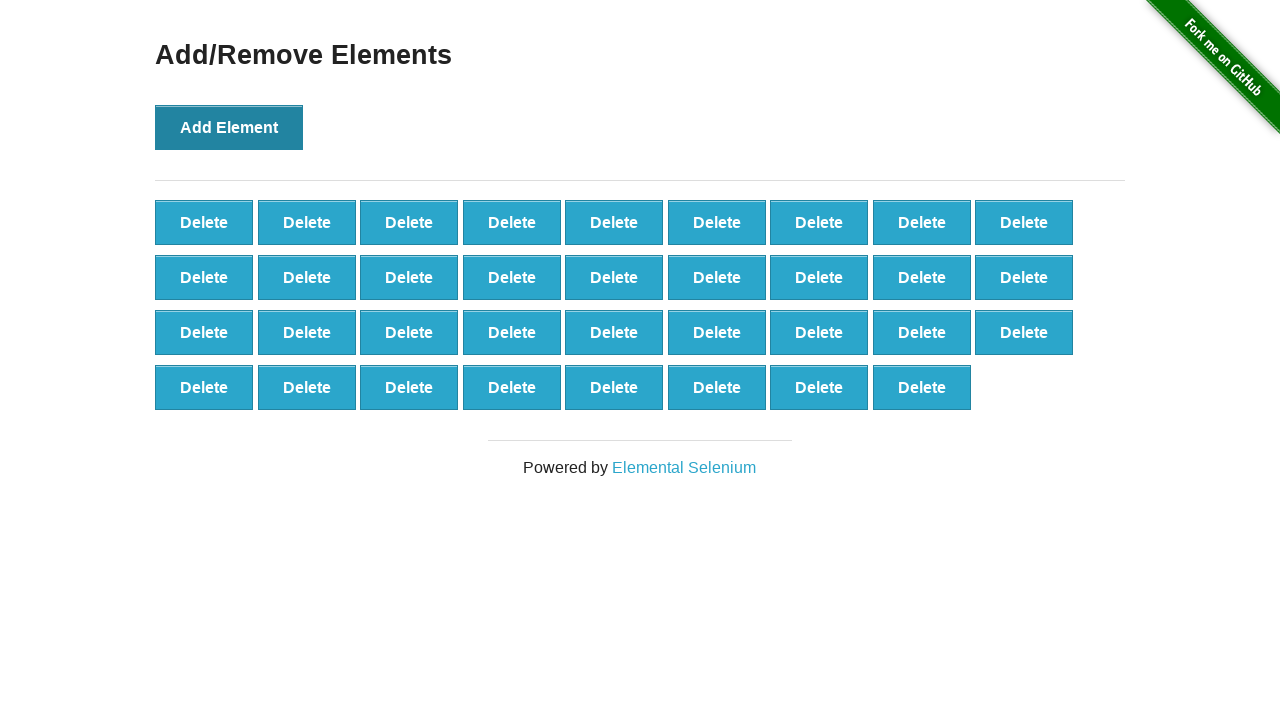

Clicked 'Add Element' button (iteration 36/101) at (229, 127) on xpath=//*[text()='Add Element']
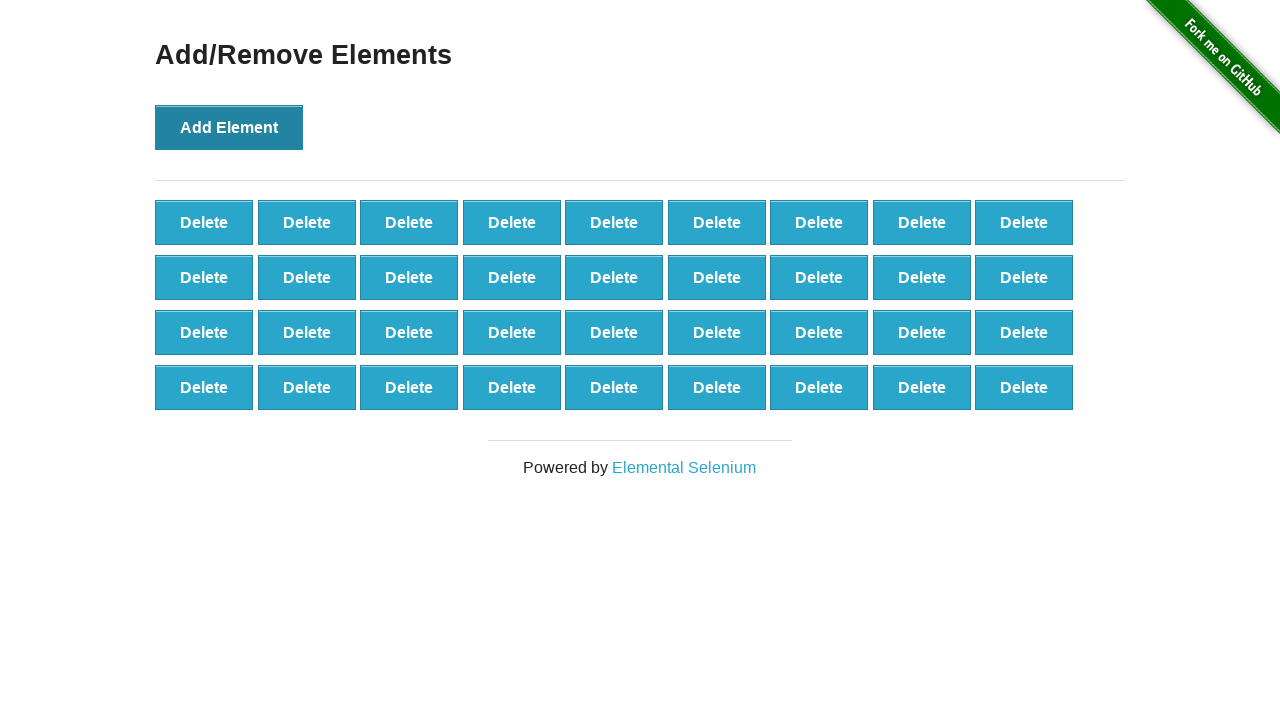

Clicked 'Add Element' button (iteration 37/101) at (229, 127) on xpath=//*[text()='Add Element']
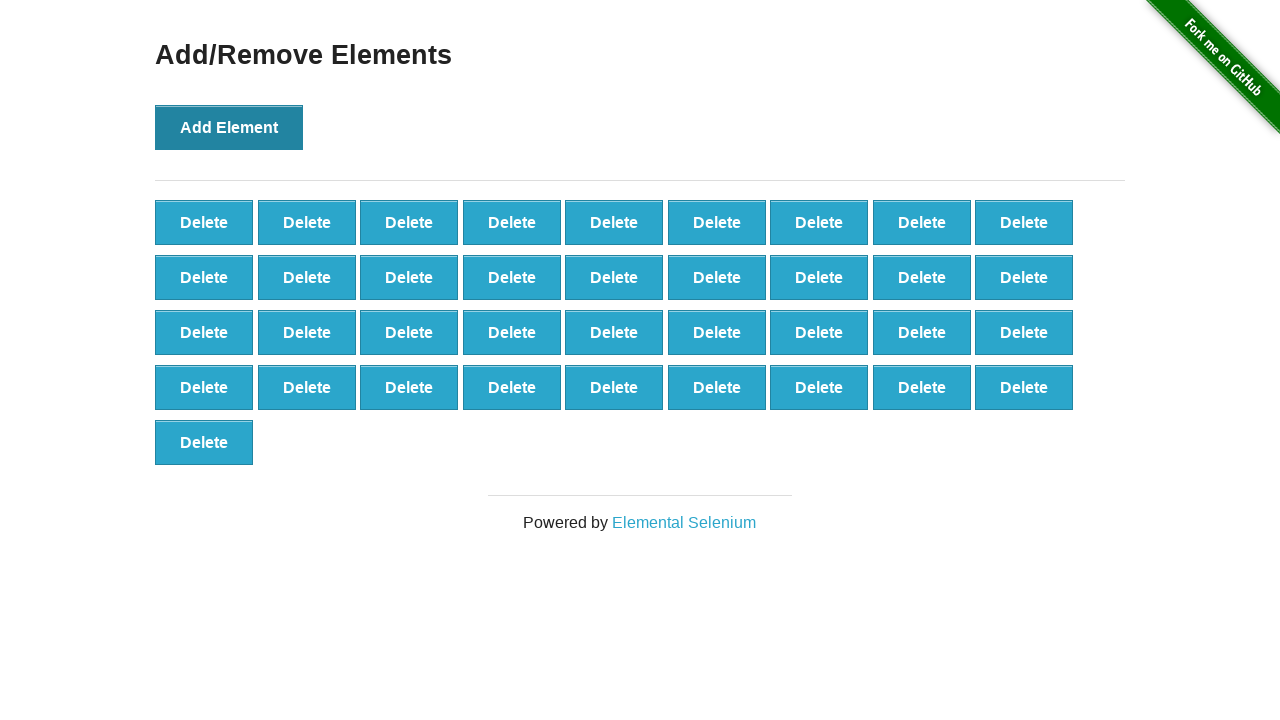

Clicked 'Add Element' button (iteration 38/101) at (229, 127) on xpath=//*[text()='Add Element']
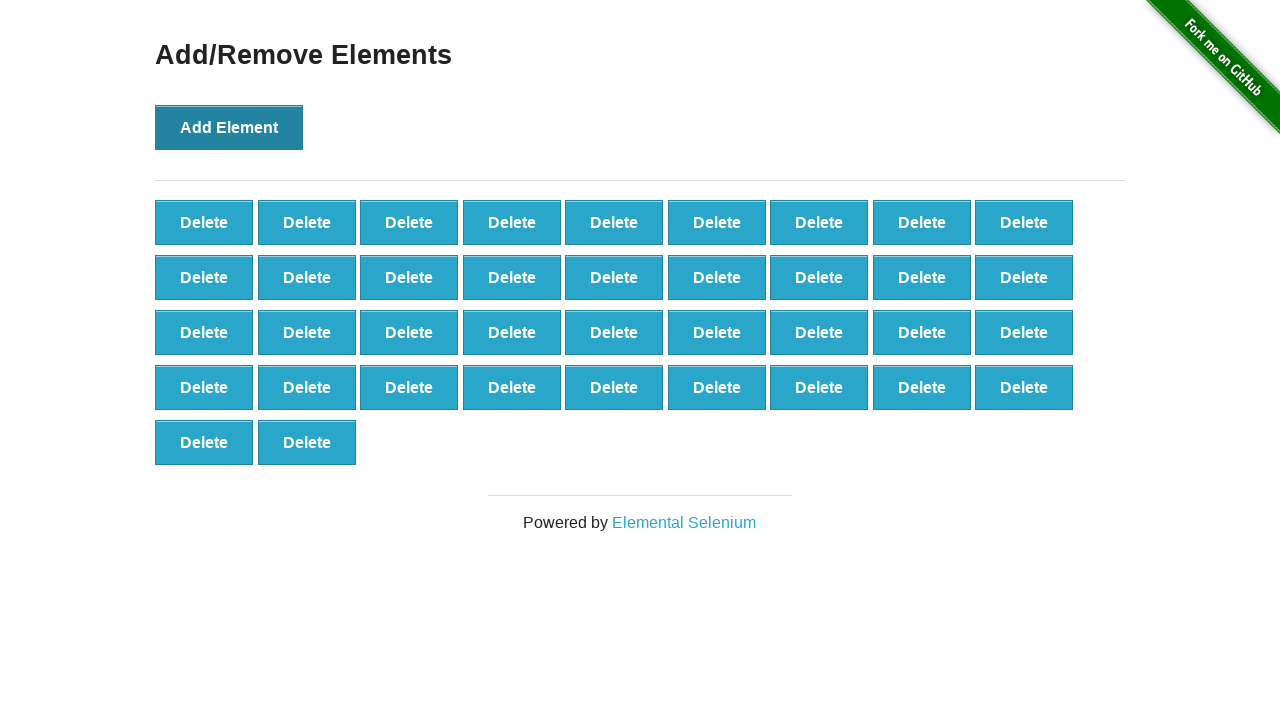

Clicked 'Add Element' button (iteration 39/101) at (229, 127) on xpath=//*[text()='Add Element']
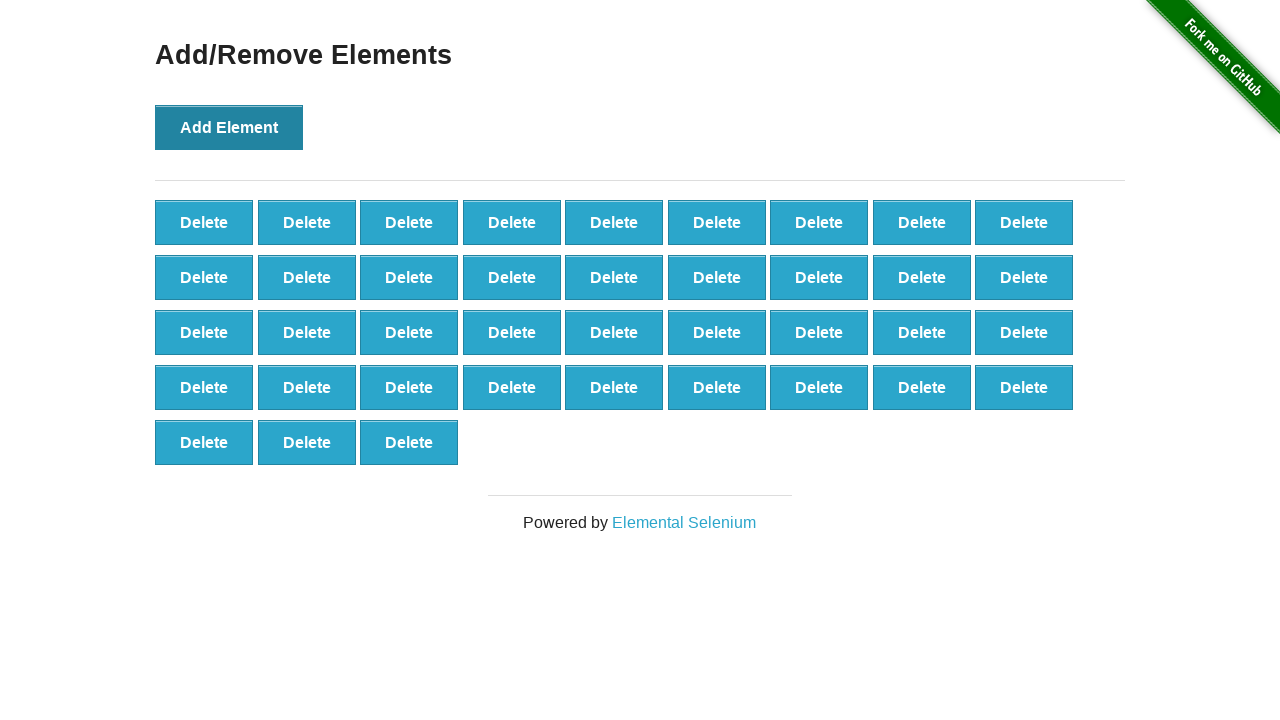

Clicked 'Add Element' button (iteration 40/101) at (229, 127) on xpath=//*[text()='Add Element']
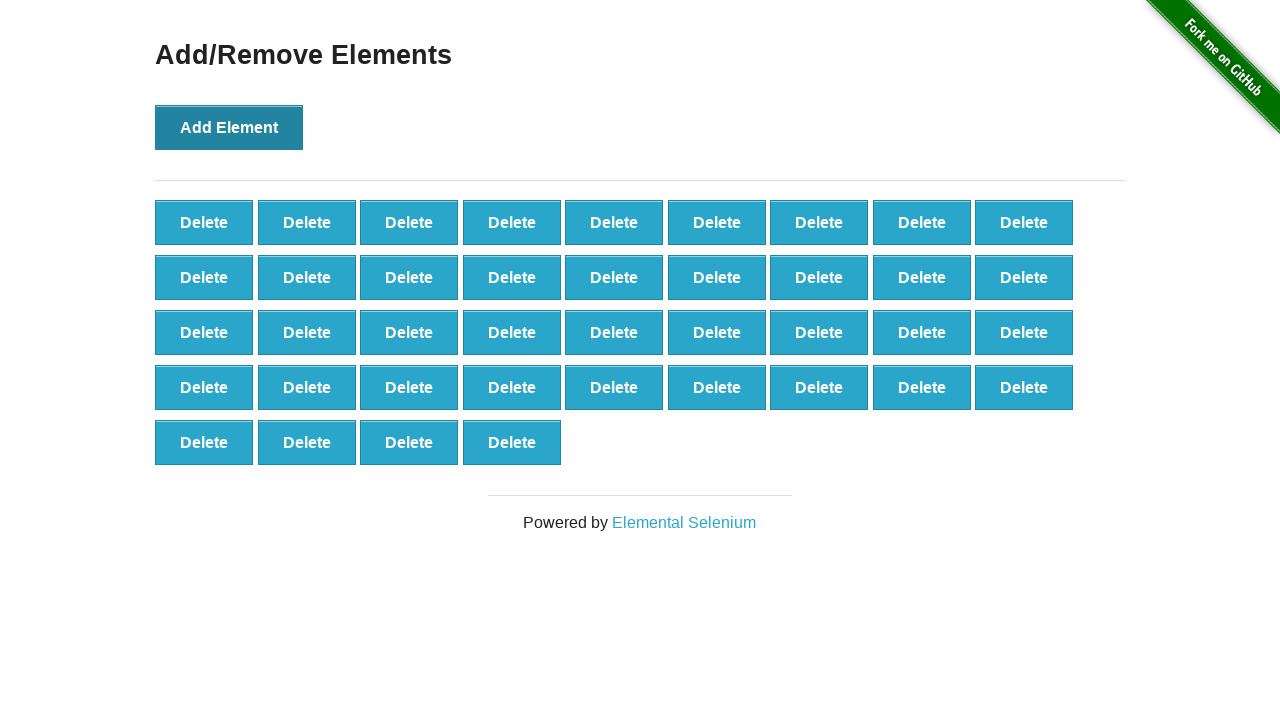

Clicked 'Add Element' button (iteration 41/101) at (229, 127) on xpath=//*[text()='Add Element']
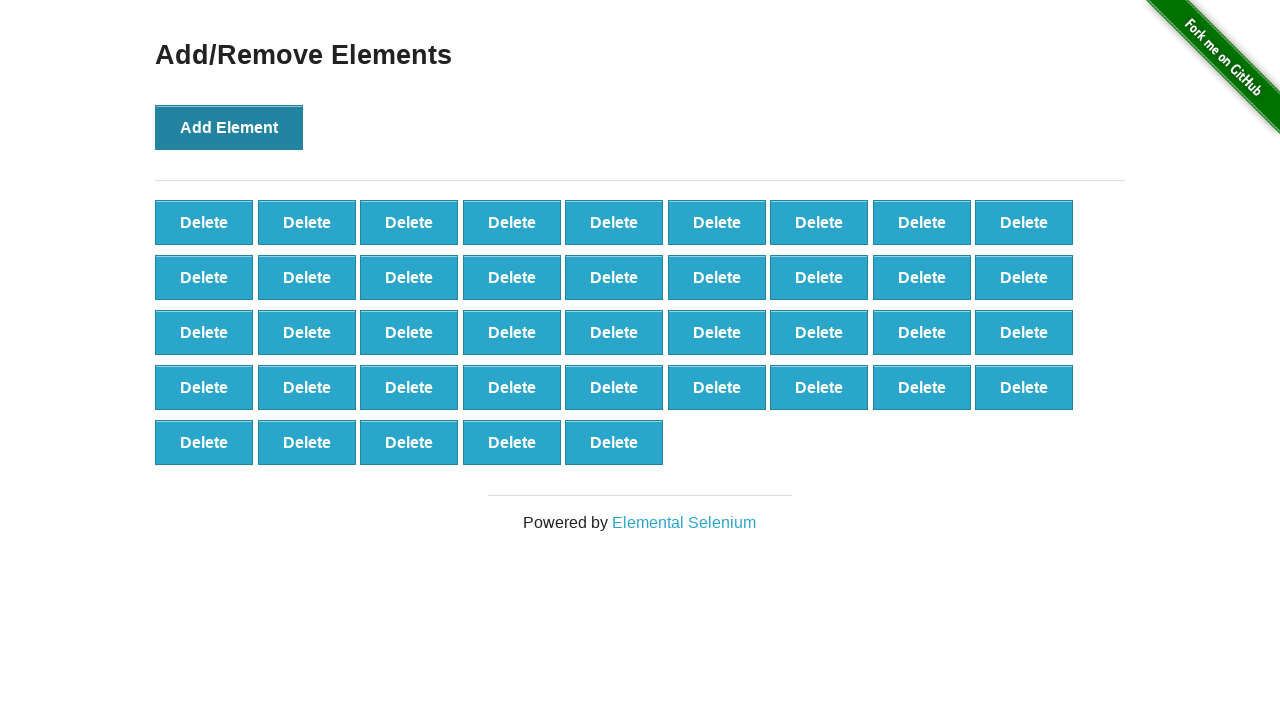

Clicked 'Add Element' button (iteration 42/101) at (229, 127) on xpath=//*[text()='Add Element']
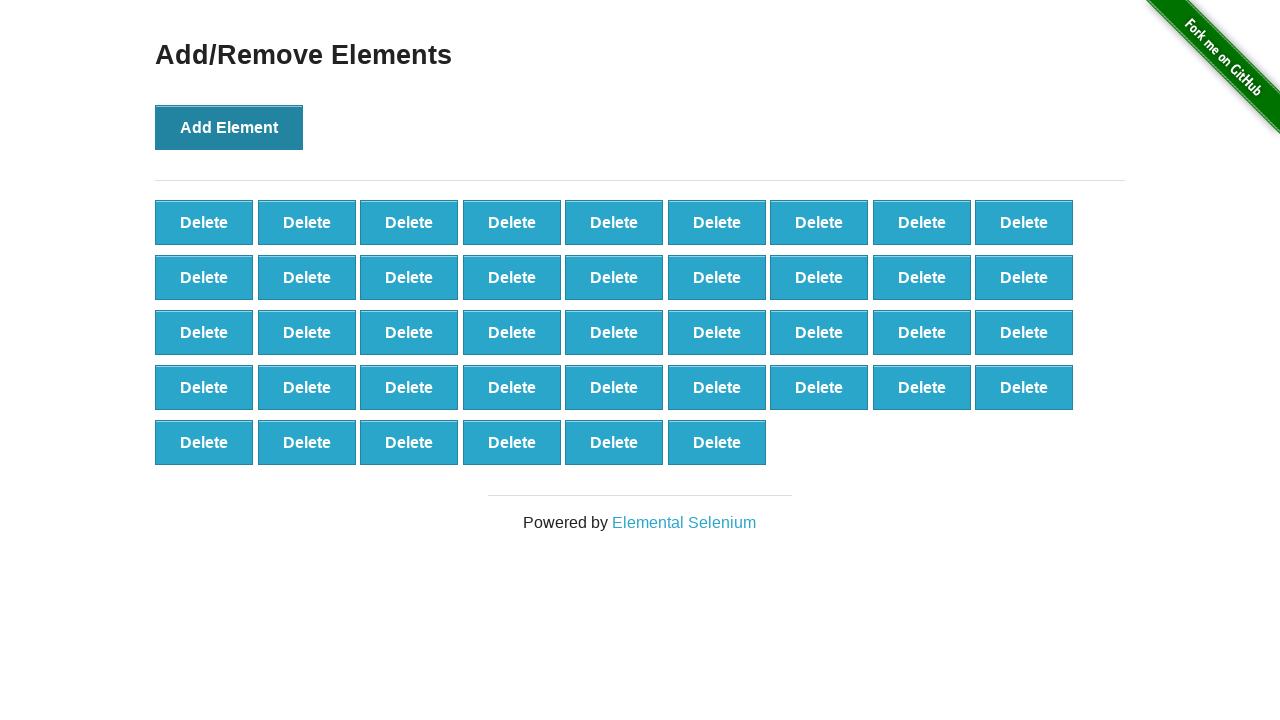

Clicked 'Add Element' button (iteration 43/101) at (229, 127) on xpath=//*[text()='Add Element']
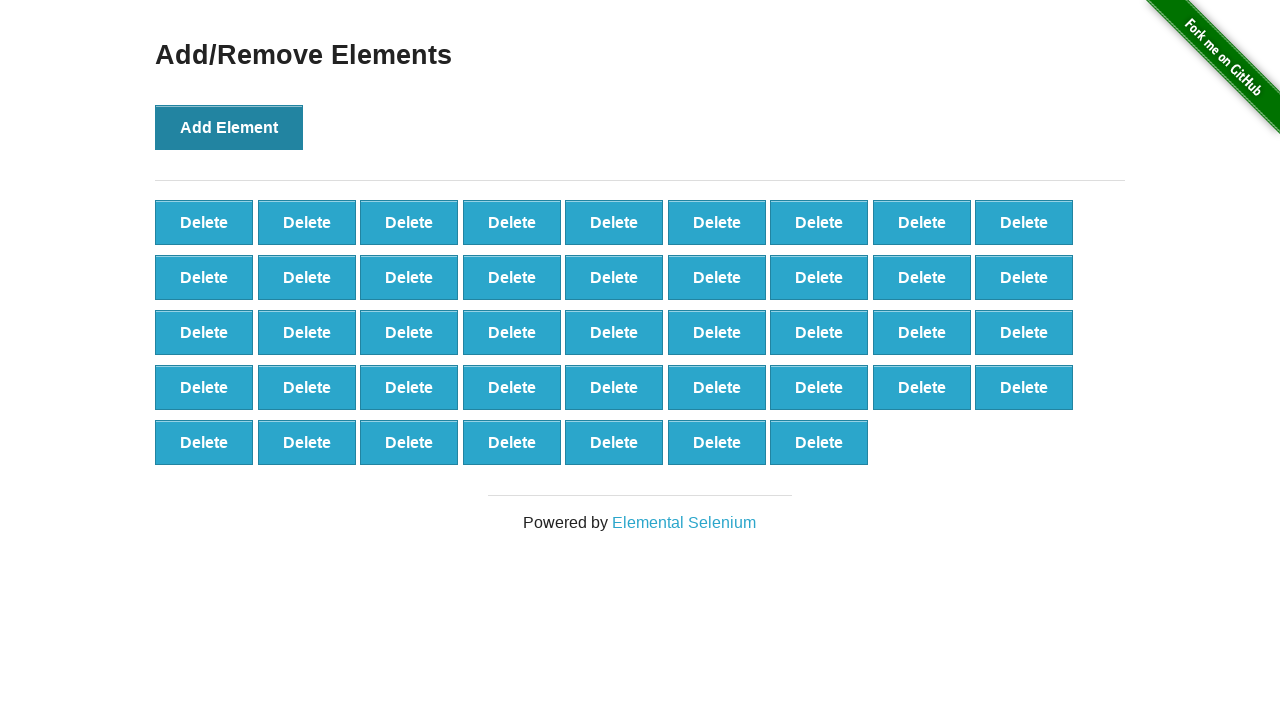

Clicked 'Add Element' button (iteration 44/101) at (229, 127) on xpath=//*[text()='Add Element']
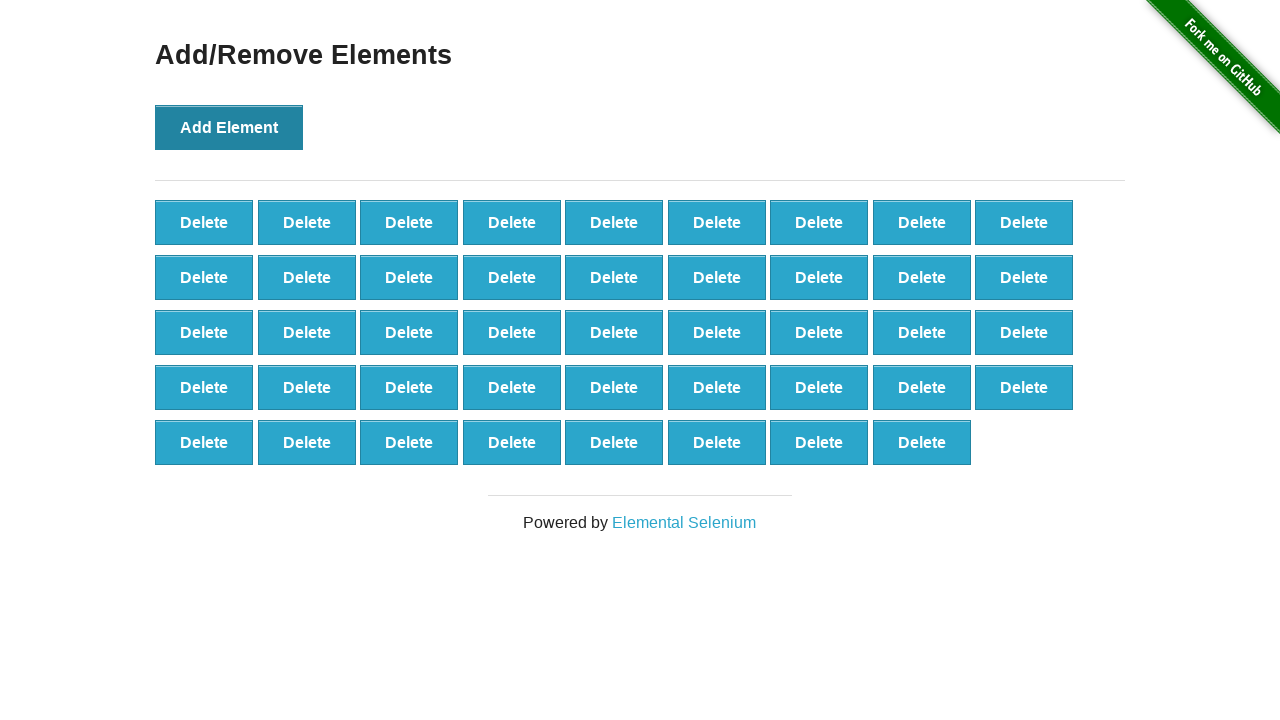

Clicked 'Add Element' button (iteration 45/101) at (229, 127) on xpath=//*[text()='Add Element']
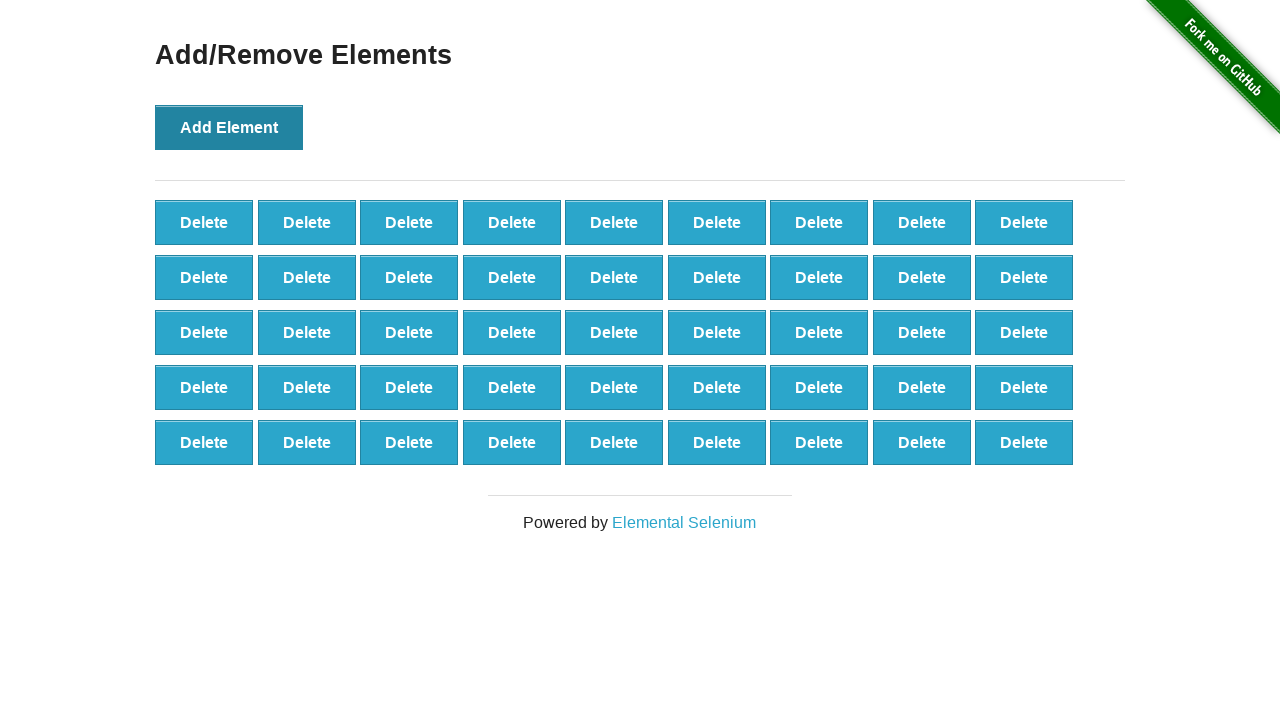

Clicked 'Add Element' button (iteration 46/101) at (229, 127) on xpath=//*[text()='Add Element']
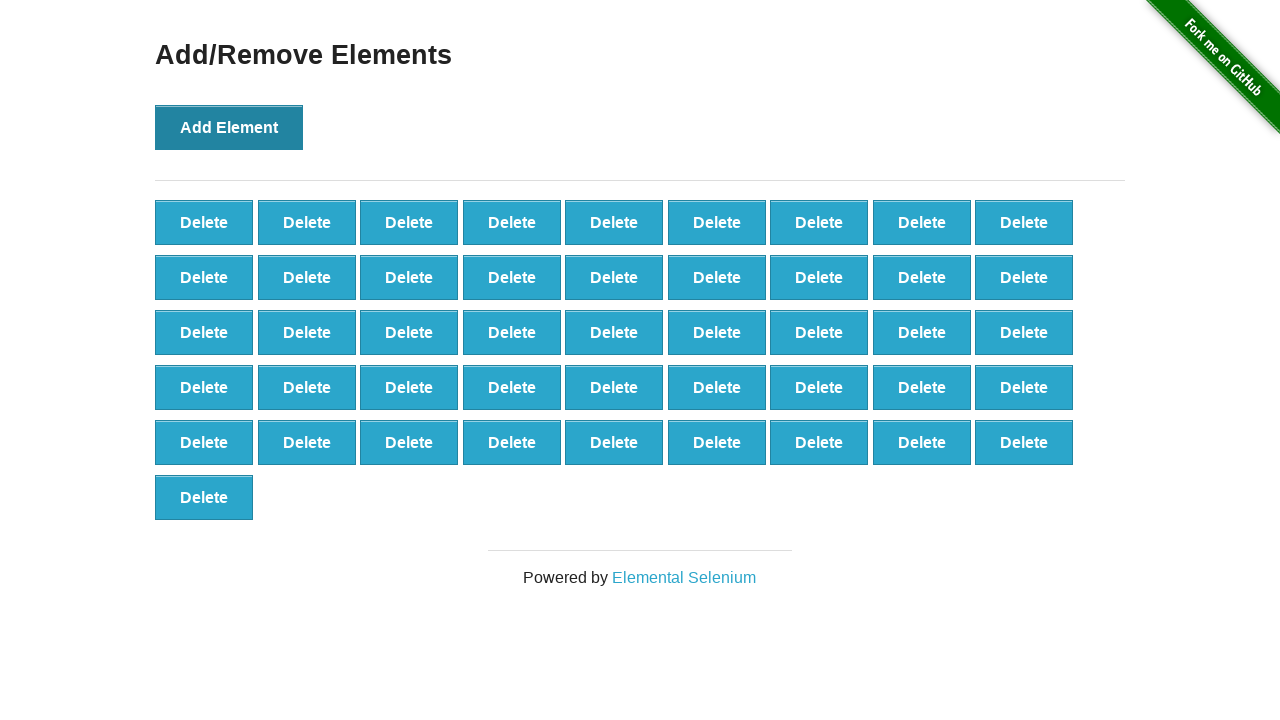

Clicked 'Add Element' button (iteration 47/101) at (229, 127) on xpath=//*[text()='Add Element']
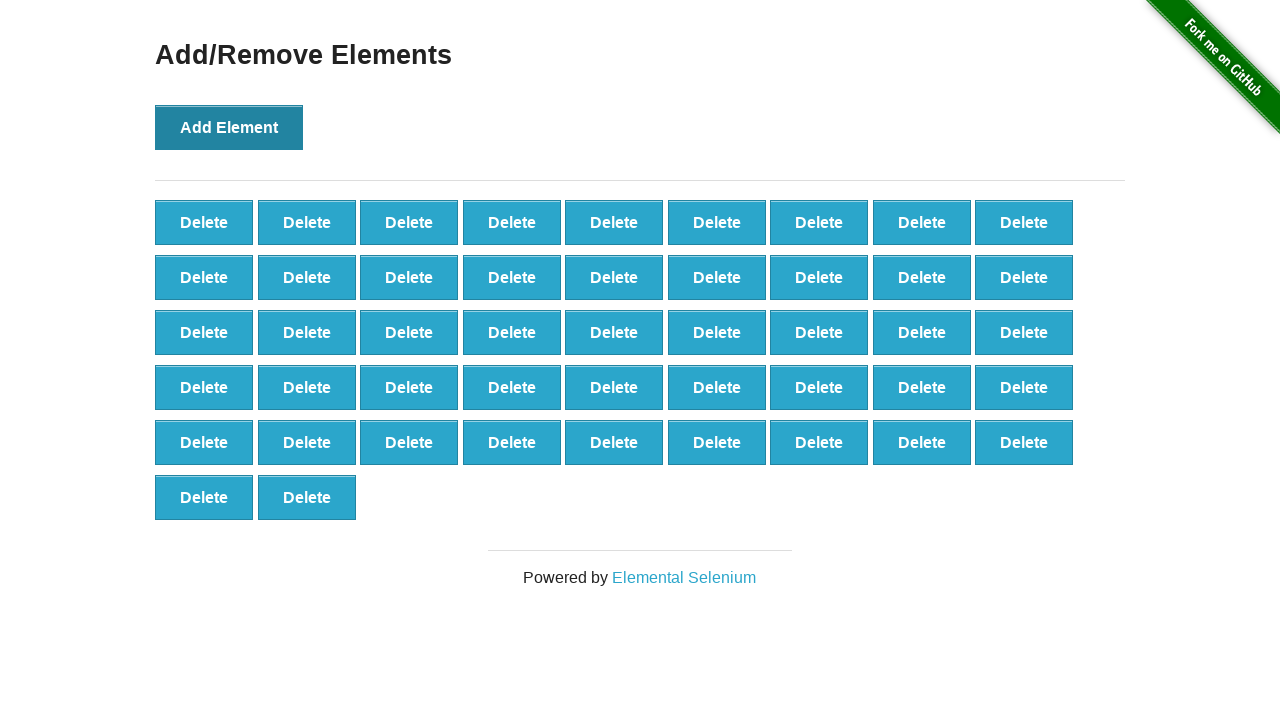

Clicked 'Add Element' button (iteration 48/101) at (229, 127) on xpath=//*[text()='Add Element']
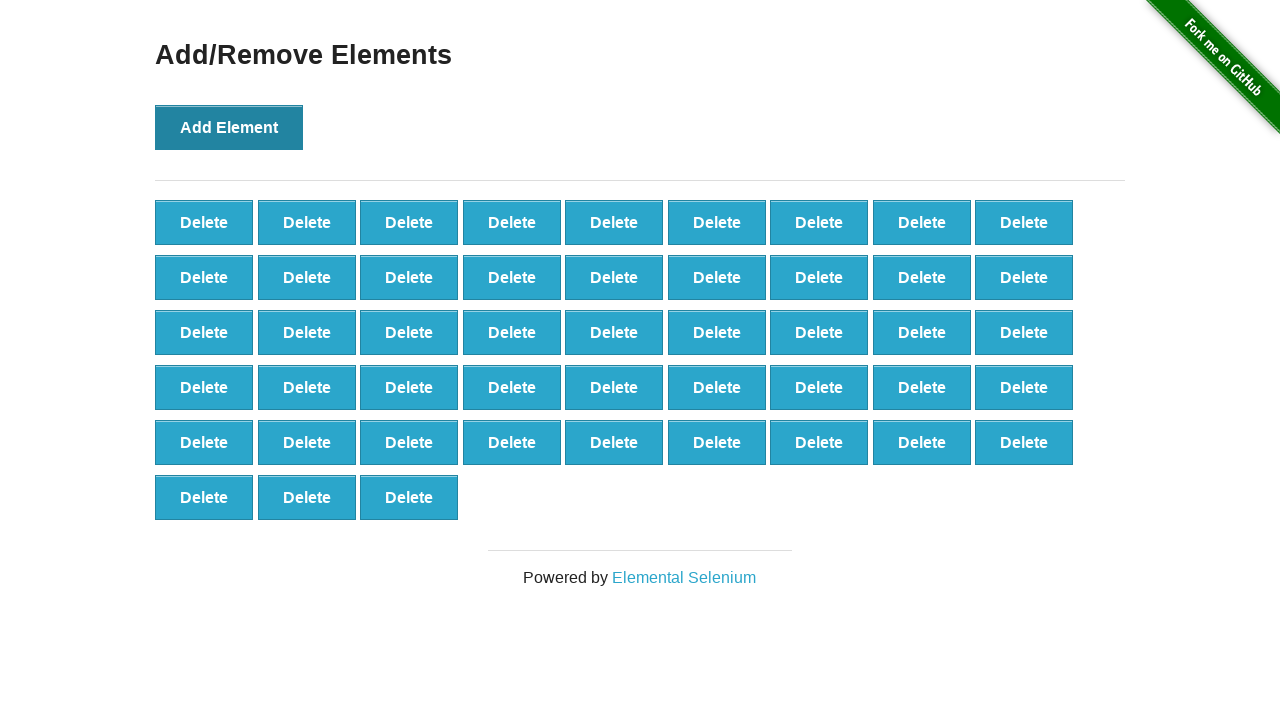

Clicked 'Add Element' button (iteration 49/101) at (229, 127) on xpath=//*[text()='Add Element']
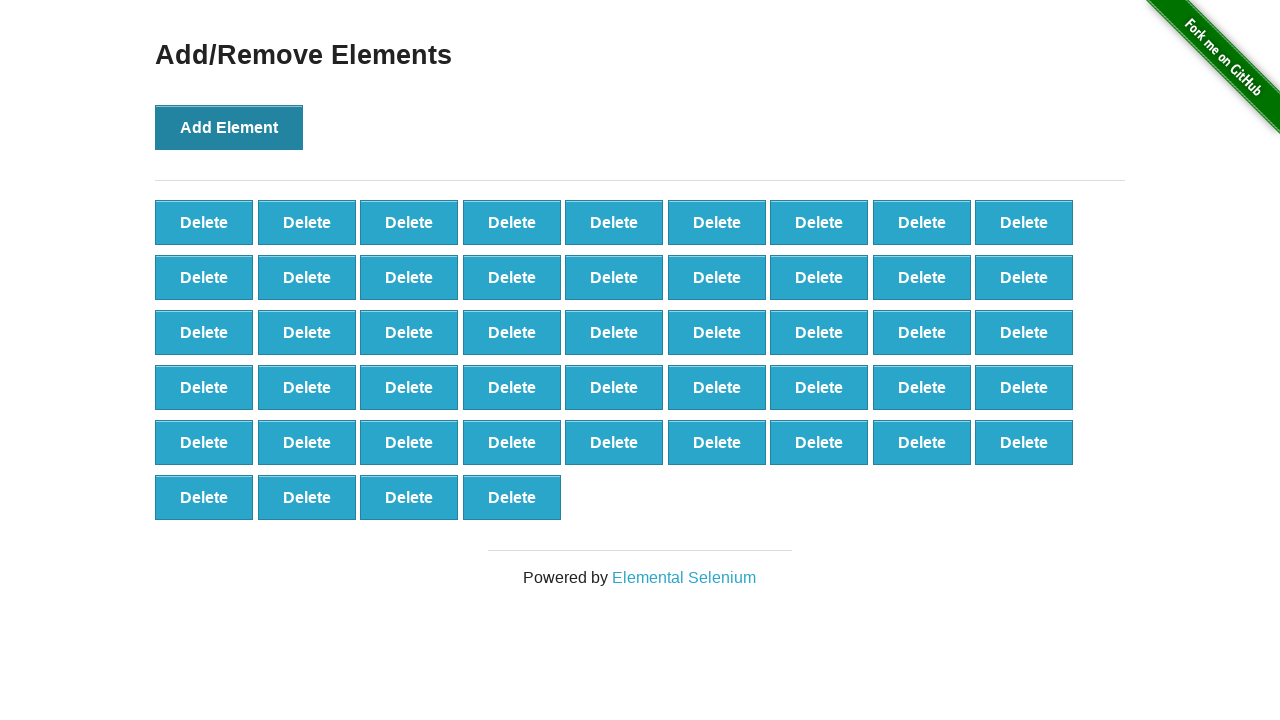

Clicked 'Add Element' button (iteration 50/101) at (229, 127) on xpath=//*[text()='Add Element']
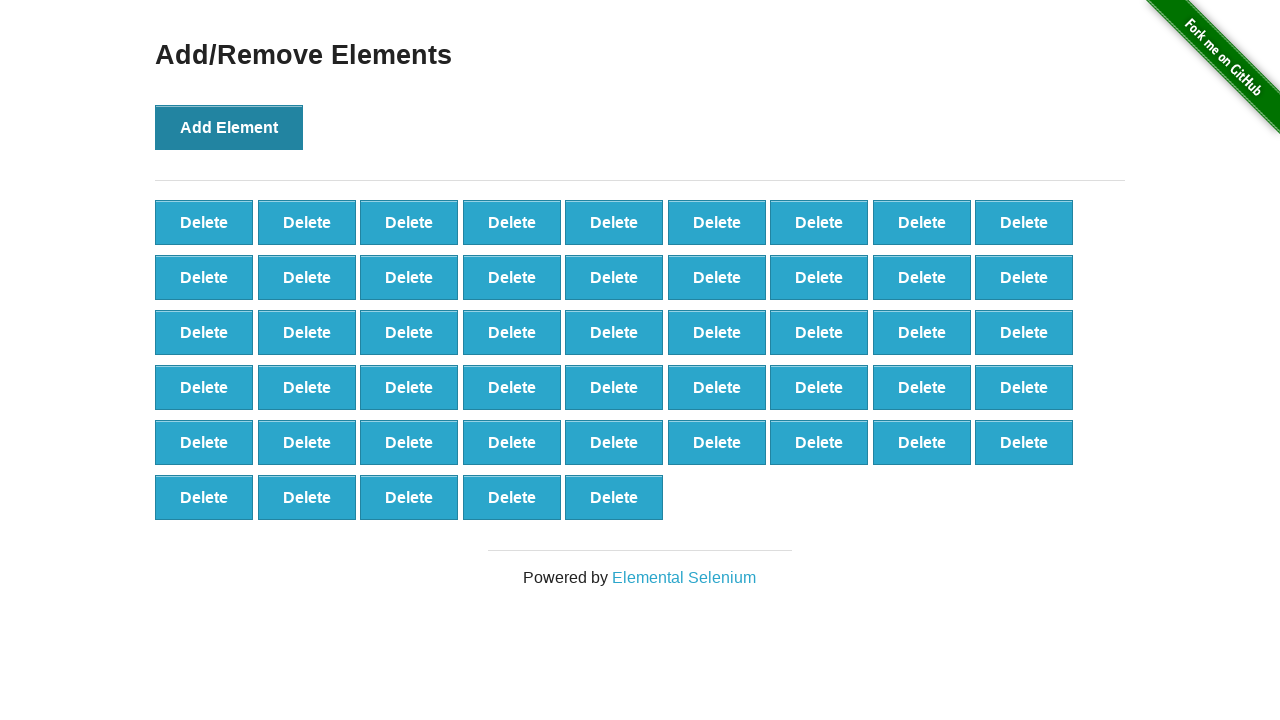

Clicked 'Add Element' button (iteration 51/101) at (229, 127) on xpath=//*[text()='Add Element']
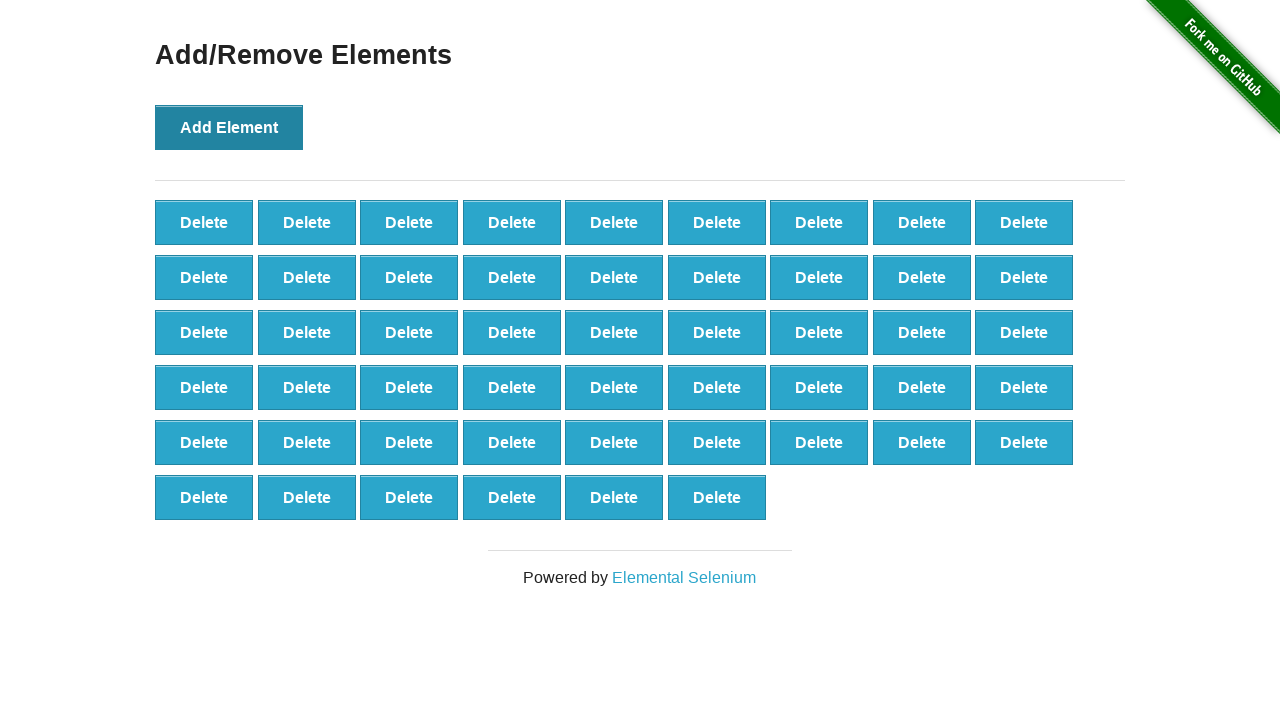

Clicked 'Add Element' button (iteration 52/101) at (229, 127) on xpath=//*[text()='Add Element']
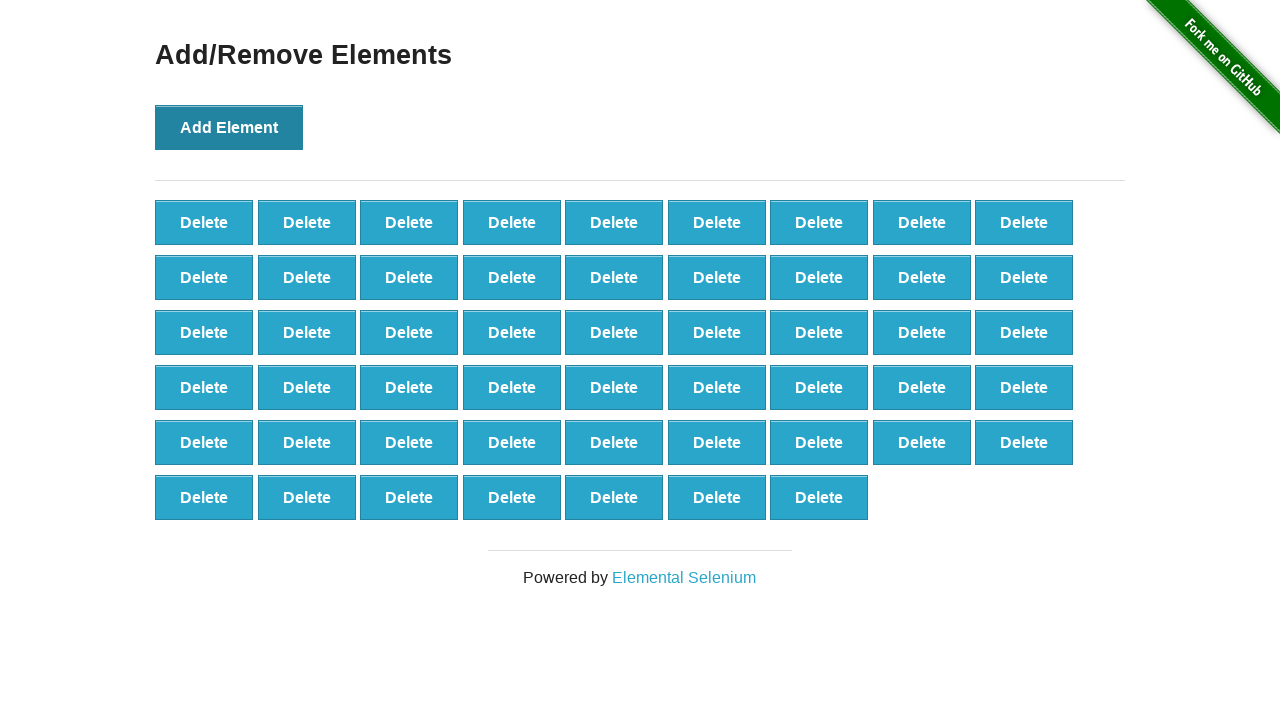

Clicked 'Add Element' button (iteration 53/101) at (229, 127) on xpath=//*[text()='Add Element']
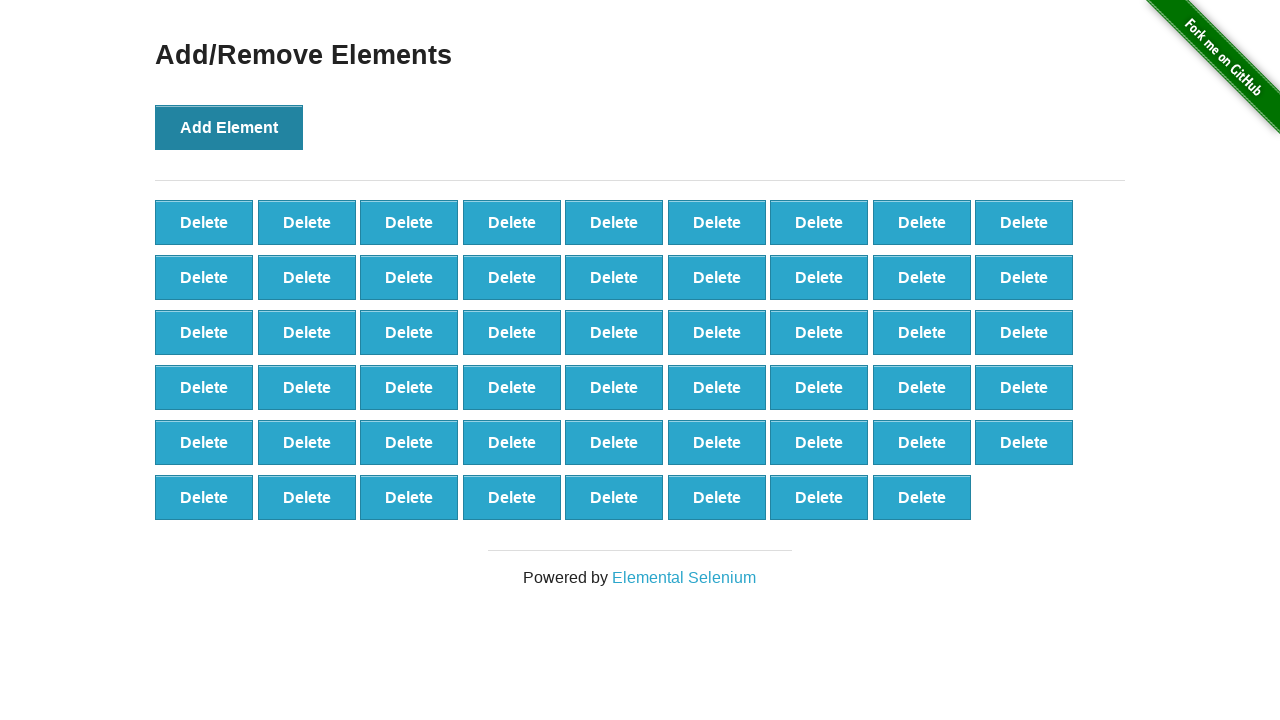

Clicked 'Add Element' button (iteration 54/101) at (229, 127) on xpath=//*[text()='Add Element']
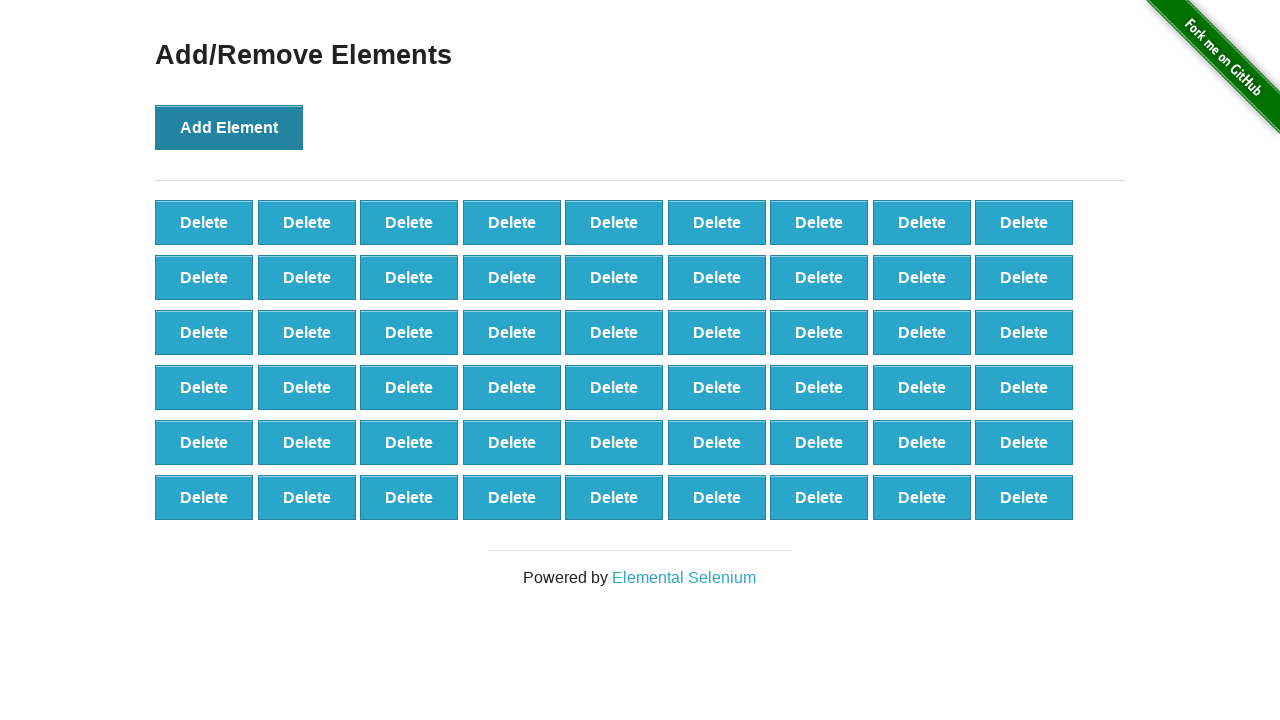

Clicked 'Add Element' button (iteration 55/101) at (229, 127) on xpath=//*[text()='Add Element']
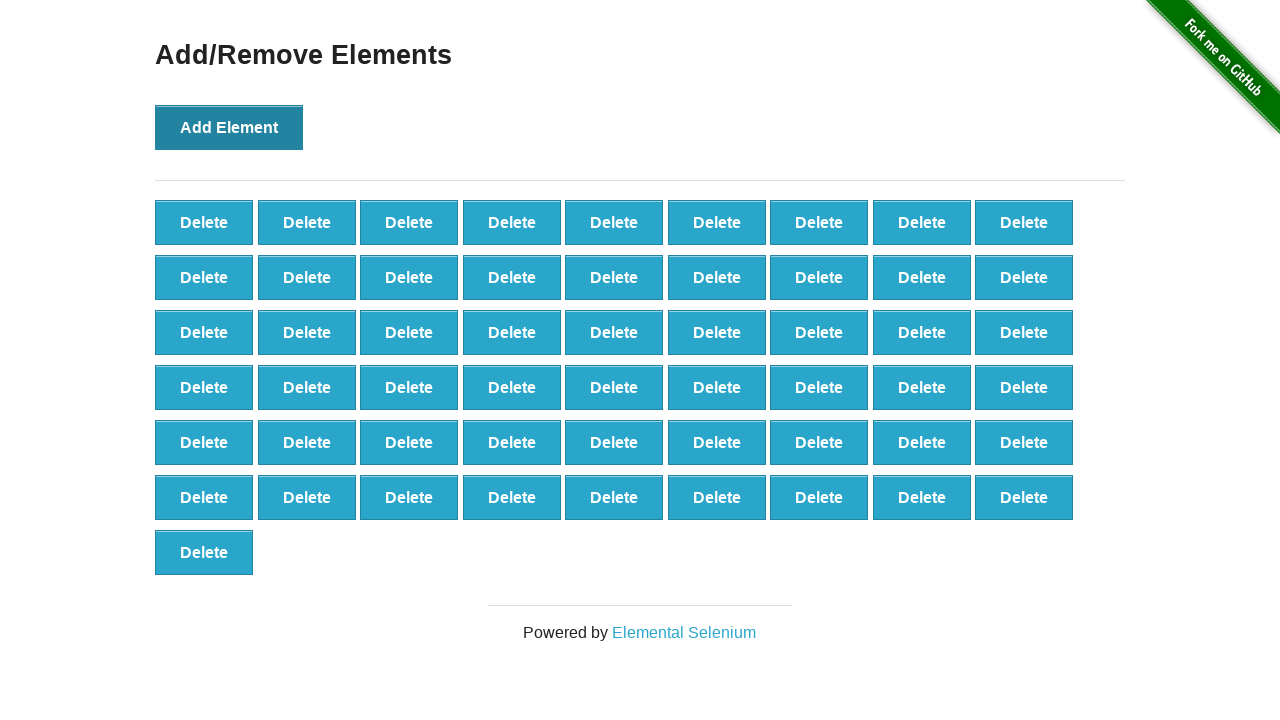

Clicked 'Add Element' button (iteration 56/101) at (229, 127) on xpath=//*[text()='Add Element']
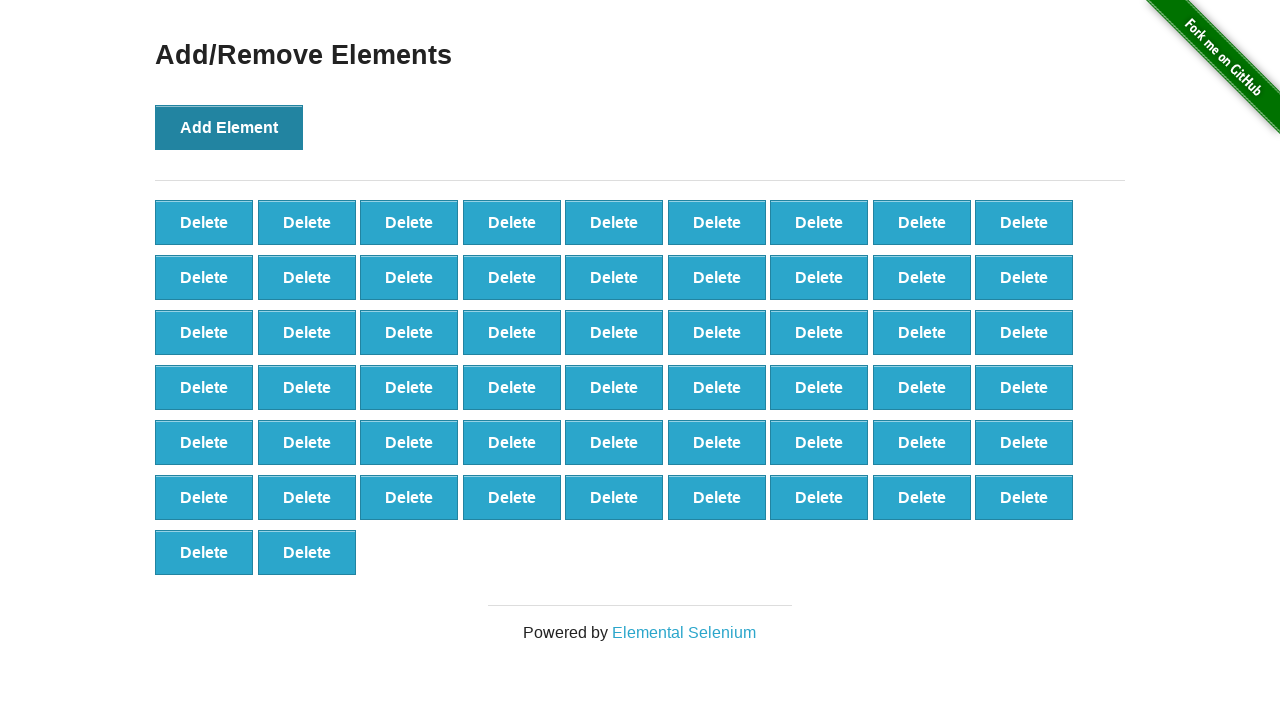

Clicked 'Add Element' button (iteration 57/101) at (229, 127) on xpath=//*[text()='Add Element']
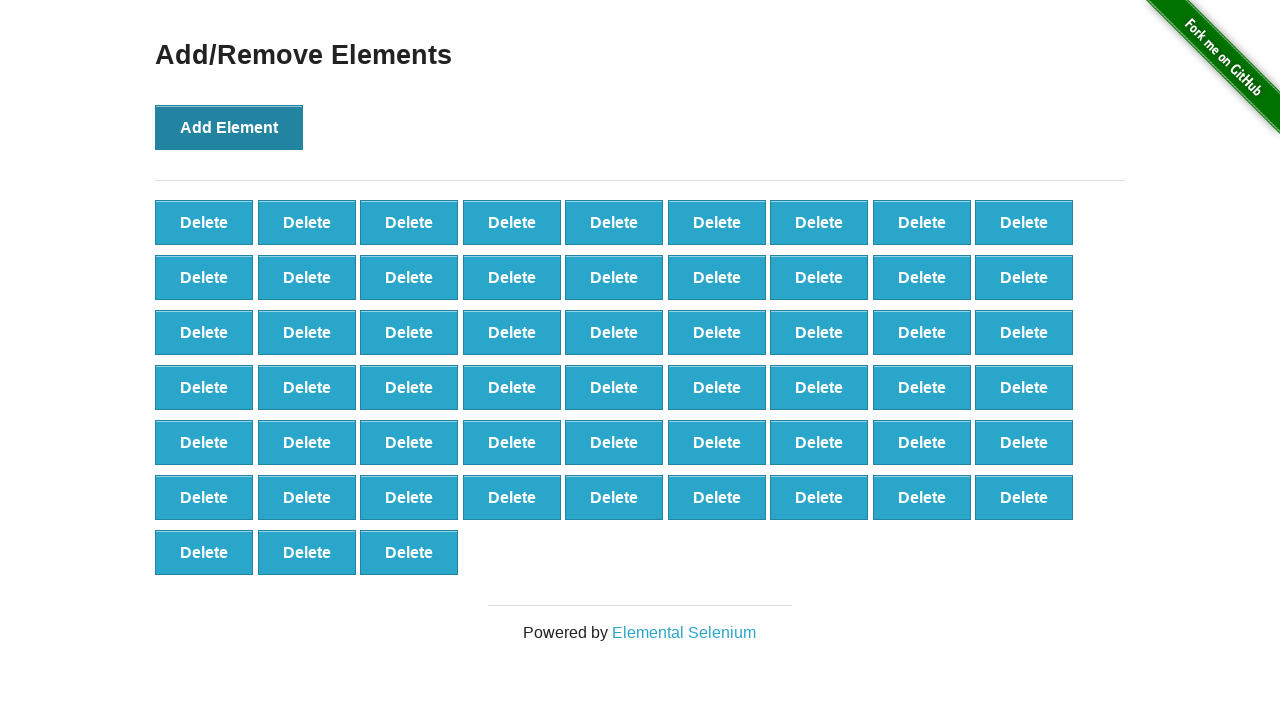

Clicked 'Add Element' button (iteration 58/101) at (229, 127) on xpath=//*[text()='Add Element']
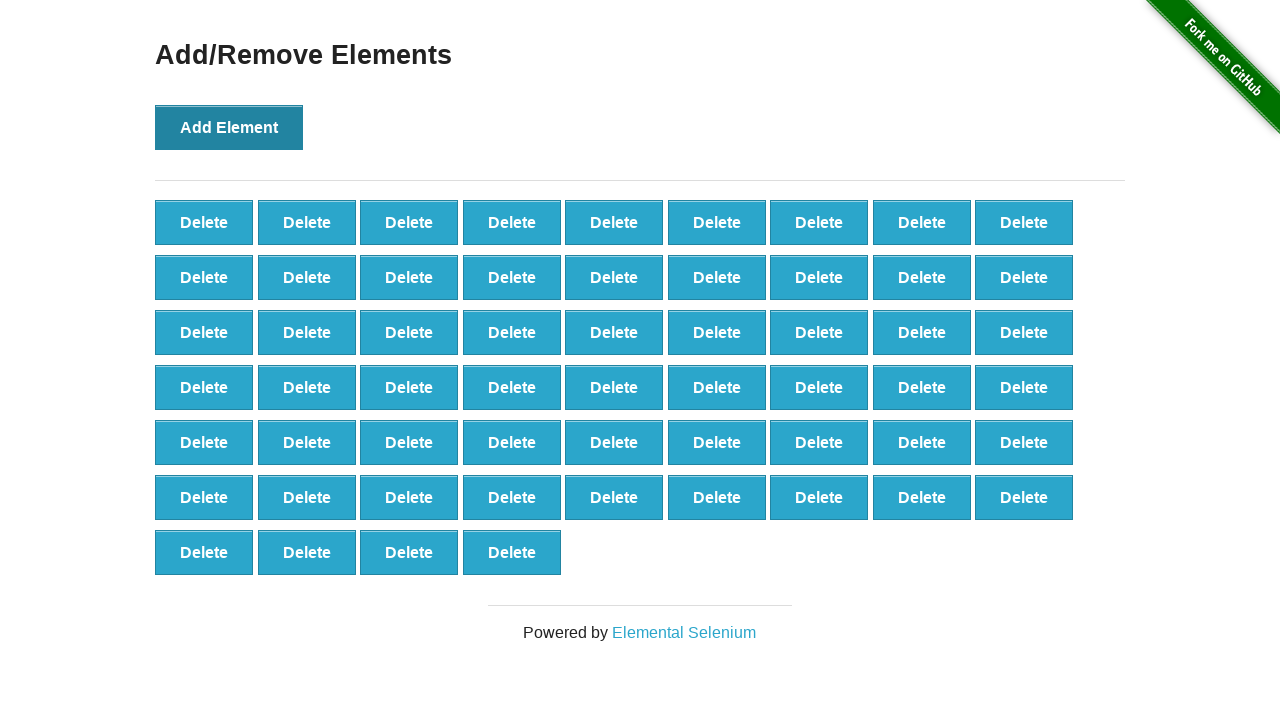

Clicked 'Add Element' button (iteration 59/101) at (229, 127) on xpath=//*[text()='Add Element']
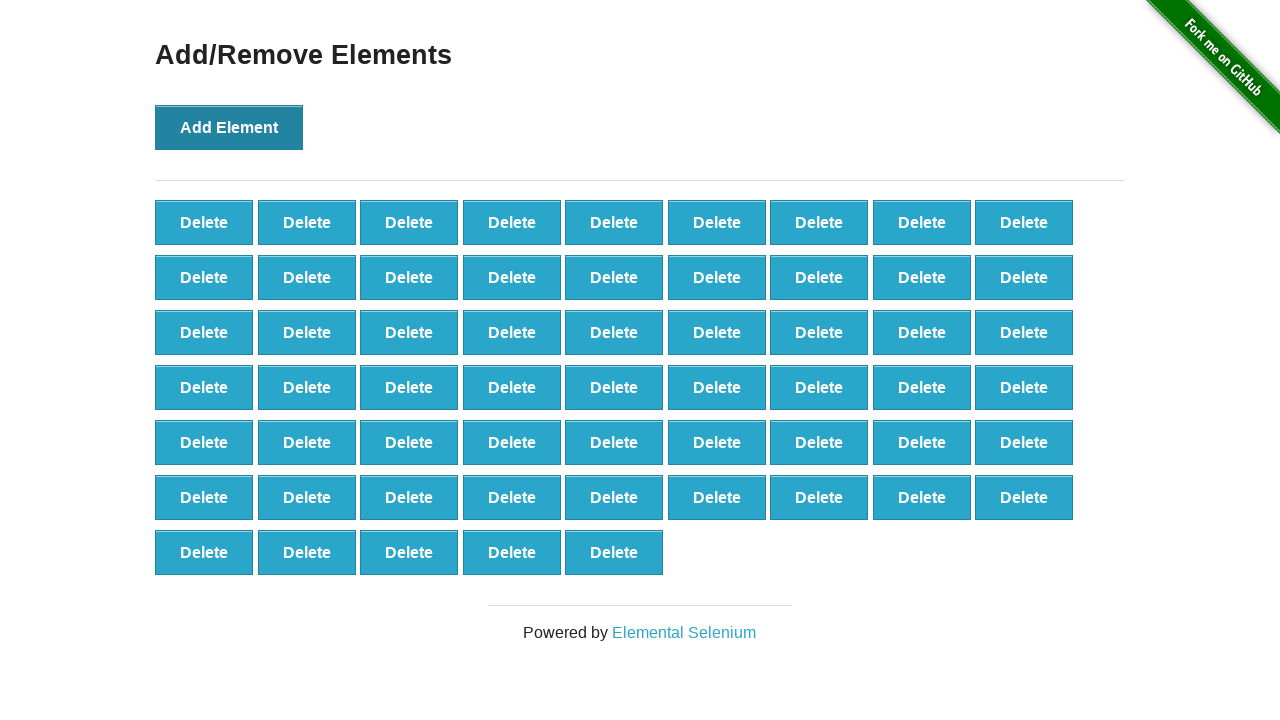

Clicked 'Add Element' button (iteration 60/101) at (229, 127) on xpath=//*[text()='Add Element']
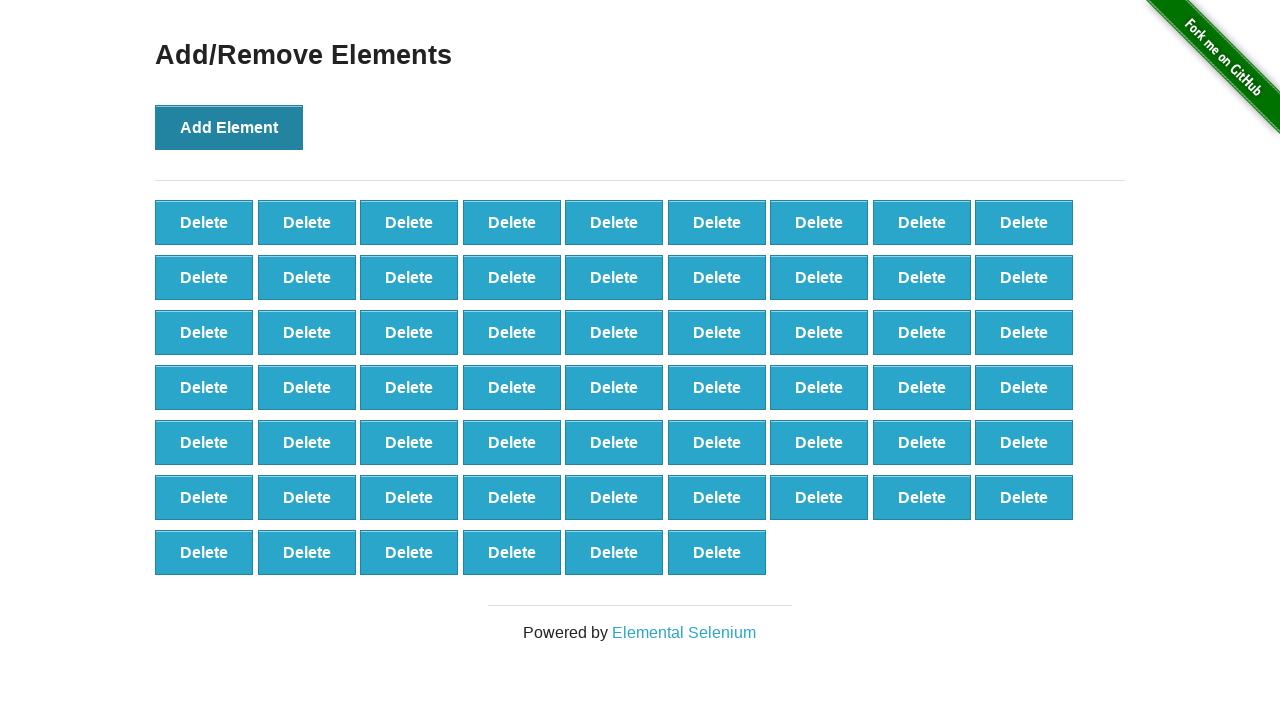

Clicked 'Add Element' button (iteration 61/101) at (229, 127) on xpath=//*[text()='Add Element']
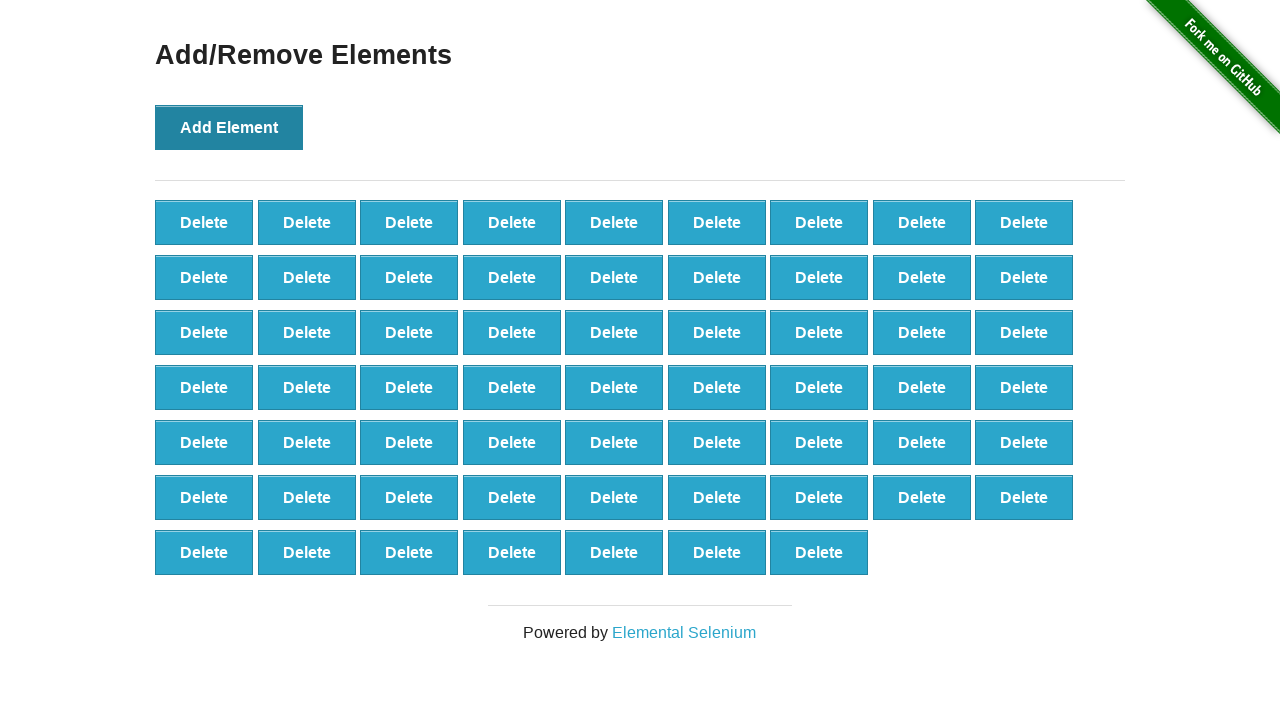

Clicked 'Add Element' button (iteration 62/101) at (229, 127) on xpath=//*[text()='Add Element']
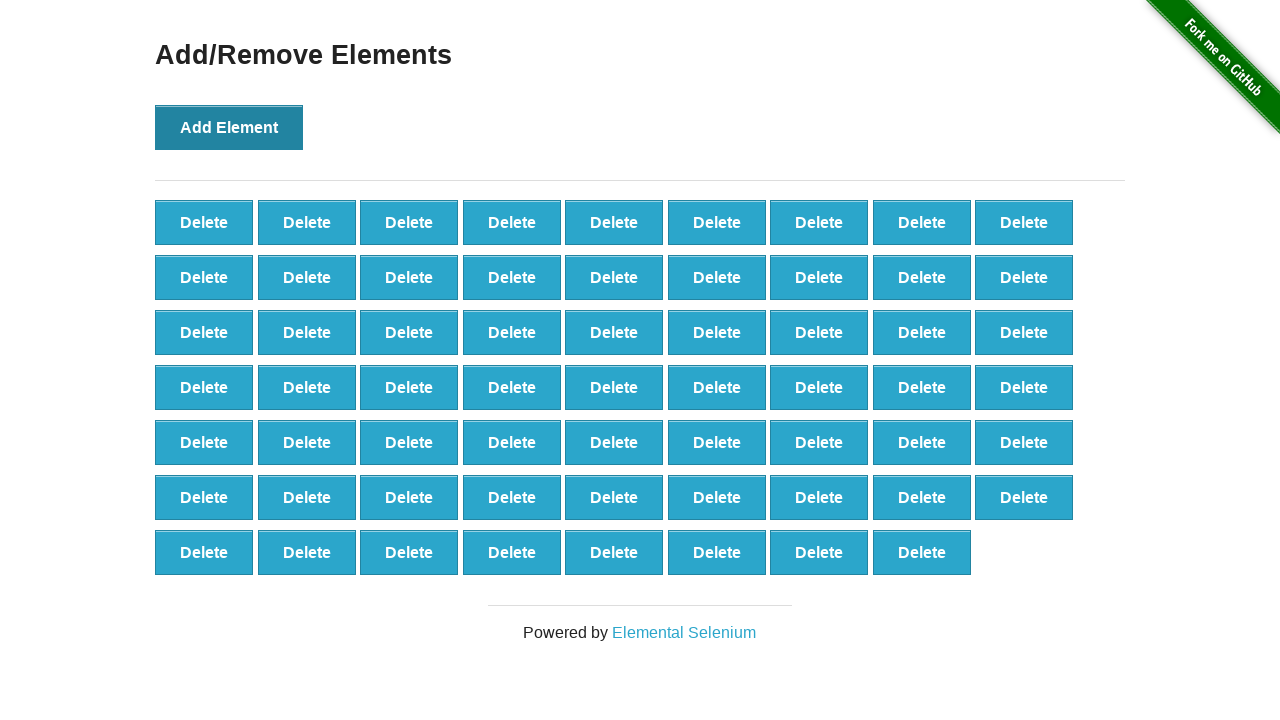

Clicked 'Add Element' button (iteration 63/101) at (229, 127) on xpath=//*[text()='Add Element']
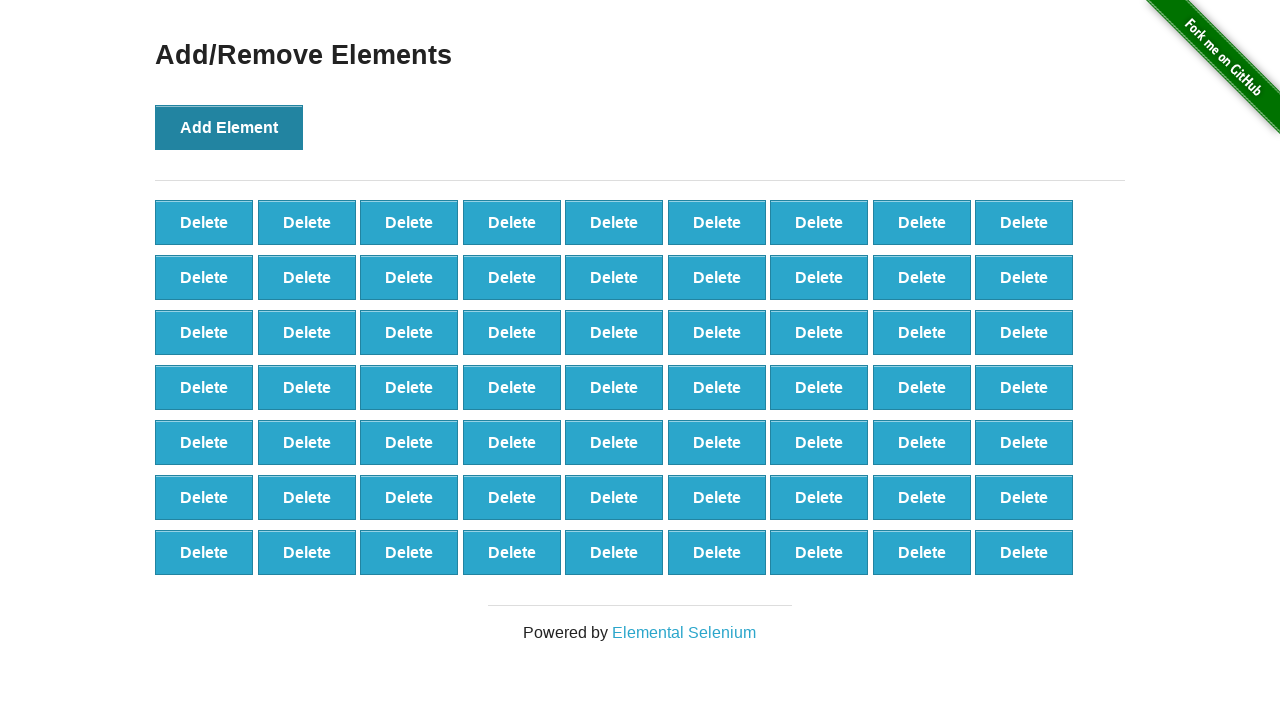

Clicked 'Add Element' button (iteration 64/101) at (229, 127) on xpath=//*[text()='Add Element']
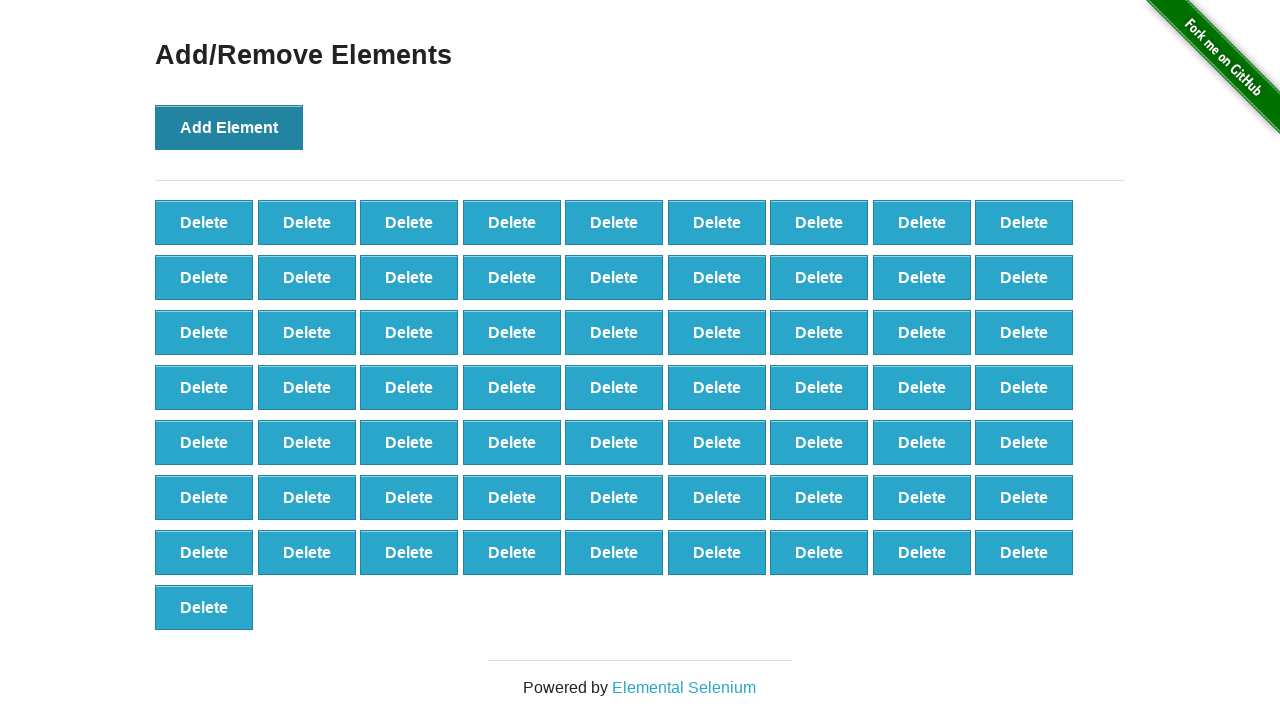

Clicked 'Add Element' button (iteration 65/101) at (229, 127) on xpath=//*[text()='Add Element']
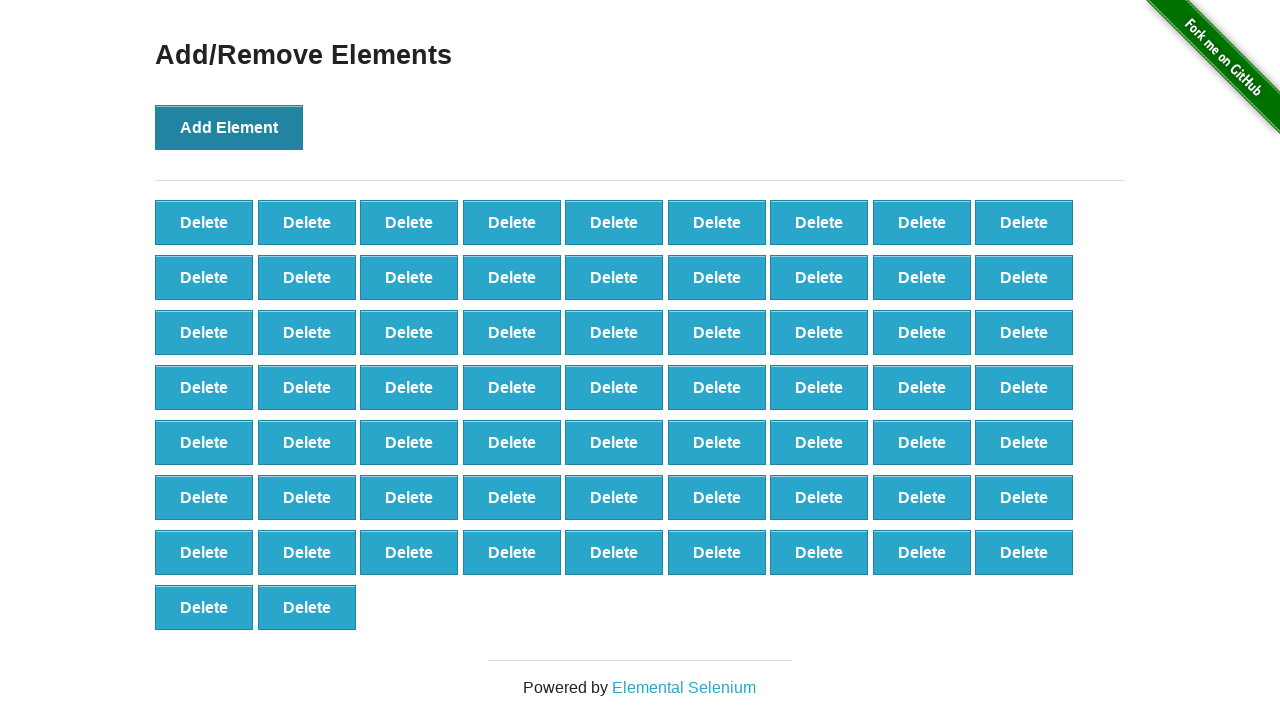

Clicked 'Add Element' button (iteration 66/101) at (229, 127) on xpath=//*[text()='Add Element']
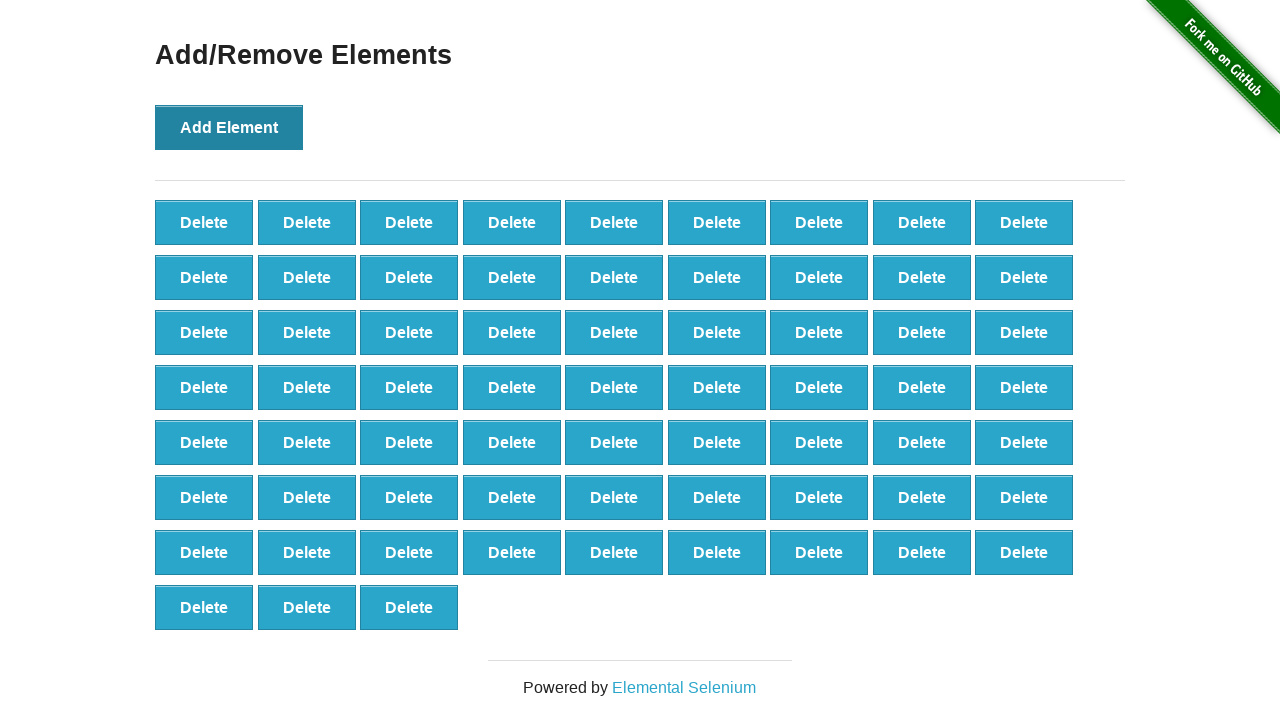

Clicked 'Add Element' button (iteration 67/101) at (229, 127) on xpath=//*[text()='Add Element']
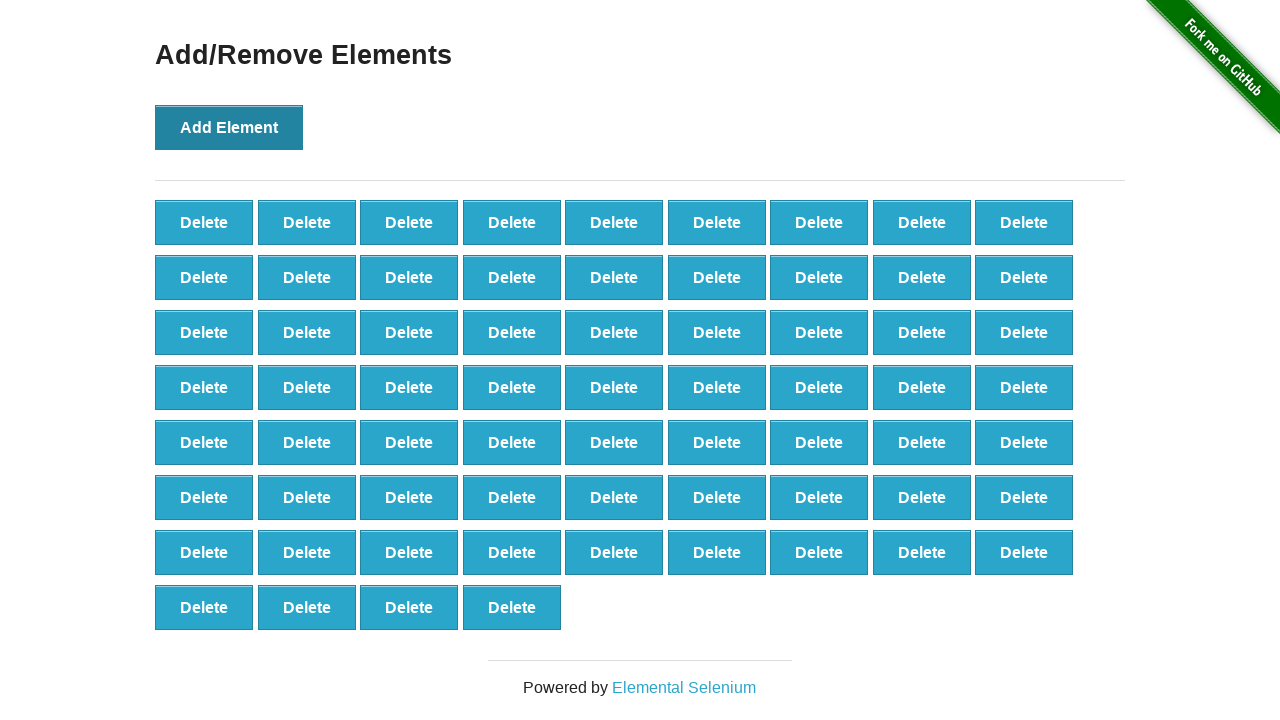

Clicked 'Add Element' button (iteration 68/101) at (229, 127) on xpath=//*[text()='Add Element']
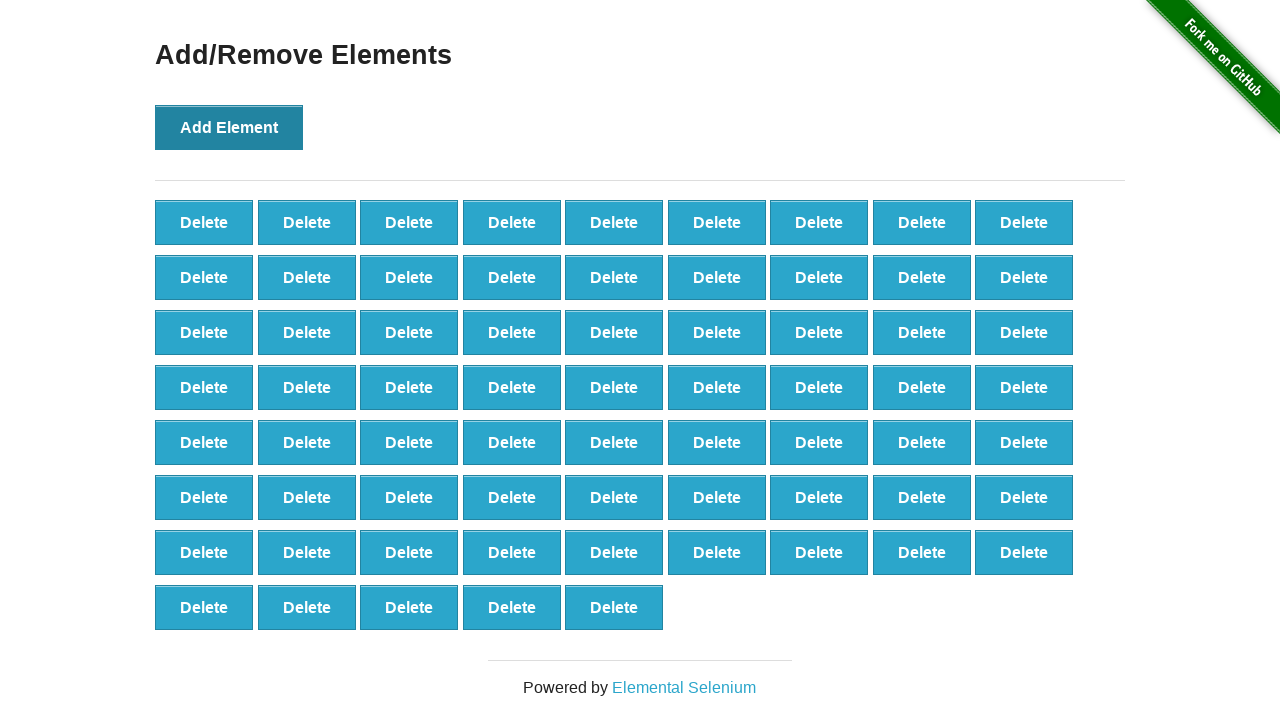

Clicked 'Add Element' button (iteration 69/101) at (229, 127) on xpath=//*[text()='Add Element']
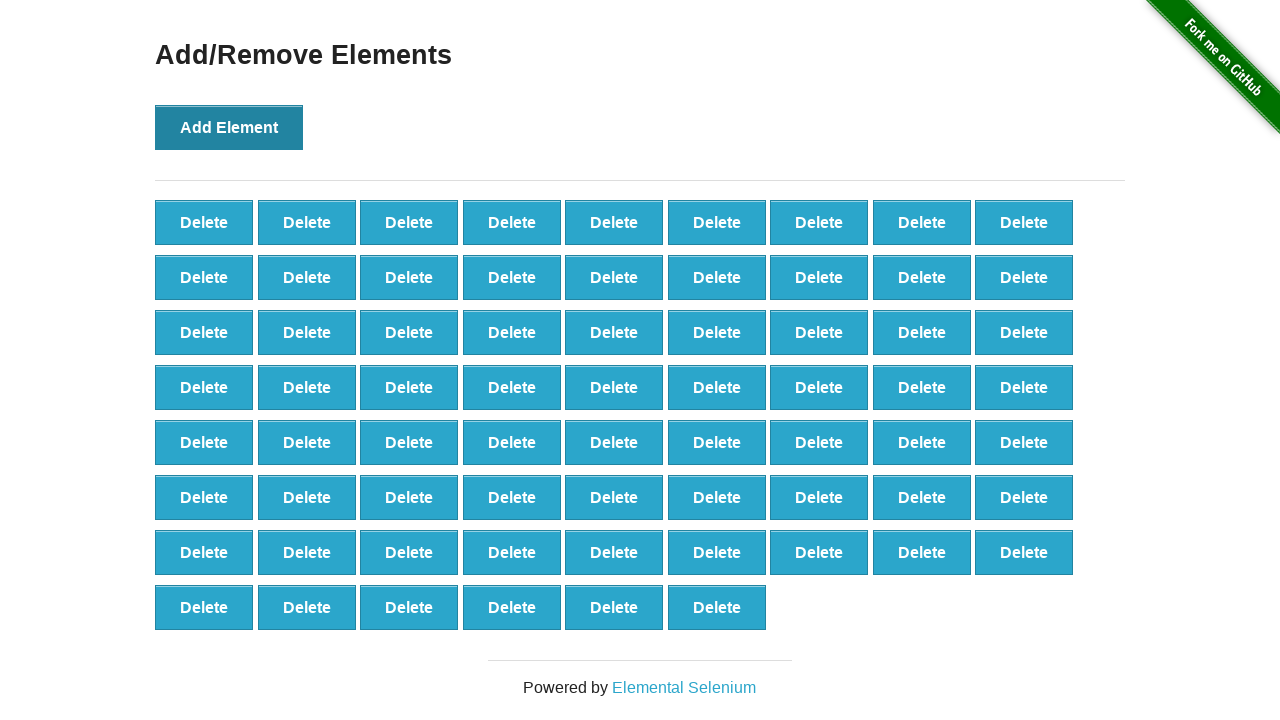

Clicked 'Add Element' button (iteration 70/101) at (229, 127) on xpath=//*[text()='Add Element']
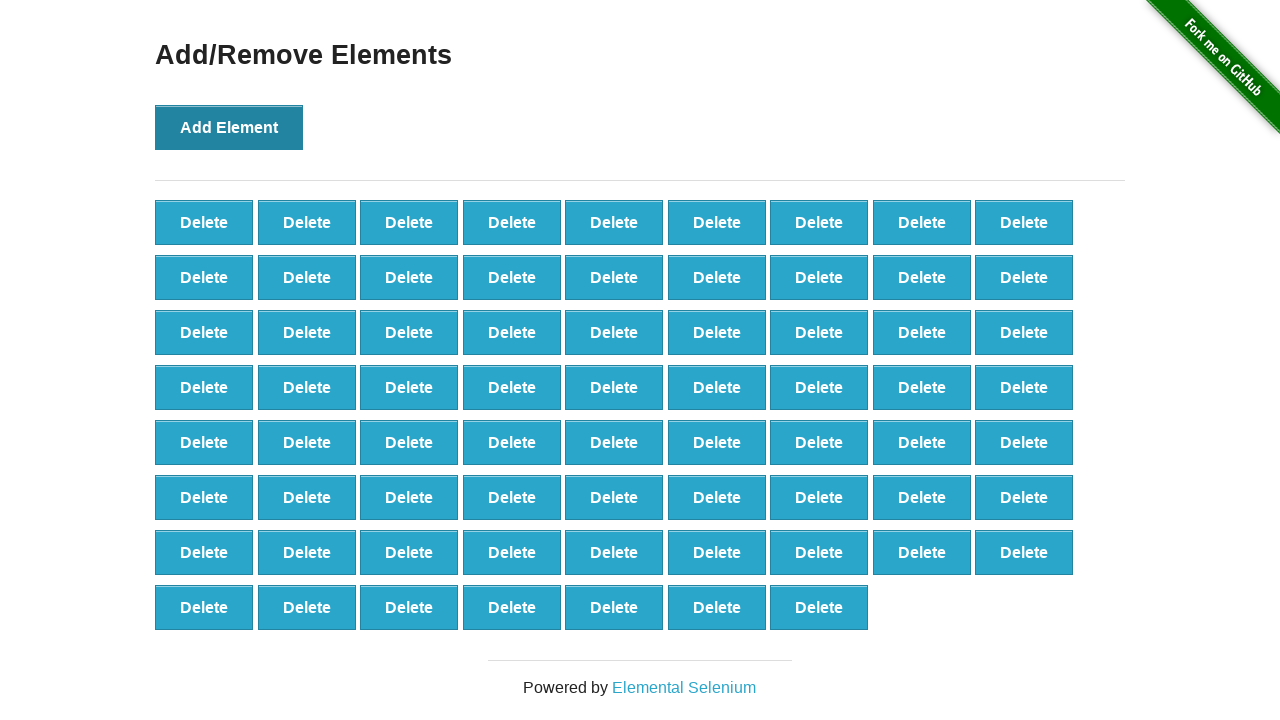

Clicked 'Add Element' button (iteration 71/101) at (229, 127) on xpath=//*[text()='Add Element']
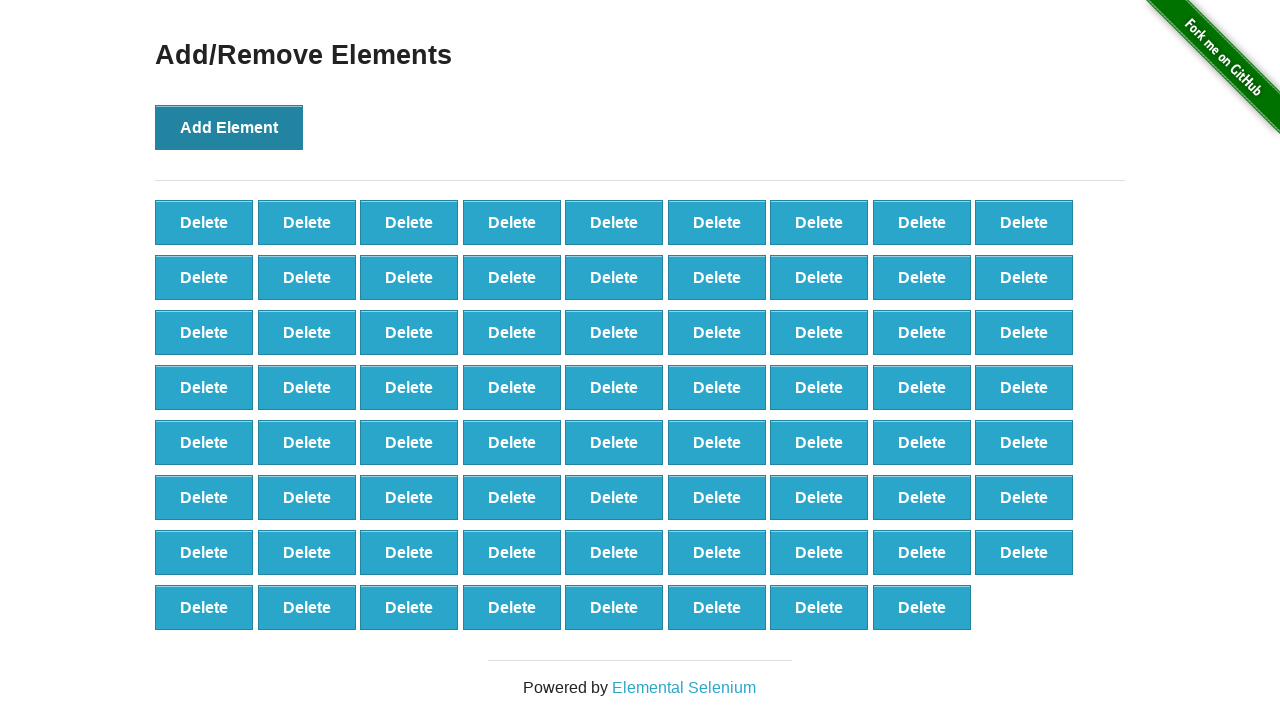

Clicked 'Add Element' button (iteration 72/101) at (229, 127) on xpath=//*[text()='Add Element']
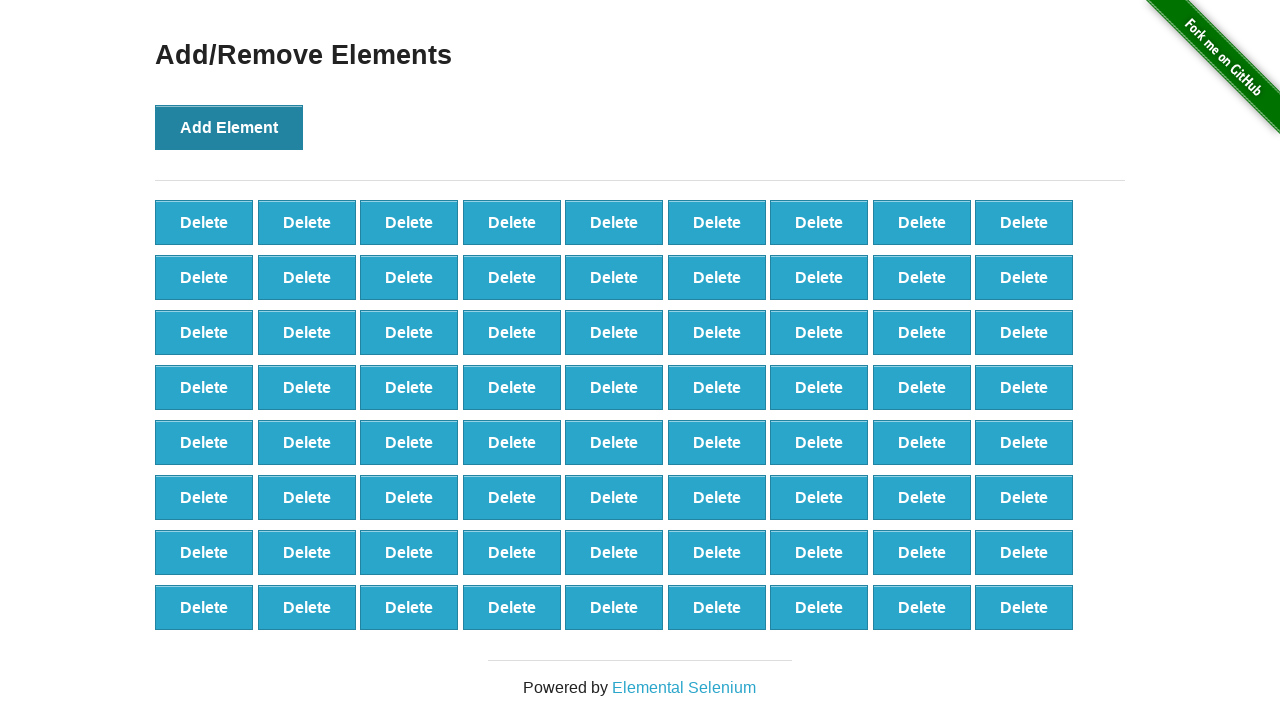

Clicked 'Add Element' button (iteration 73/101) at (229, 127) on xpath=//*[text()='Add Element']
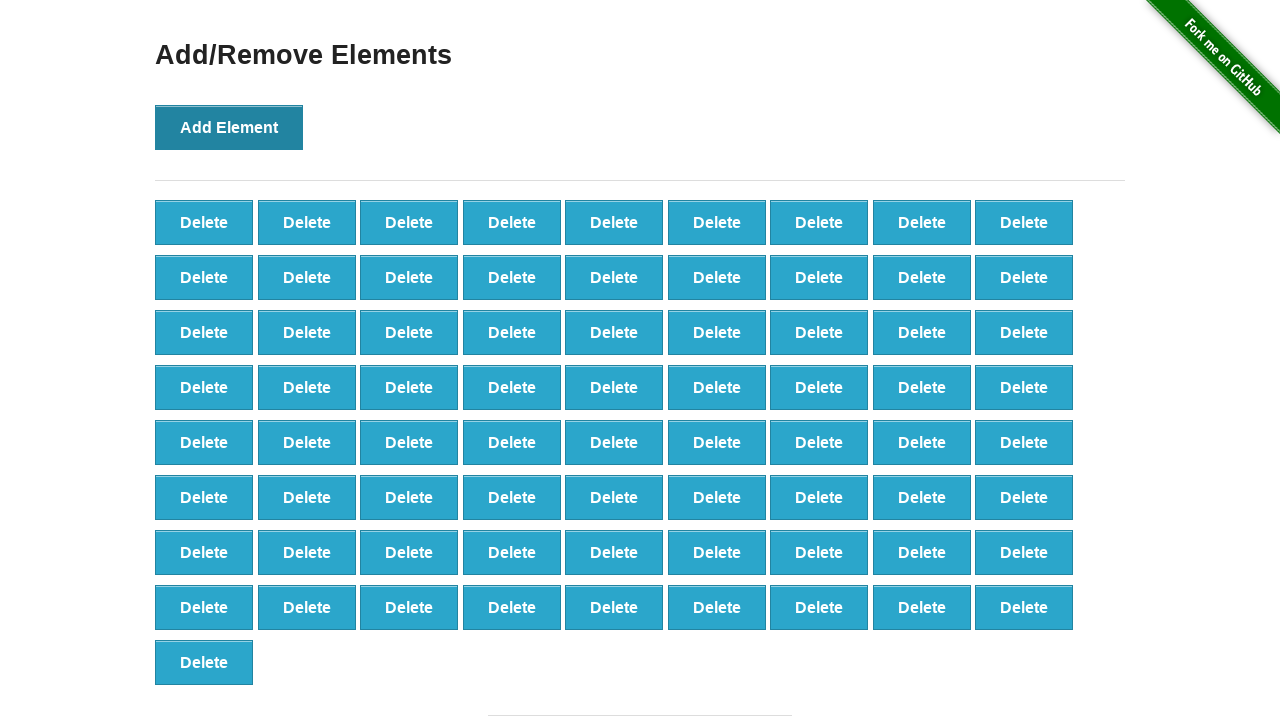

Clicked 'Add Element' button (iteration 74/101) at (229, 127) on xpath=//*[text()='Add Element']
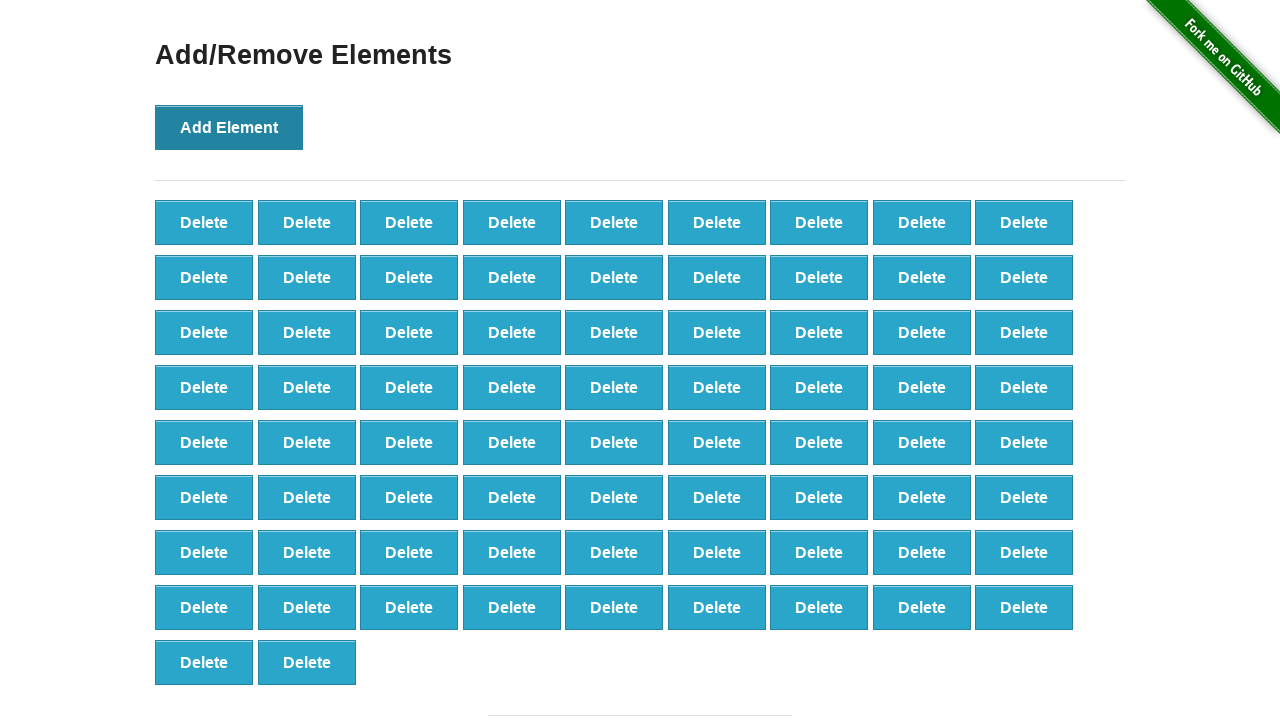

Clicked 'Add Element' button (iteration 75/101) at (229, 127) on xpath=//*[text()='Add Element']
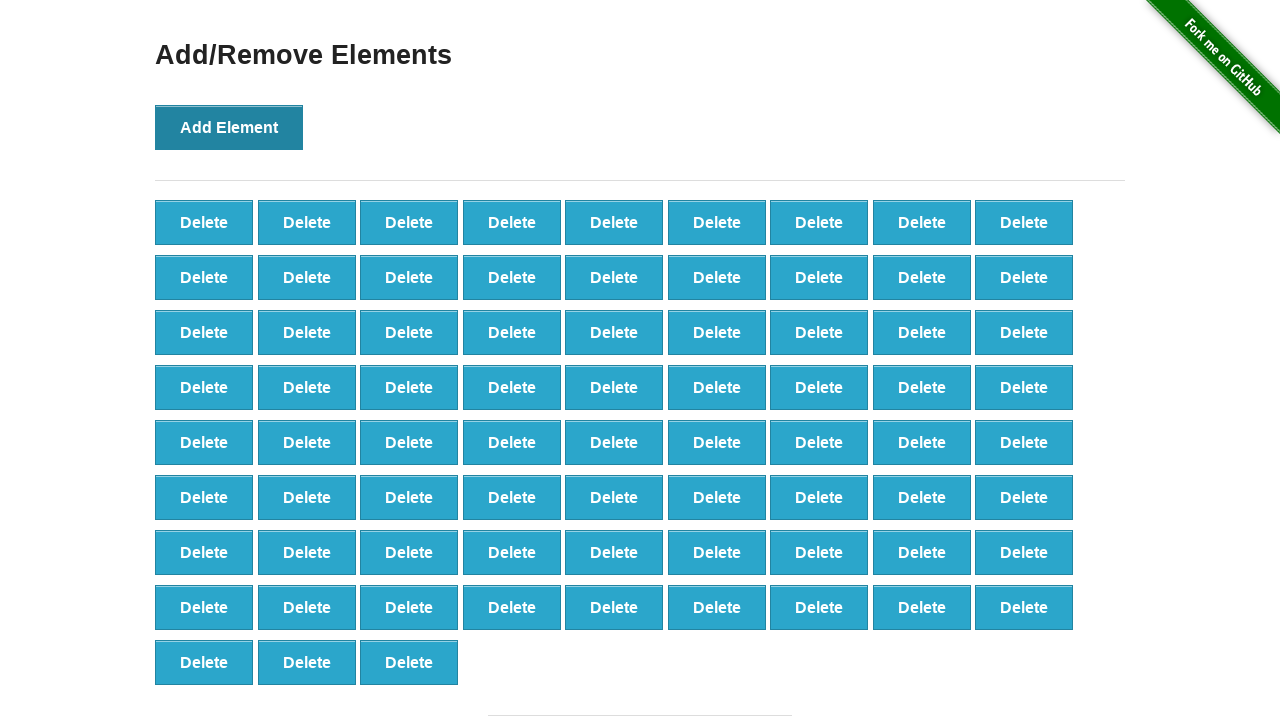

Clicked 'Add Element' button (iteration 76/101) at (229, 127) on xpath=//*[text()='Add Element']
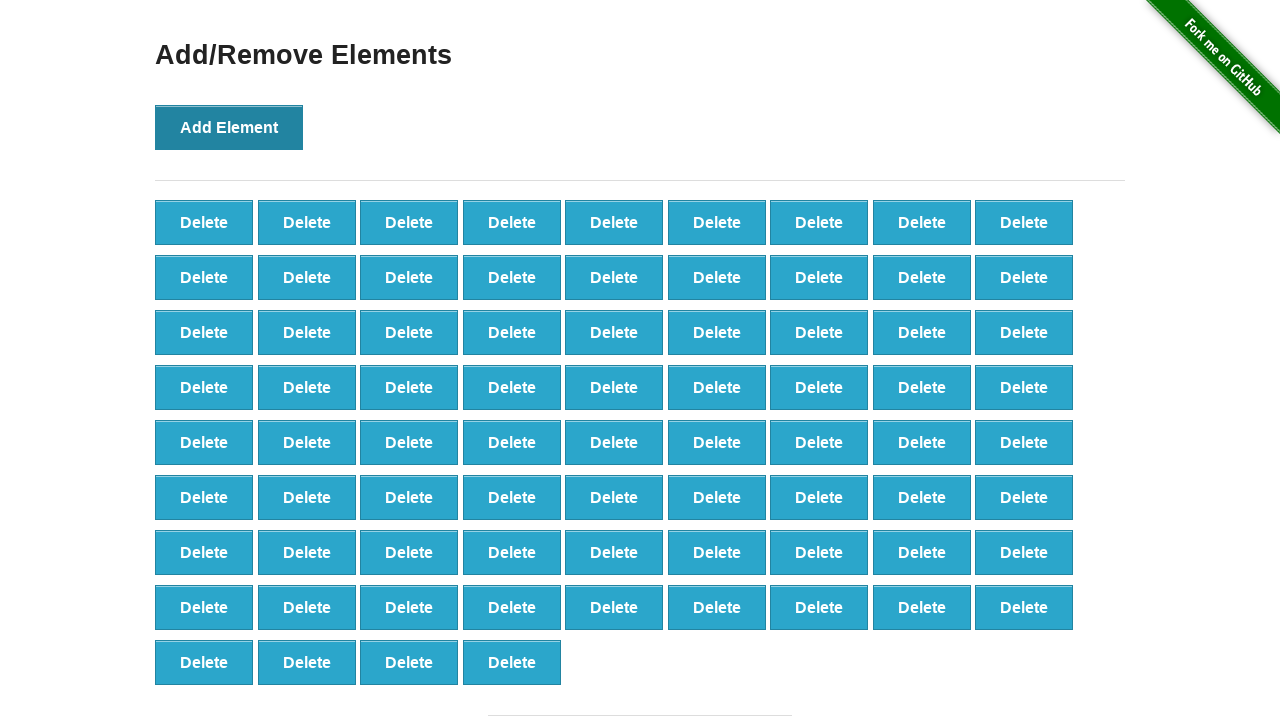

Clicked 'Add Element' button (iteration 77/101) at (229, 127) on xpath=//*[text()='Add Element']
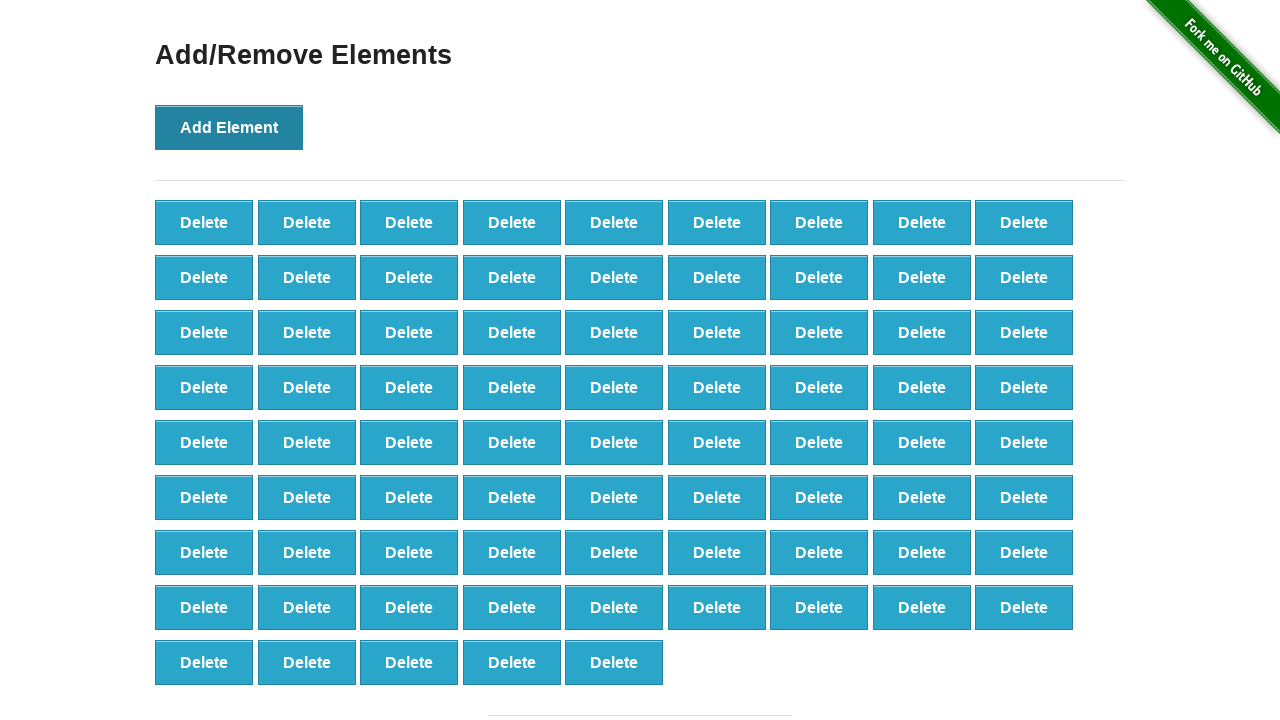

Clicked 'Add Element' button (iteration 78/101) at (229, 127) on xpath=//*[text()='Add Element']
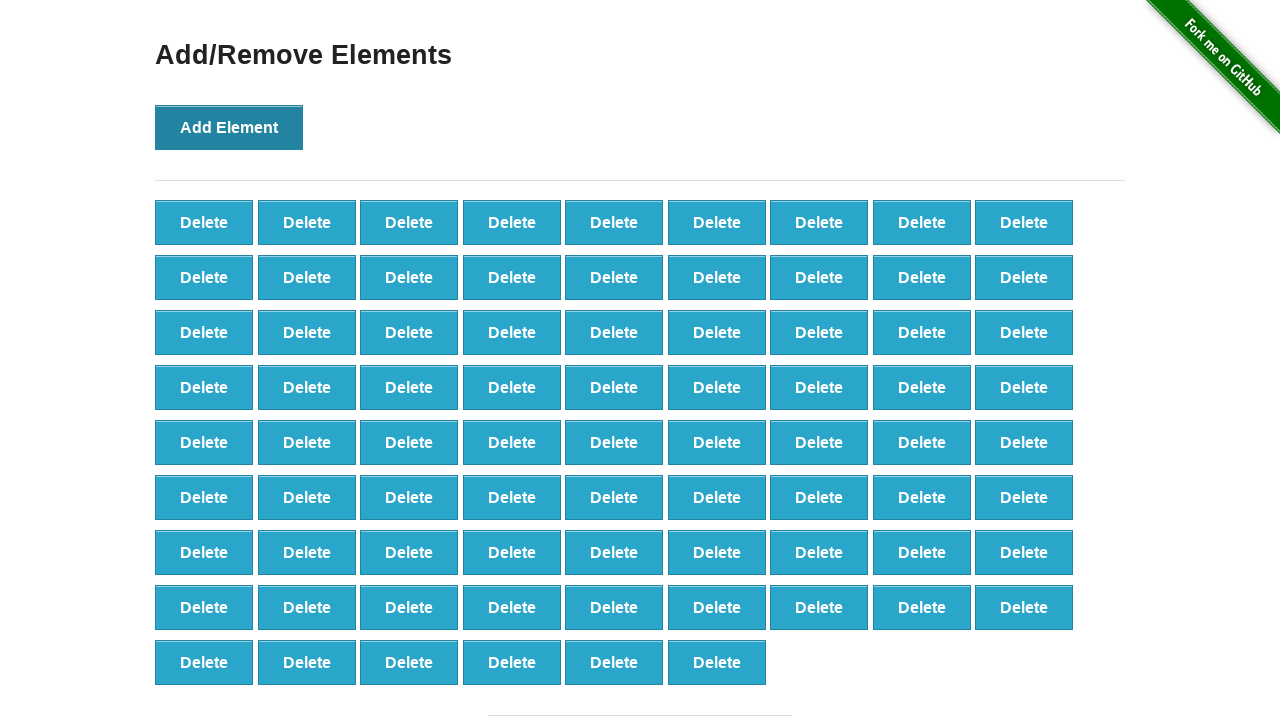

Clicked 'Add Element' button (iteration 79/101) at (229, 127) on xpath=//*[text()='Add Element']
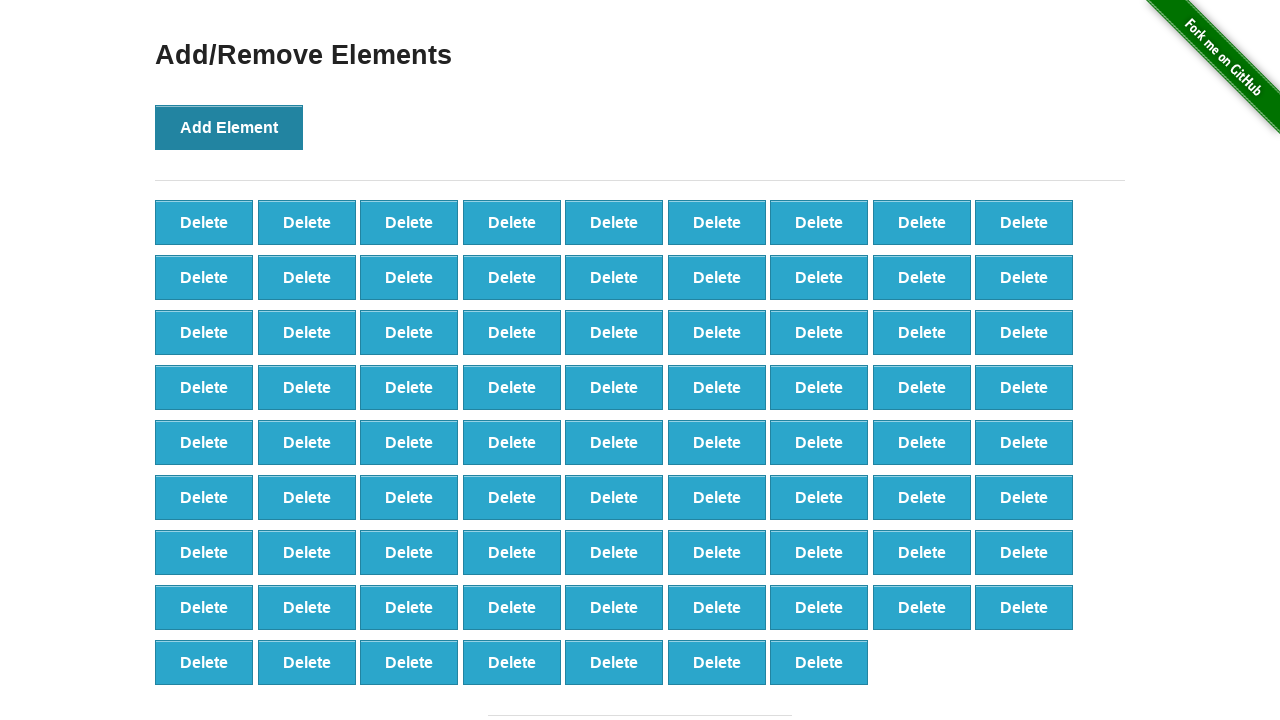

Clicked 'Add Element' button (iteration 80/101) at (229, 127) on xpath=//*[text()='Add Element']
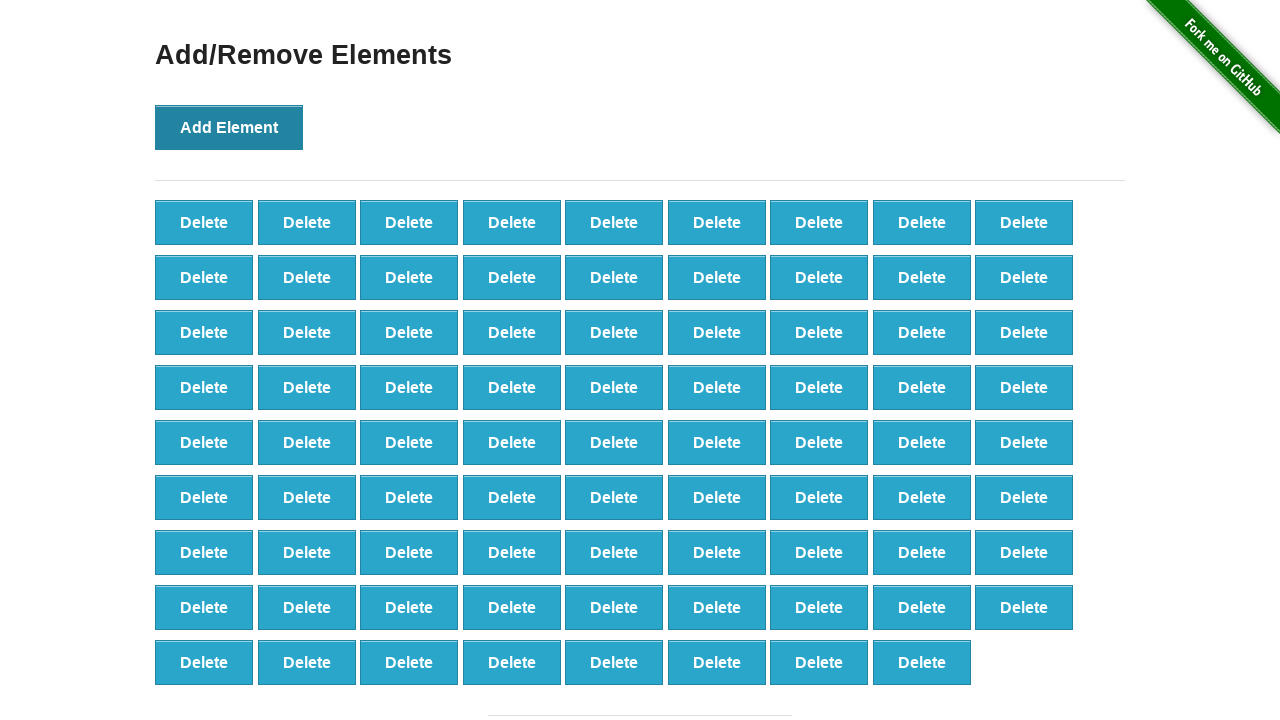

Clicked 'Add Element' button (iteration 81/101) at (229, 127) on xpath=//*[text()='Add Element']
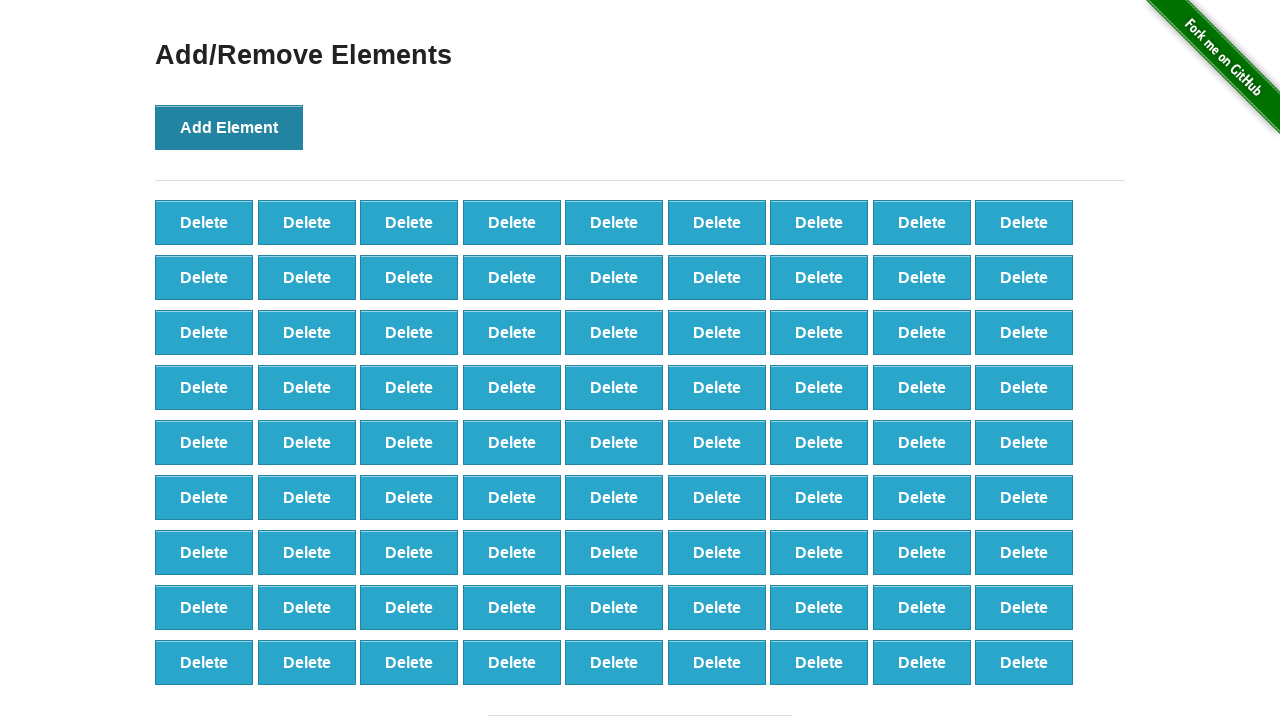

Clicked 'Add Element' button (iteration 82/101) at (229, 127) on xpath=//*[text()='Add Element']
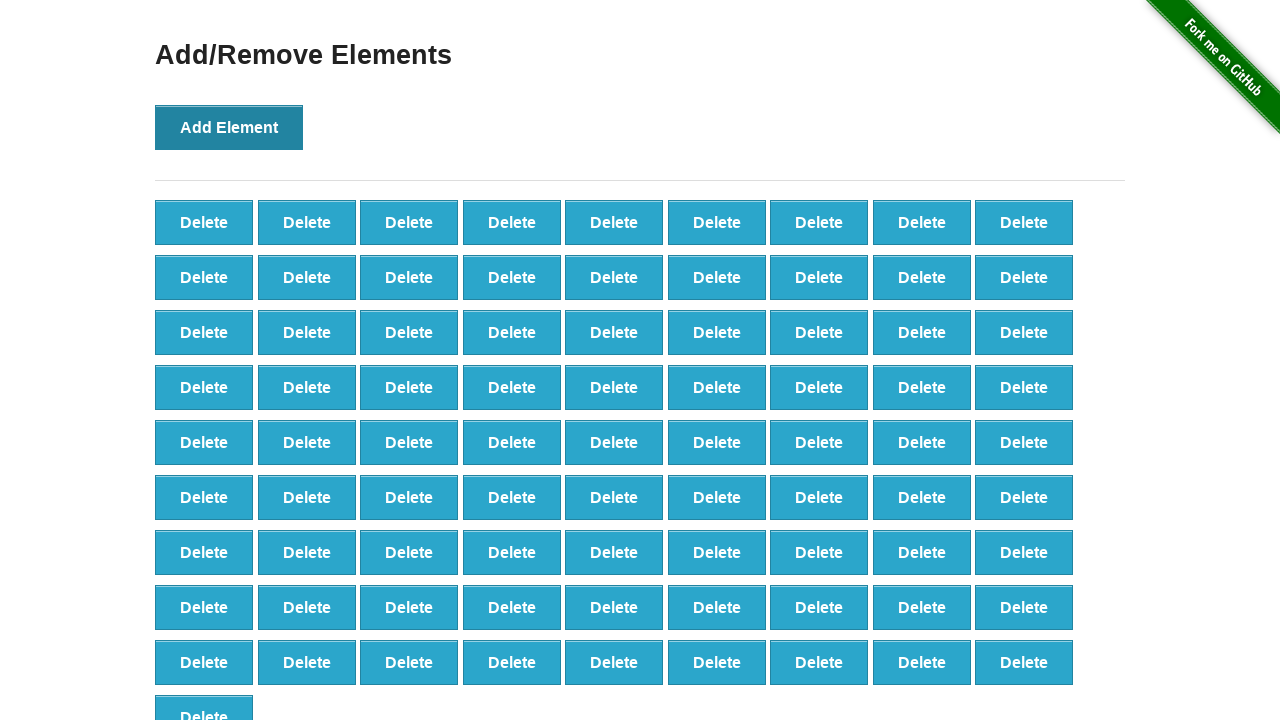

Clicked 'Add Element' button (iteration 83/101) at (229, 127) on xpath=//*[text()='Add Element']
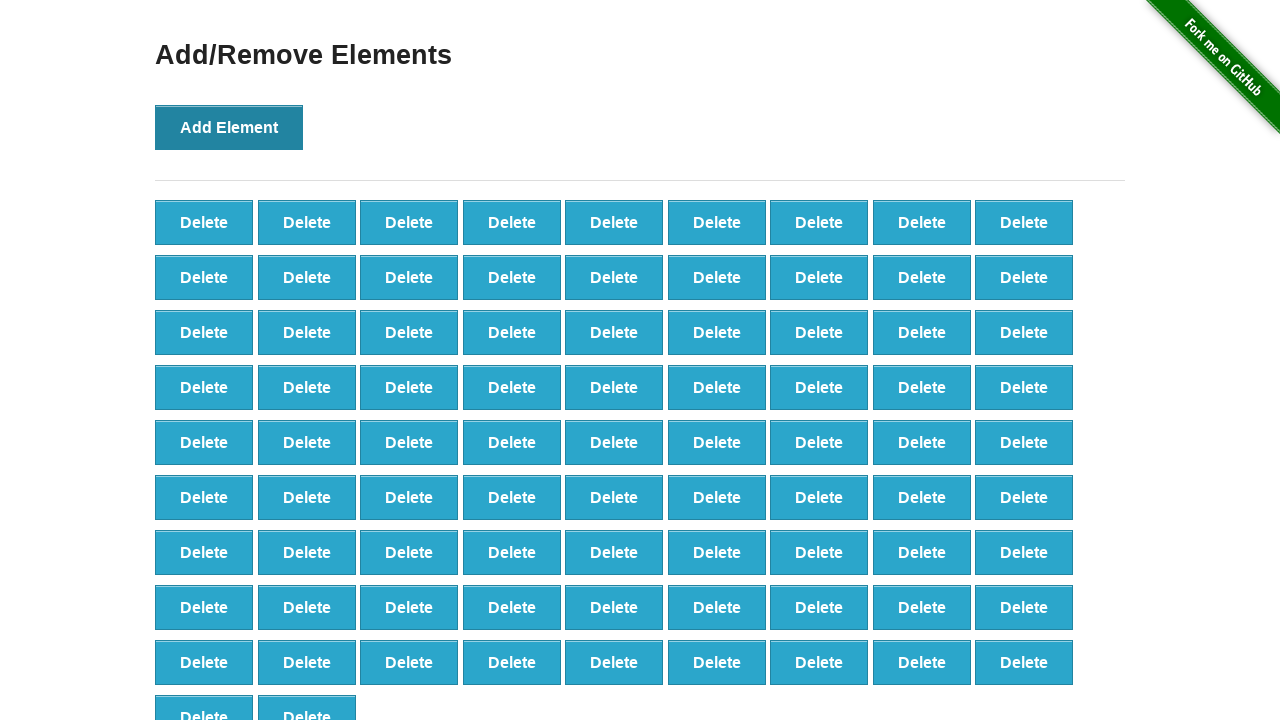

Clicked 'Add Element' button (iteration 84/101) at (229, 127) on xpath=//*[text()='Add Element']
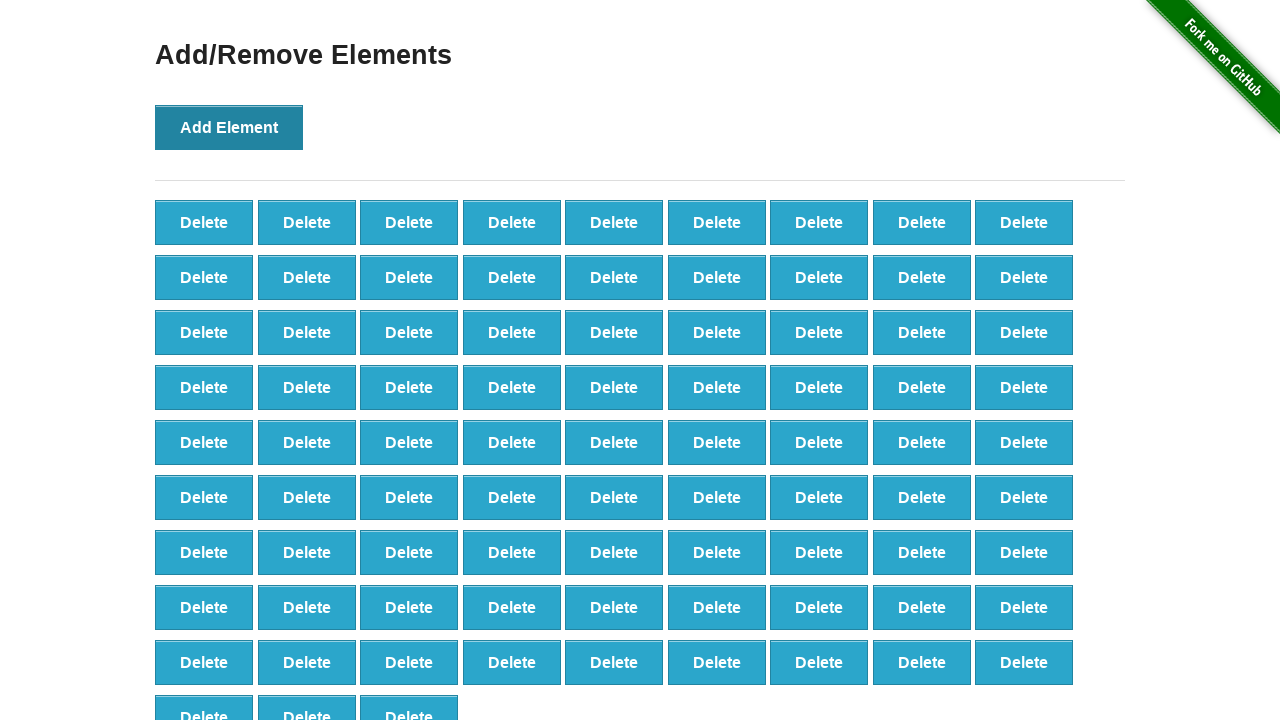

Clicked 'Add Element' button (iteration 85/101) at (229, 127) on xpath=//*[text()='Add Element']
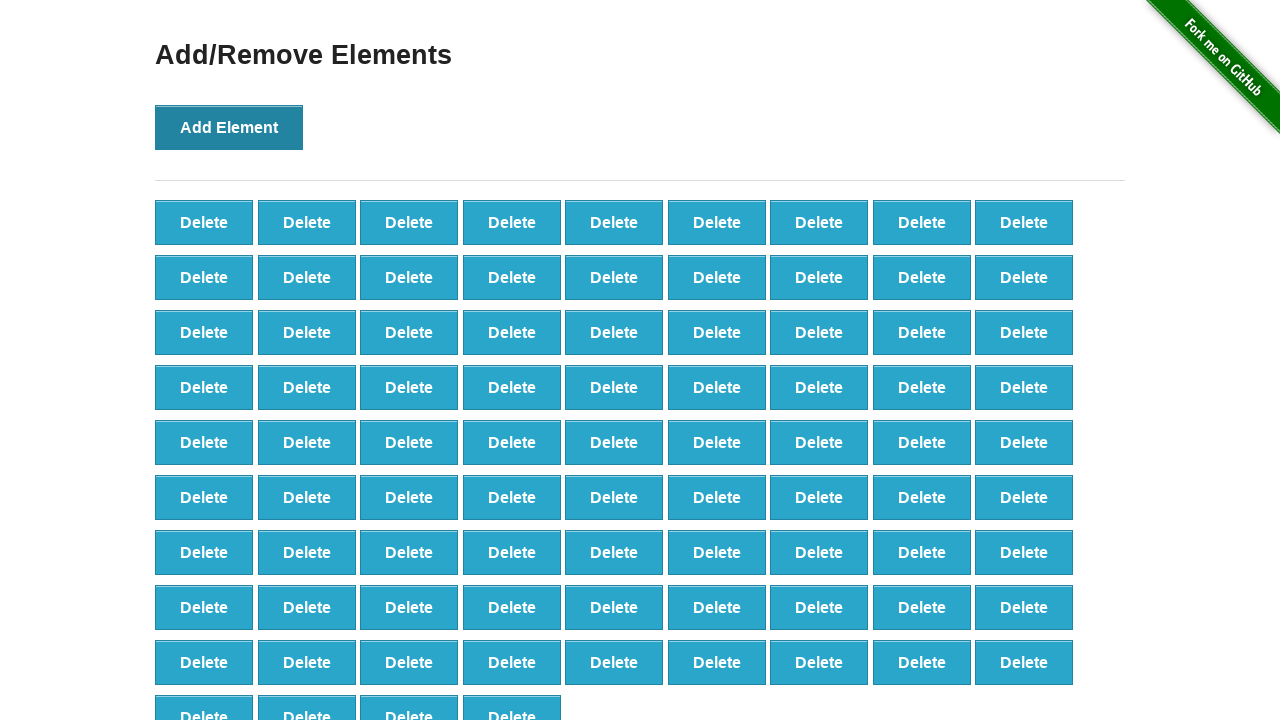

Clicked 'Add Element' button (iteration 86/101) at (229, 127) on xpath=//*[text()='Add Element']
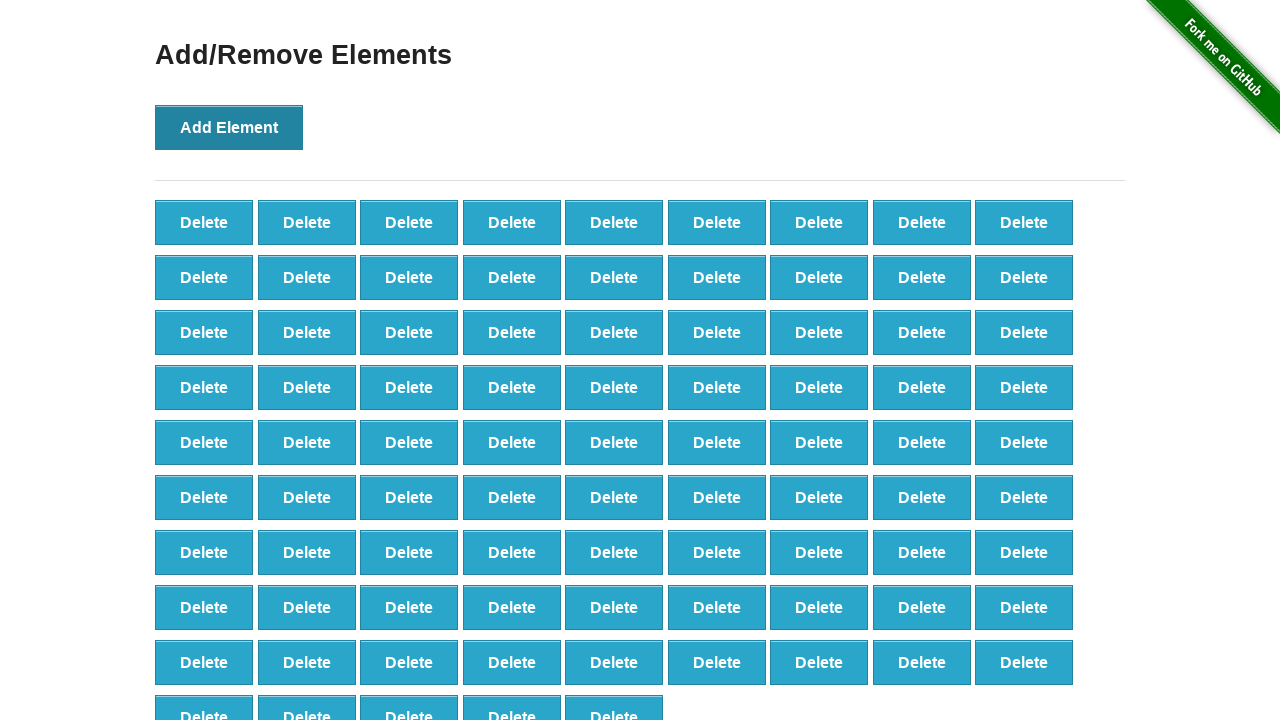

Clicked 'Add Element' button (iteration 87/101) at (229, 127) on xpath=//*[text()='Add Element']
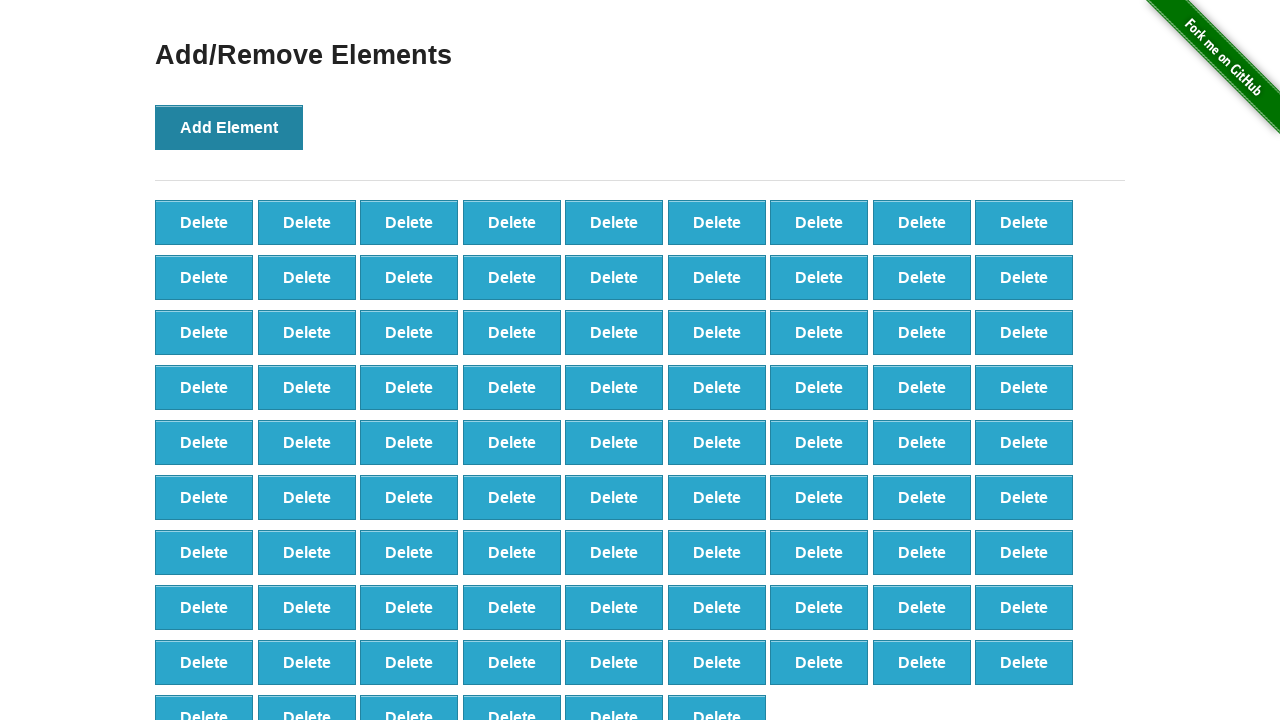

Clicked 'Add Element' button (iteration 88/101) at (229, 127) on xpath=//*[text()='Add Element']
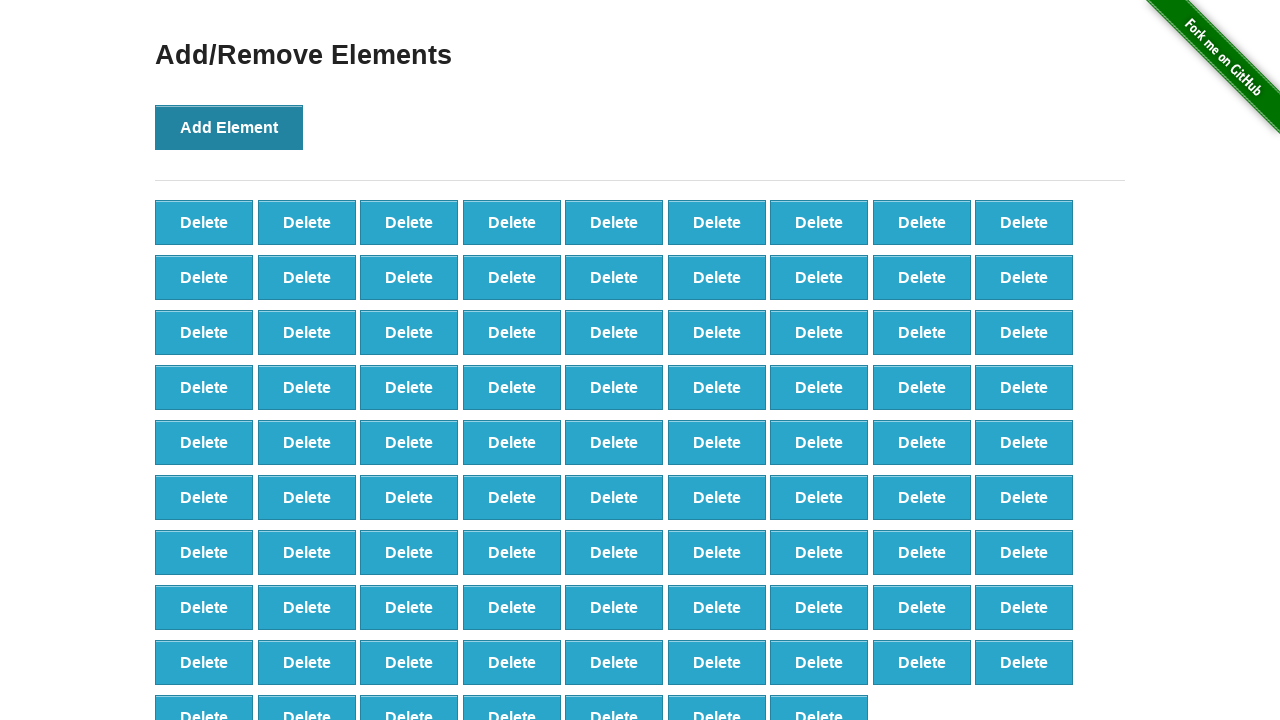

Clicked 'Add Element' button (iteration 89/101) at (229, 127) on xpath=//*[text()='Add Element']
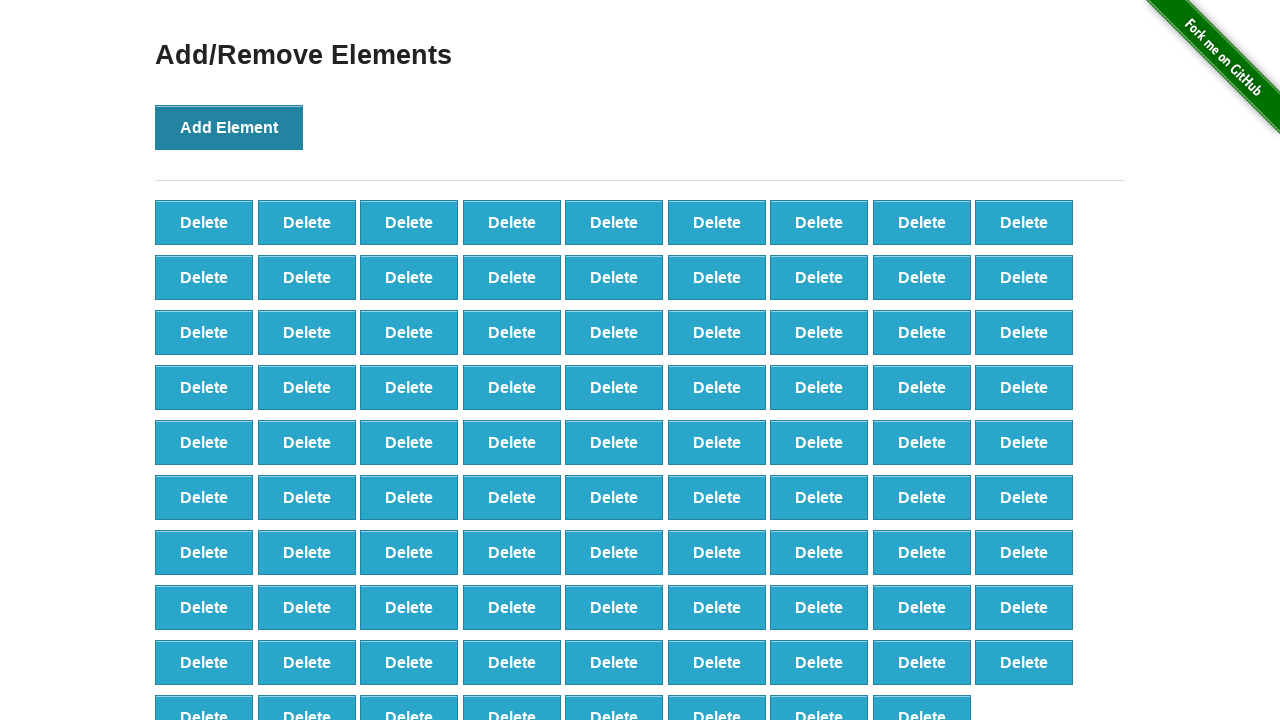

Clicked 'Add Element' button (iteration 90/101) at (229, 127) on xpath=//*[text()='Add Element']
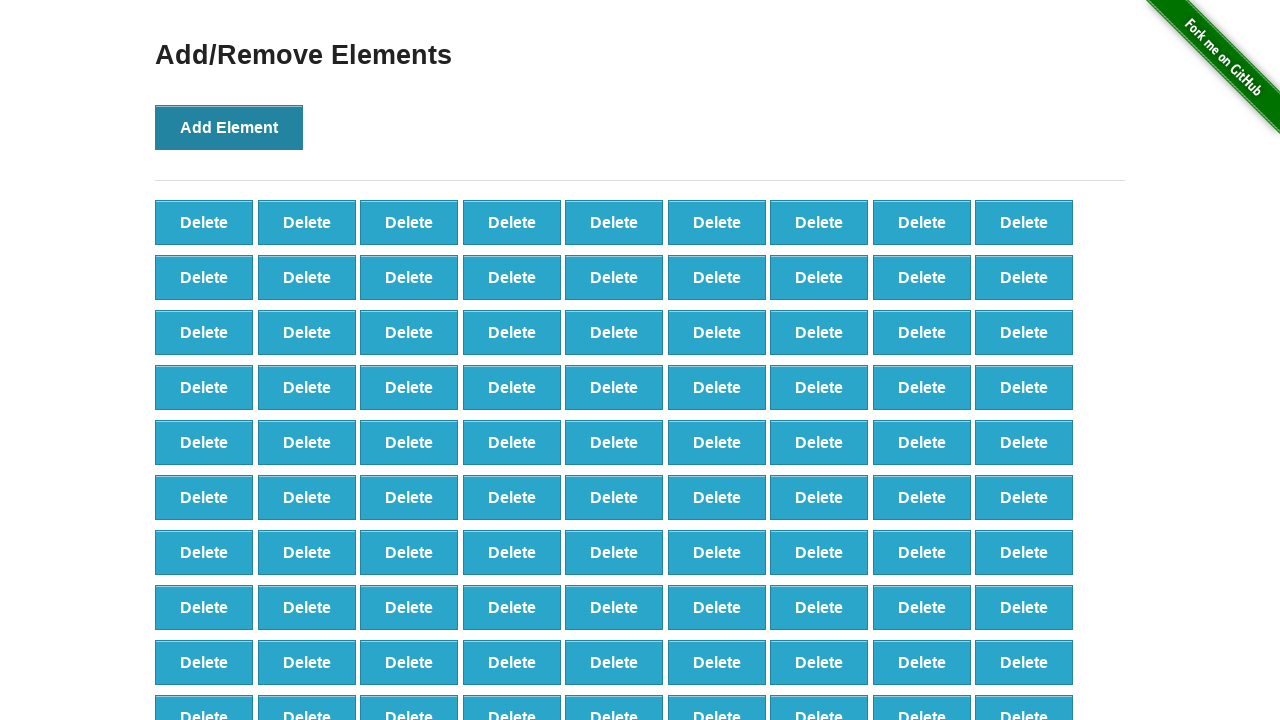

Clicked 'Add Element' button (iteration 91/101) at (229, 127) on xpath=//*[text()='Add Element']
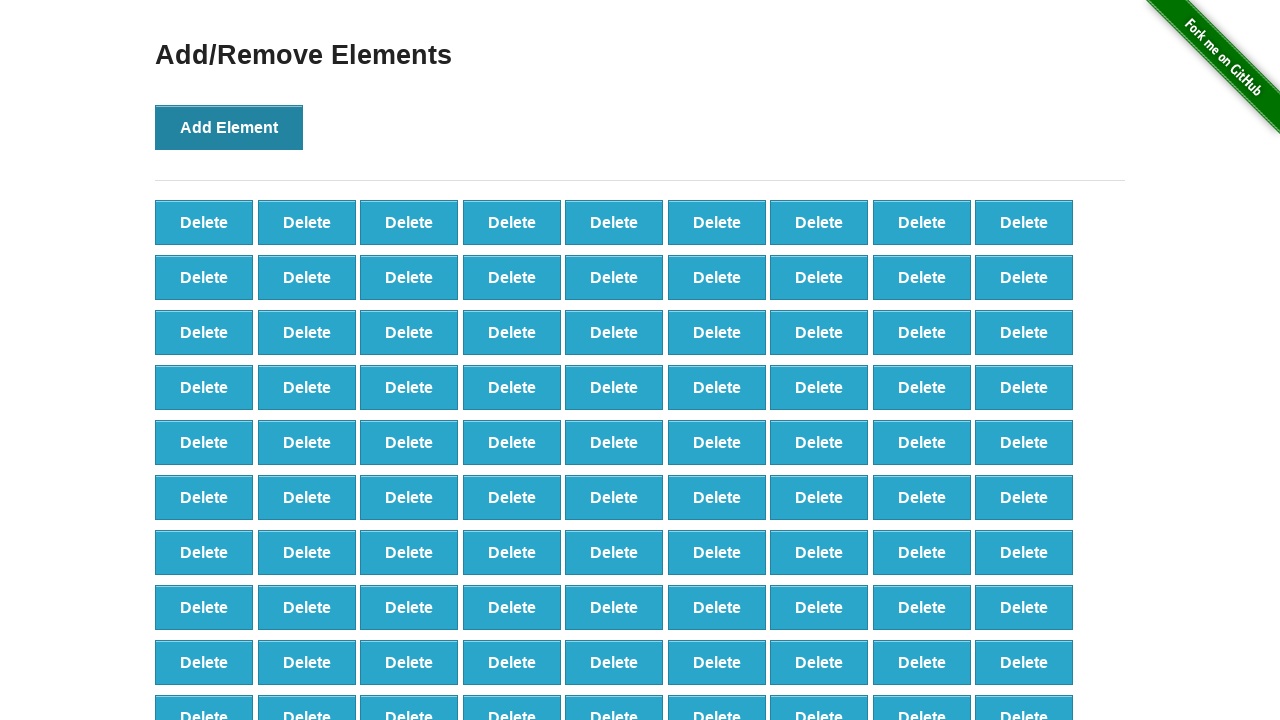

Clicked 'Add Element' button (iteration 92/101) at (229, 127) on xpath=//*[text()='Add Element']
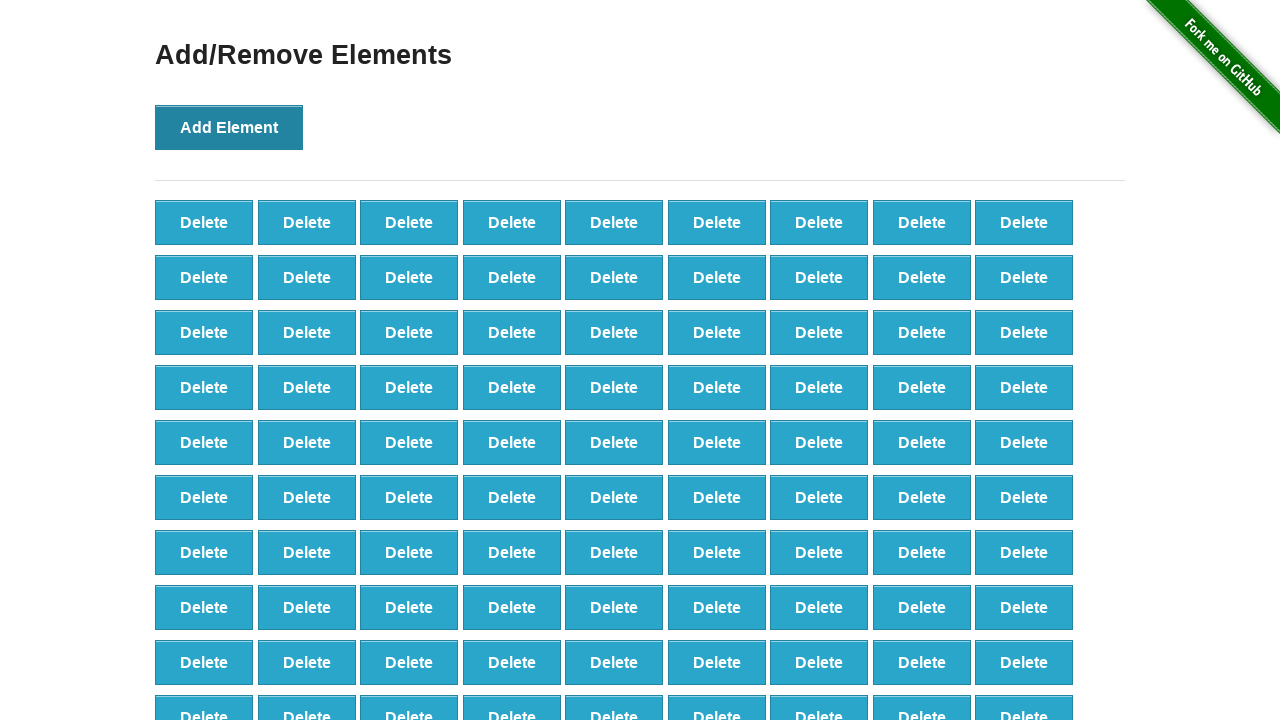

Clicked 'Add Element' button (iteration 93/101) at (229, 127) on xpath=//*[text()='Add Element']
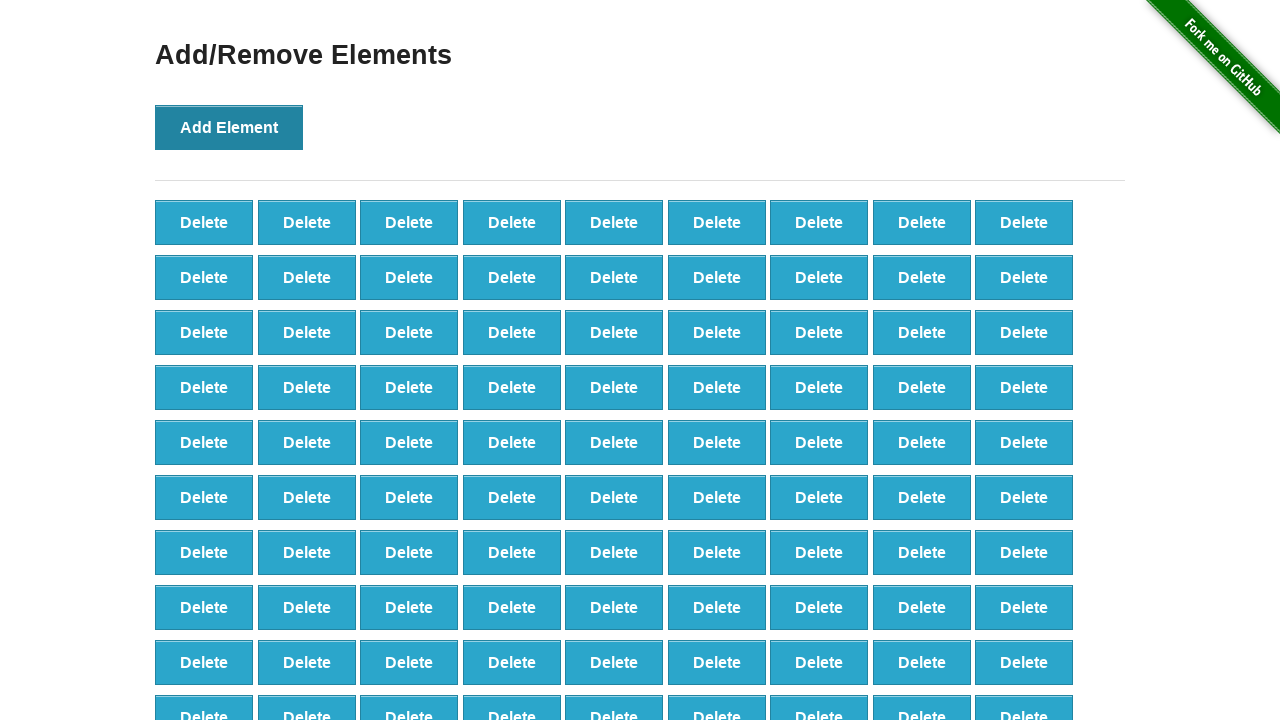

Clicked 'Add Element' button (iteration 94/101) at (229, 127) on xpath=//*[text()='Add Element']
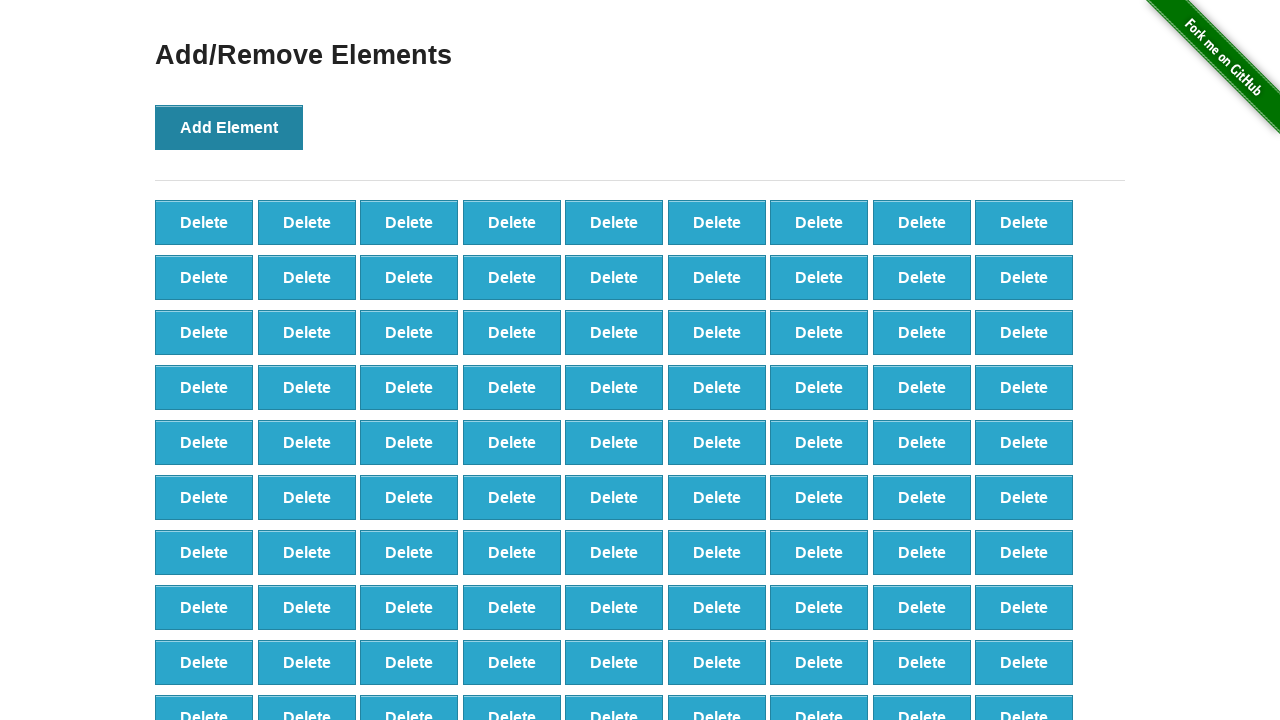

Clicked 'Add Element' button (iteration 95/101) at (229, 127) on xpath=//*[text()='Add Element']
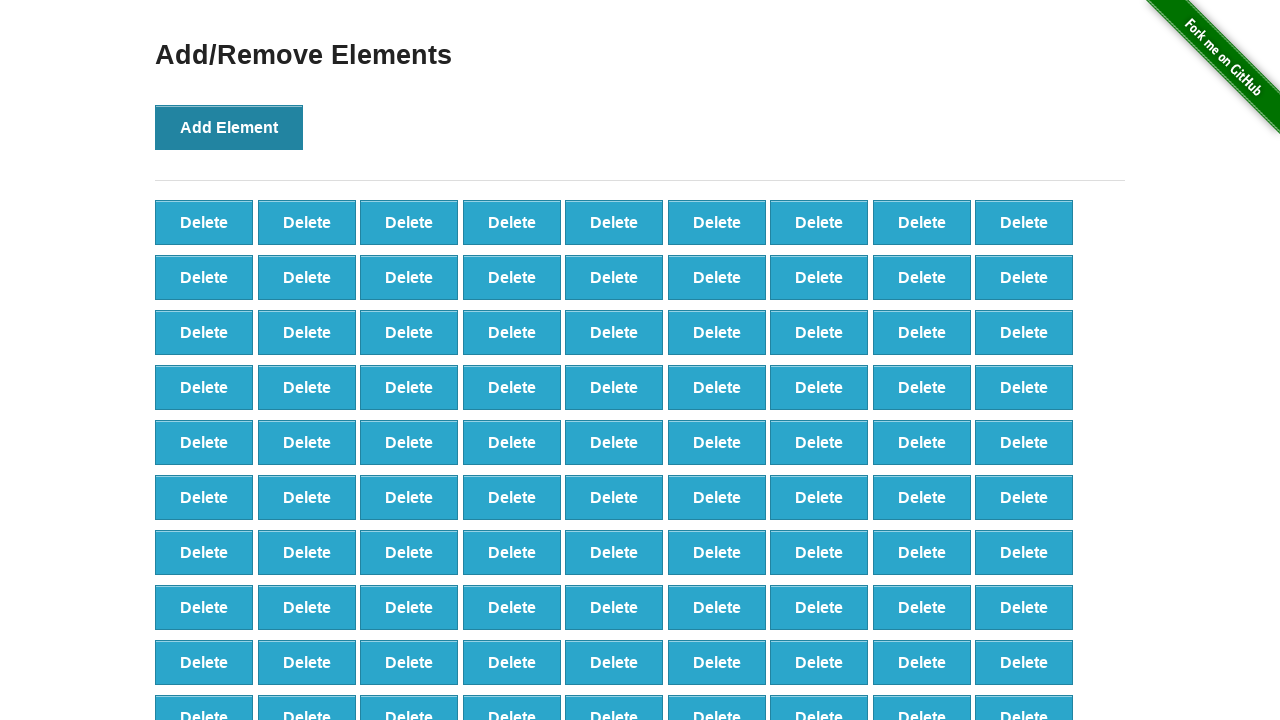

Clicked 'Add Element' button (iteration 96/101) at (229, 127) on xpath=//*[text()='Add Element']
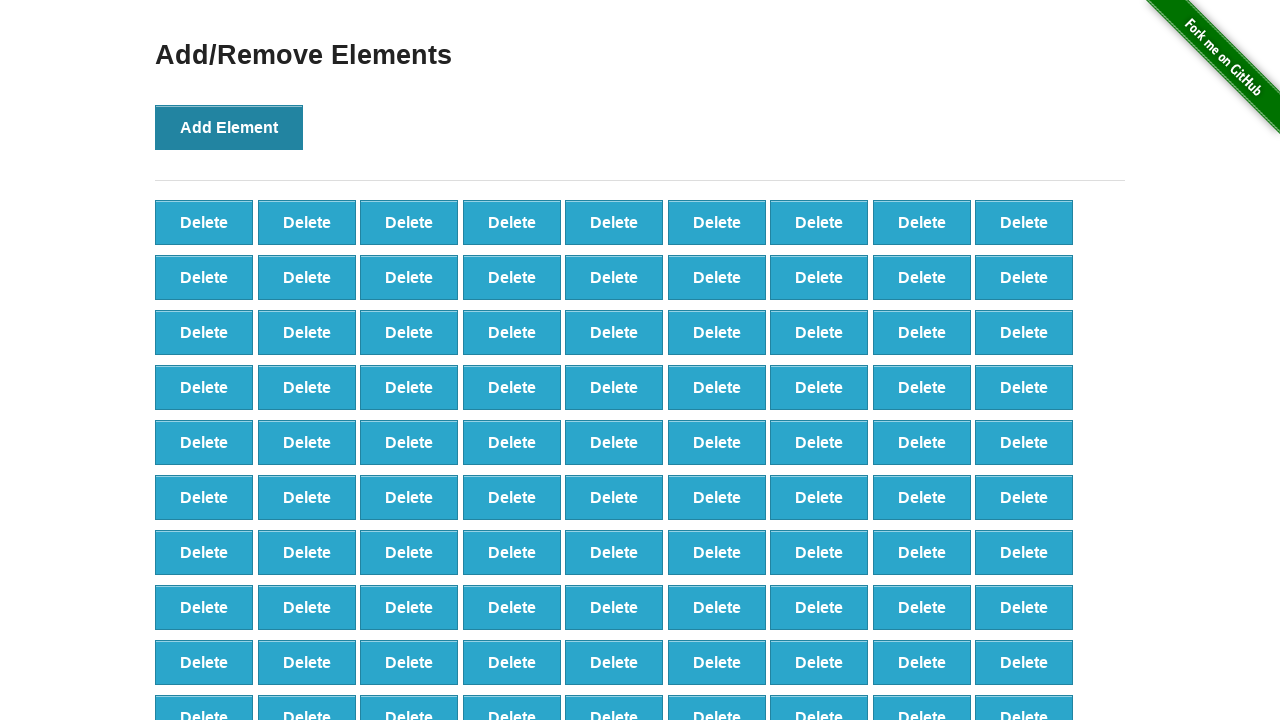

Clicked 'Add Element' button (iteration 97/101) at (229, 127) on xpath=//*[text()='Add Element']
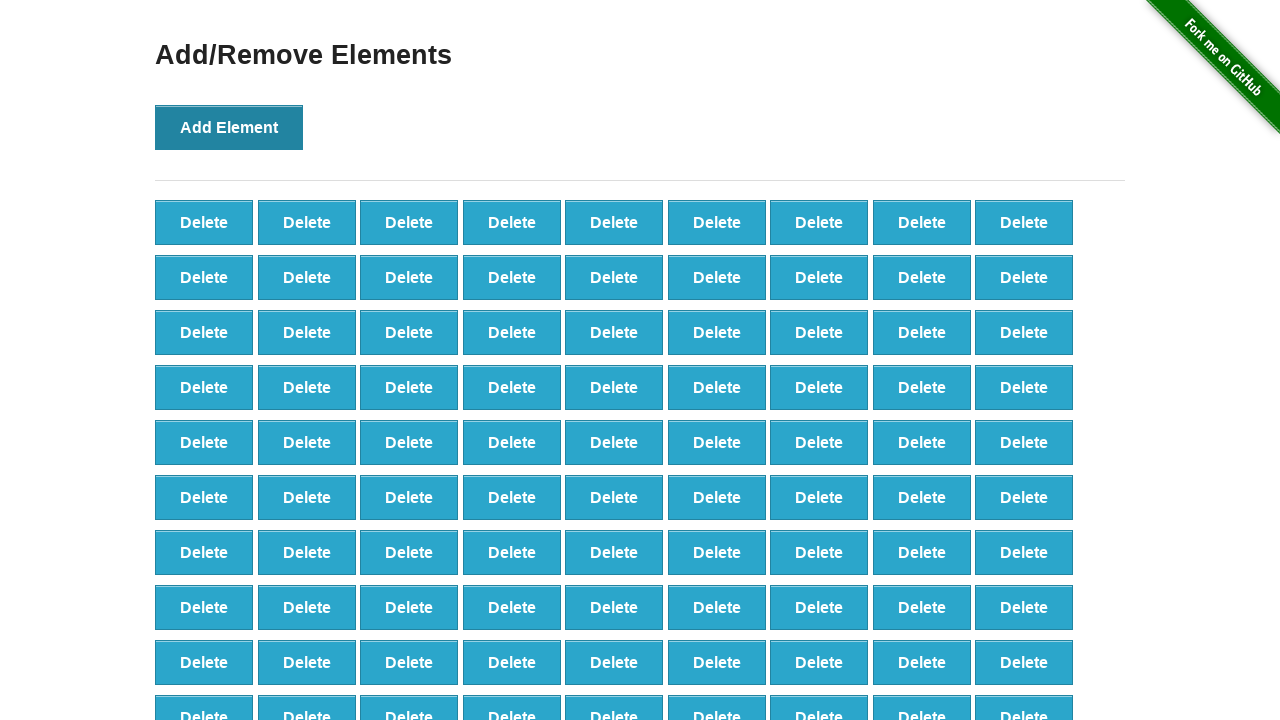

Clicked 'Add Element' button (iteration 98/101) at (229, 127) on xpath=//*[text()='Add Element']
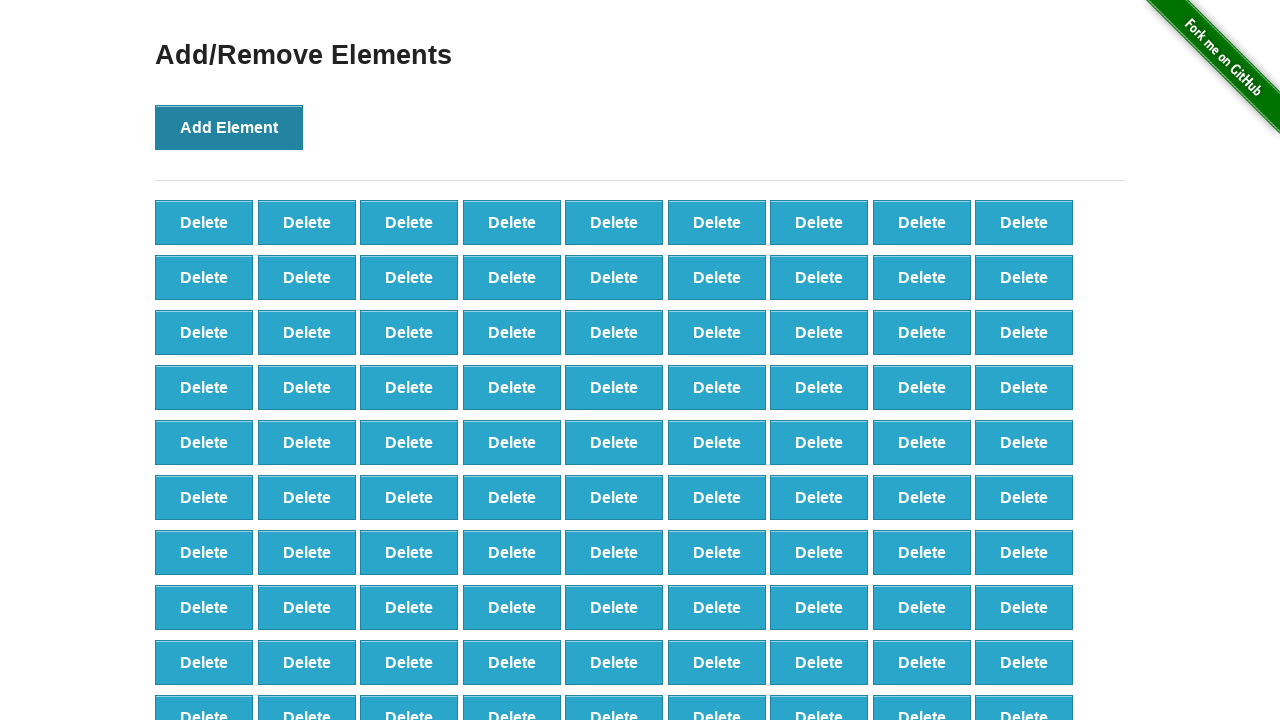

Clicked 'Add Element' button (iteration 99/101) at (229, 127) on xpath=//*[text()='Add Element']
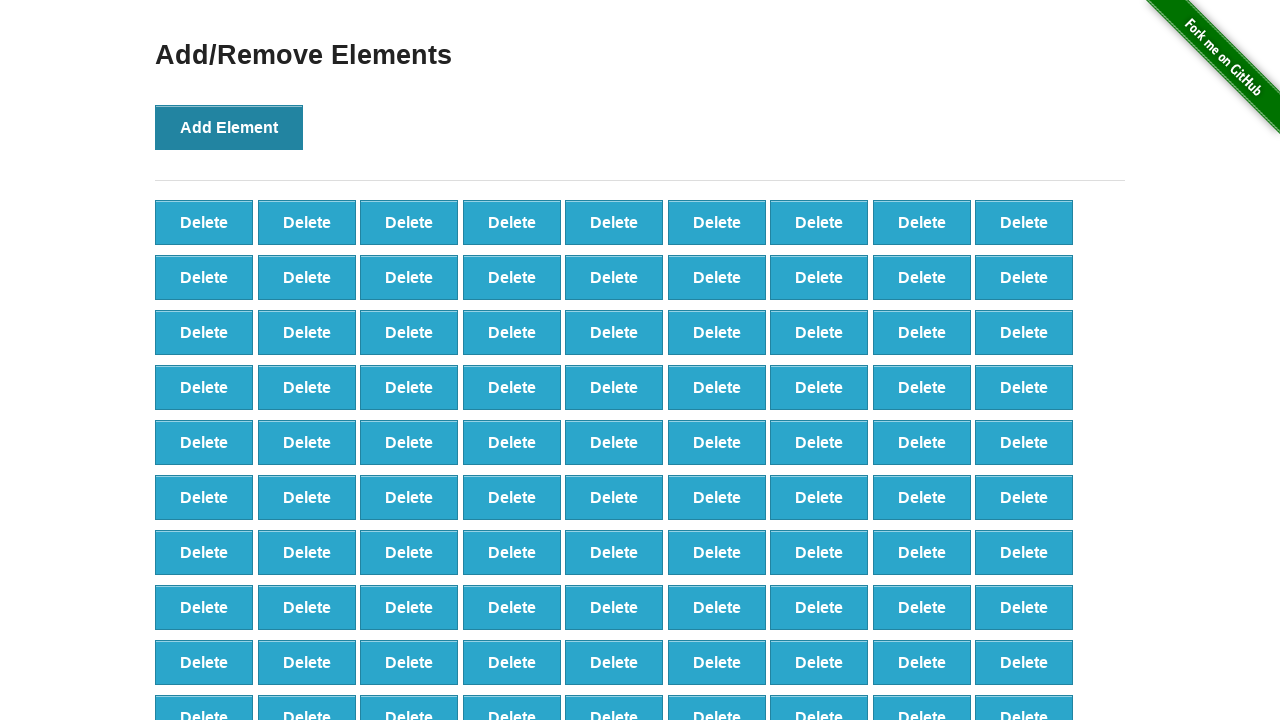

Clicked 'Add Element' button (iteration 100/101) at (229, 127) on xpath=//*[text()='Add Element']
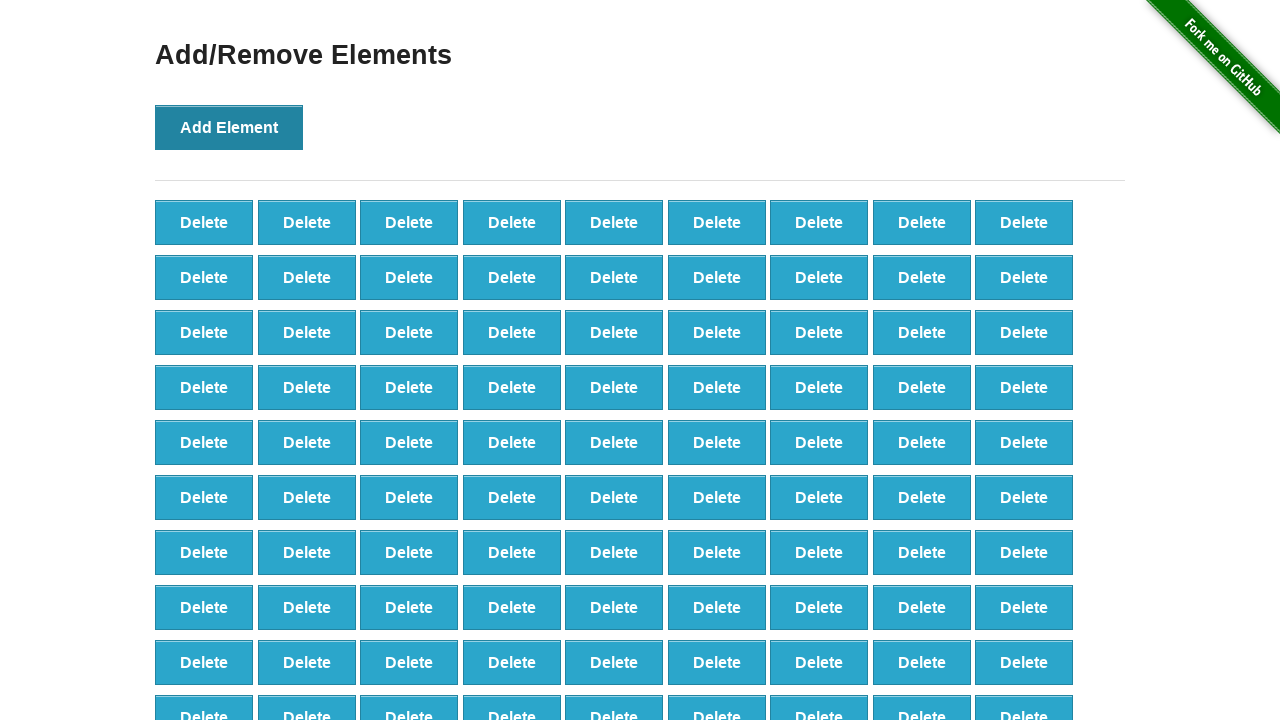

Clicked 'Add Element' button (iteration 101/101) at (229, 127) on xpath=//*[text()='Add Element']
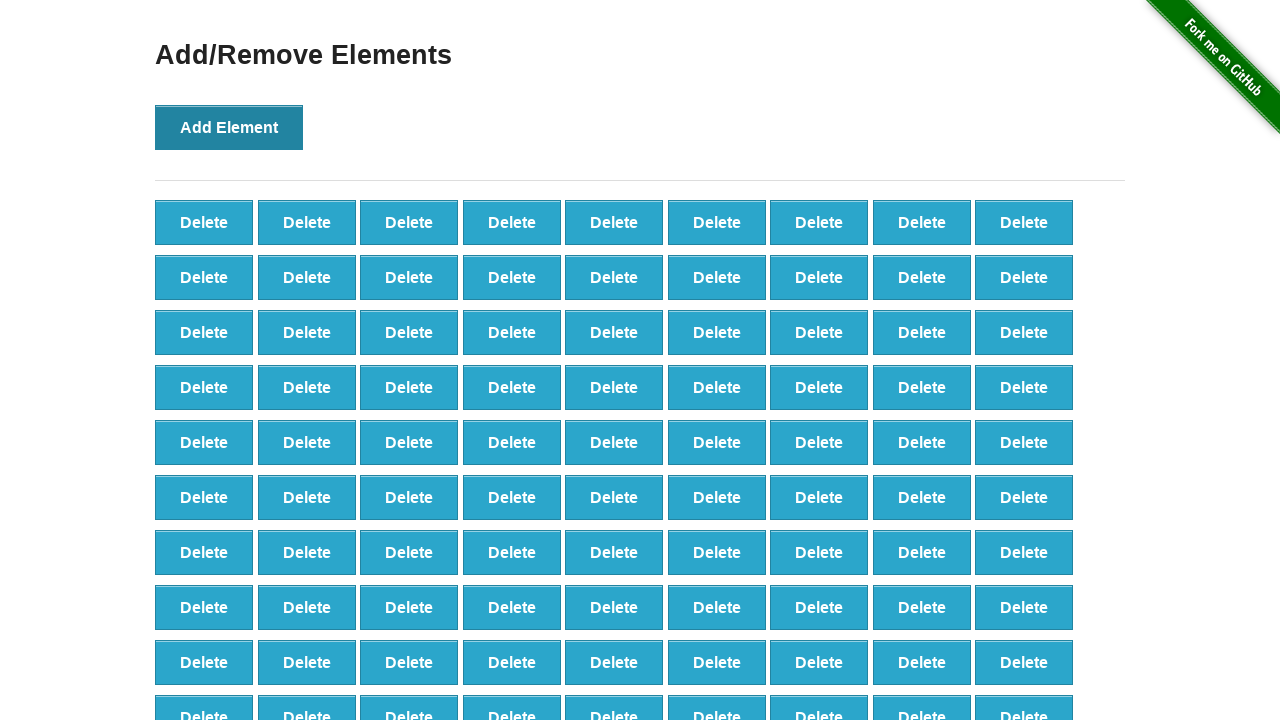

Clicked delete button to remove element (iteration 1/31) at (204, 222) on button.added-manually
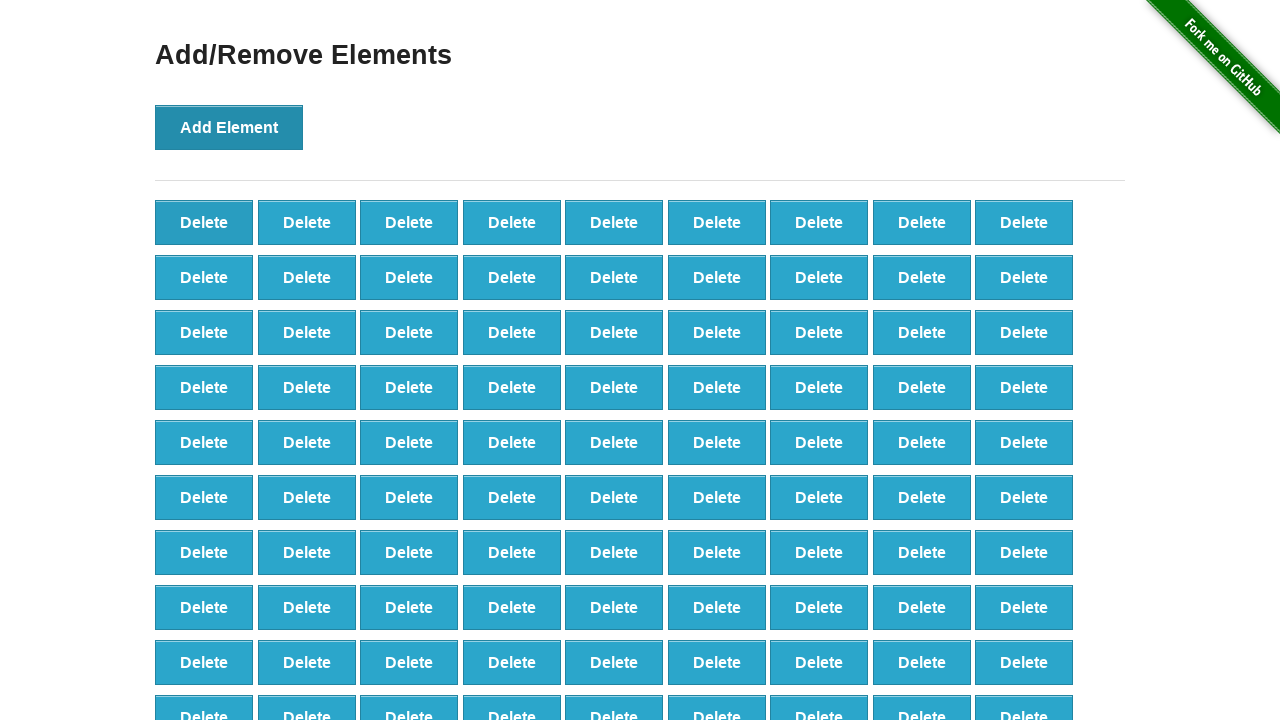

Clicked delete button to remove element (iteration 2/31) at (204, 222) on button.added-manually
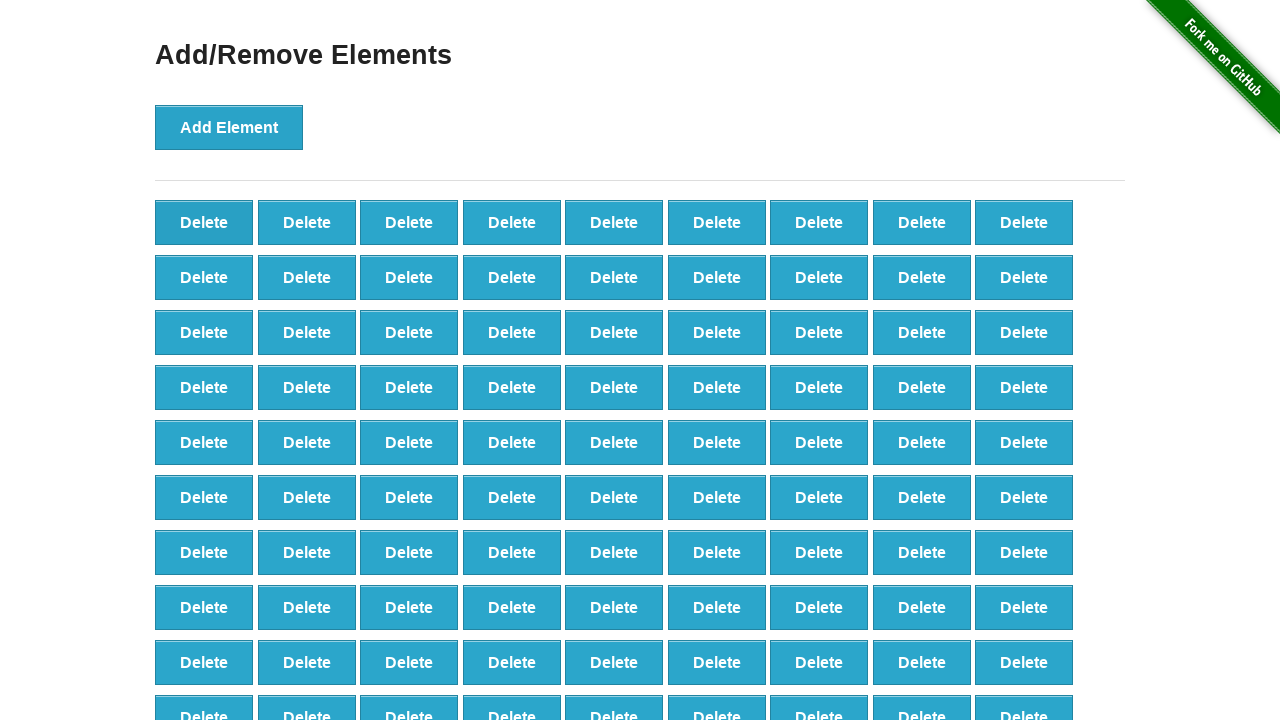

Clicked delete button to remove element (iteration 3/31) at (204, 222) on button.added-manually
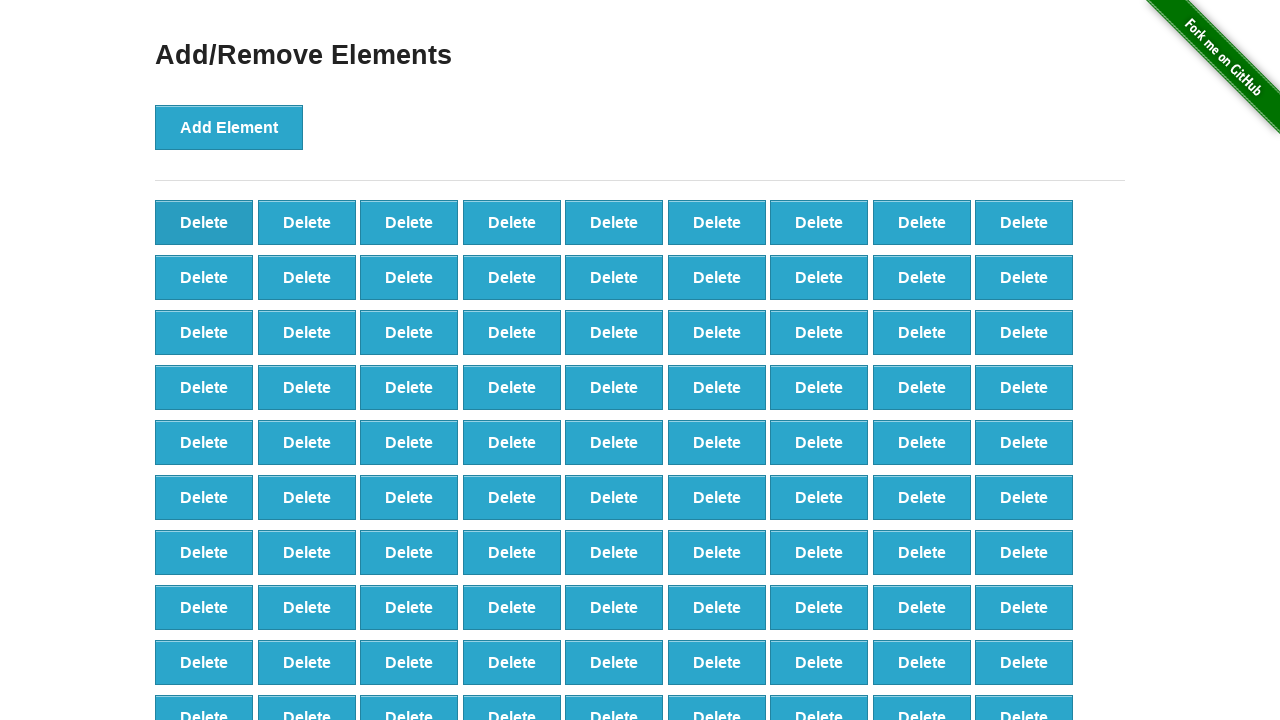

Clicked delete button to remove element (iteration 4/31) at (204, 222) on button.added-manually
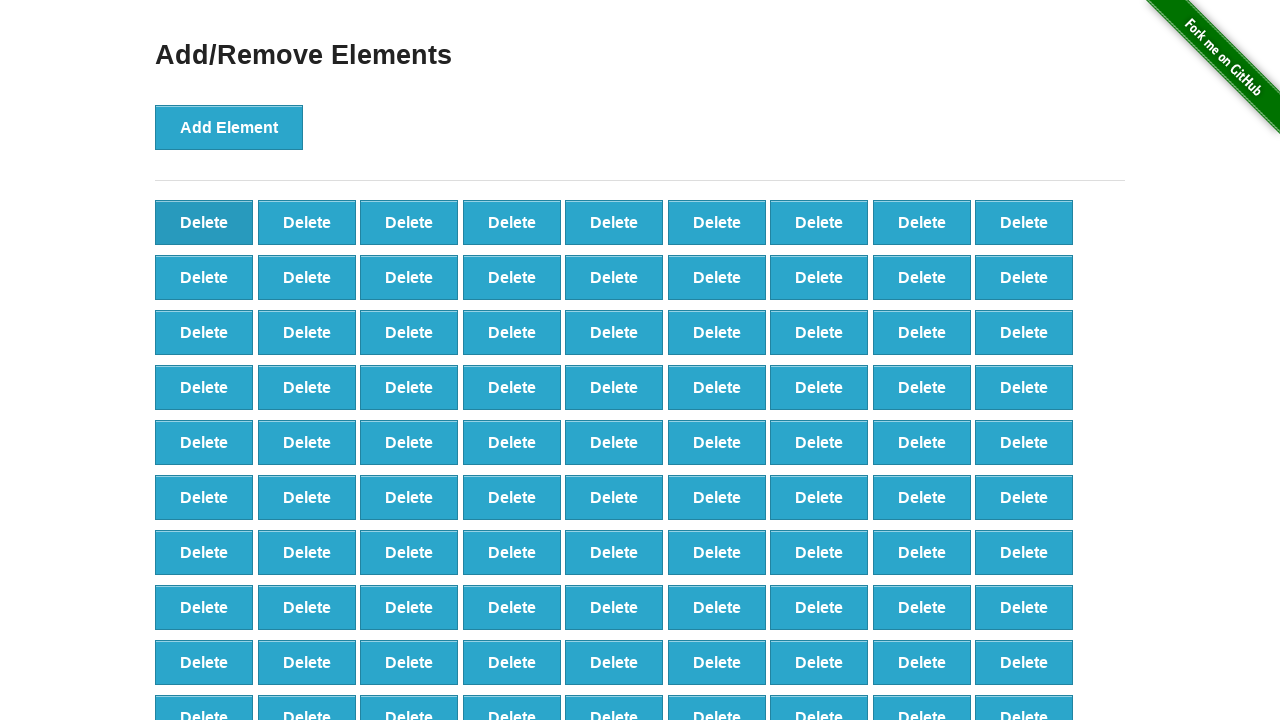

Clicked delete button to remove element (iteration 5/31) at (204, 222) on button.added-manually
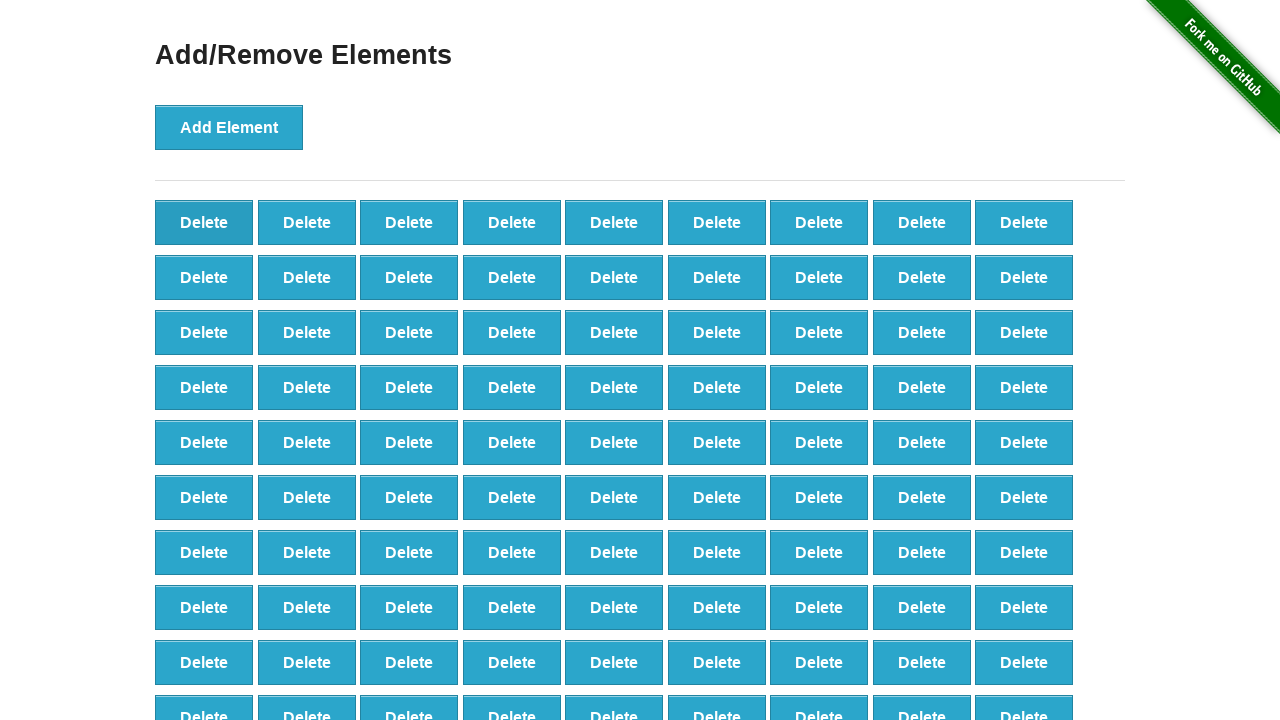

Clicked delete button to remove element (iteration 6/31) at (204, 222) on button.added-manually
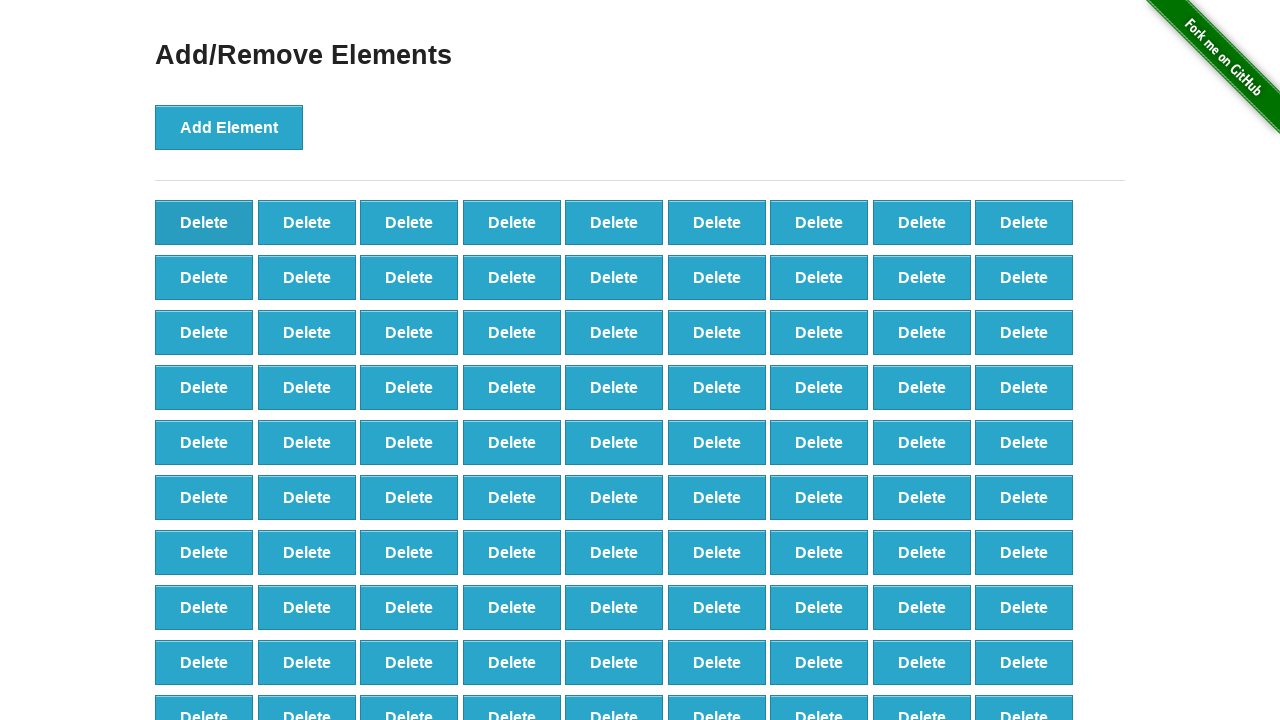

Clicked delete button to remove element (iteration 7/31) at (204, 222) on button.added-manually
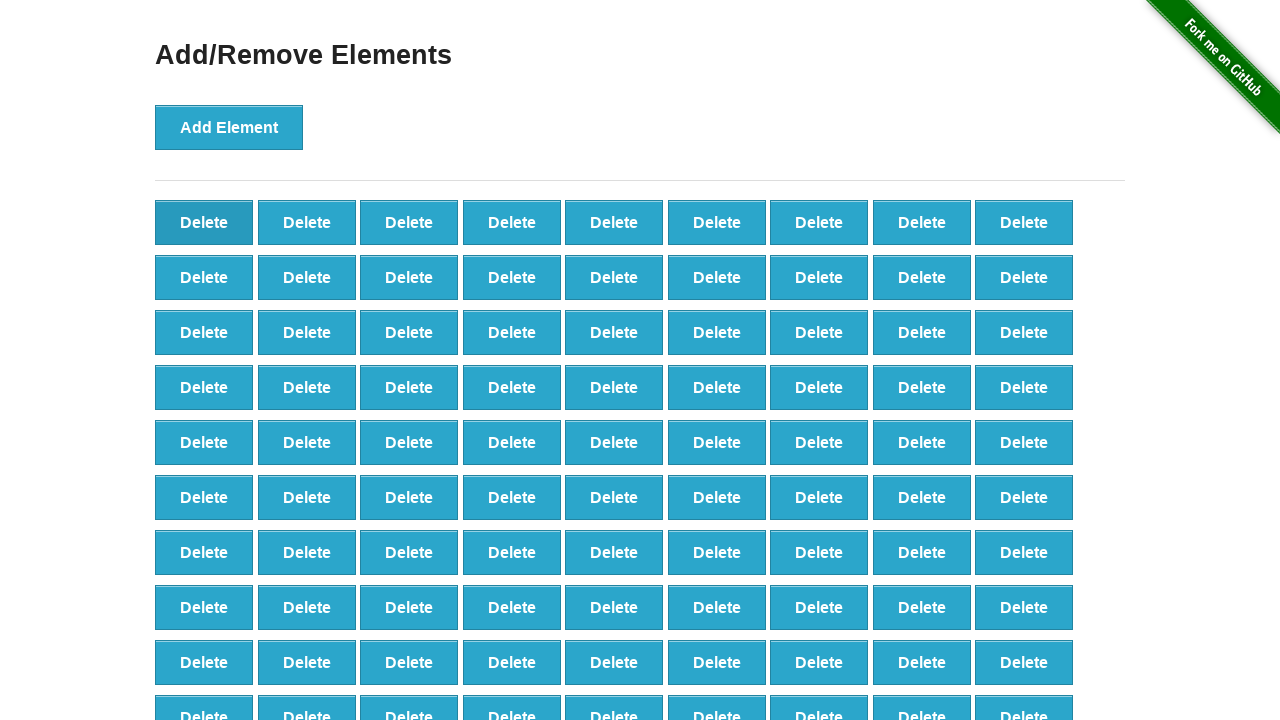

Clicked delete button to remove element (iteration 8/31) at (204, 222) on button.added-manually
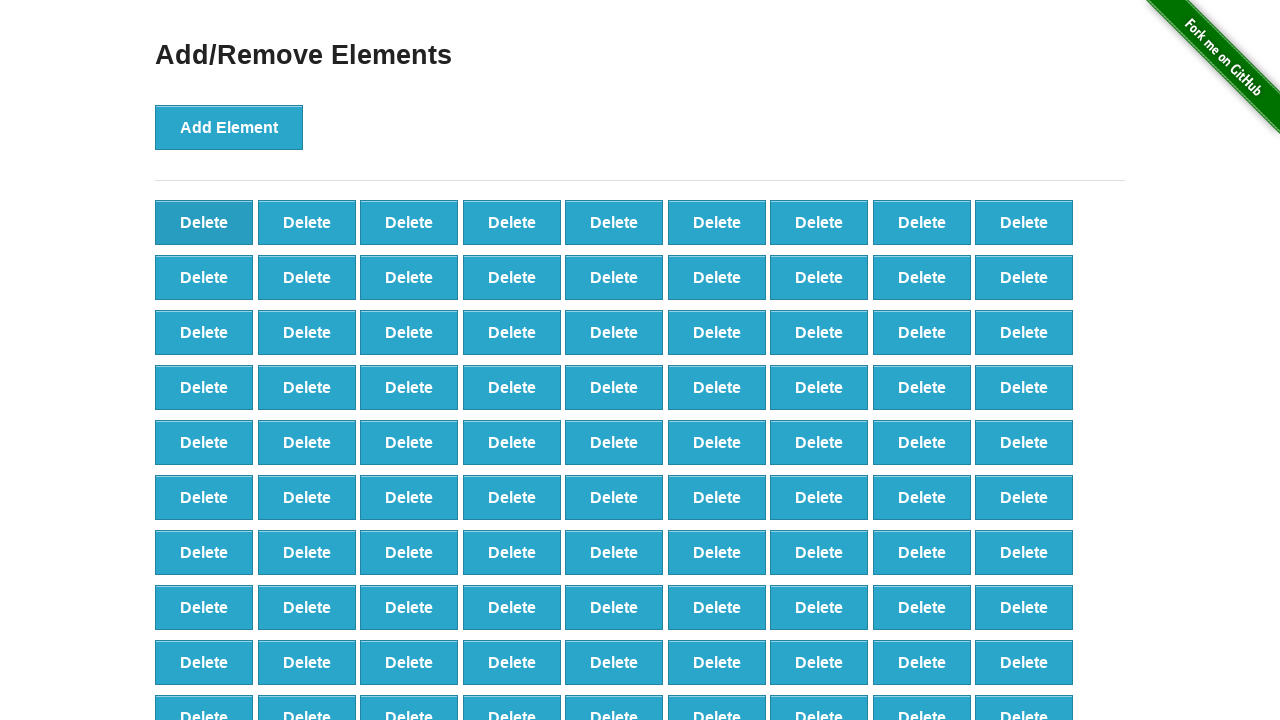

Clicked delete button to remove element (iteration 9/31) at (204, 222) on button.added-manually
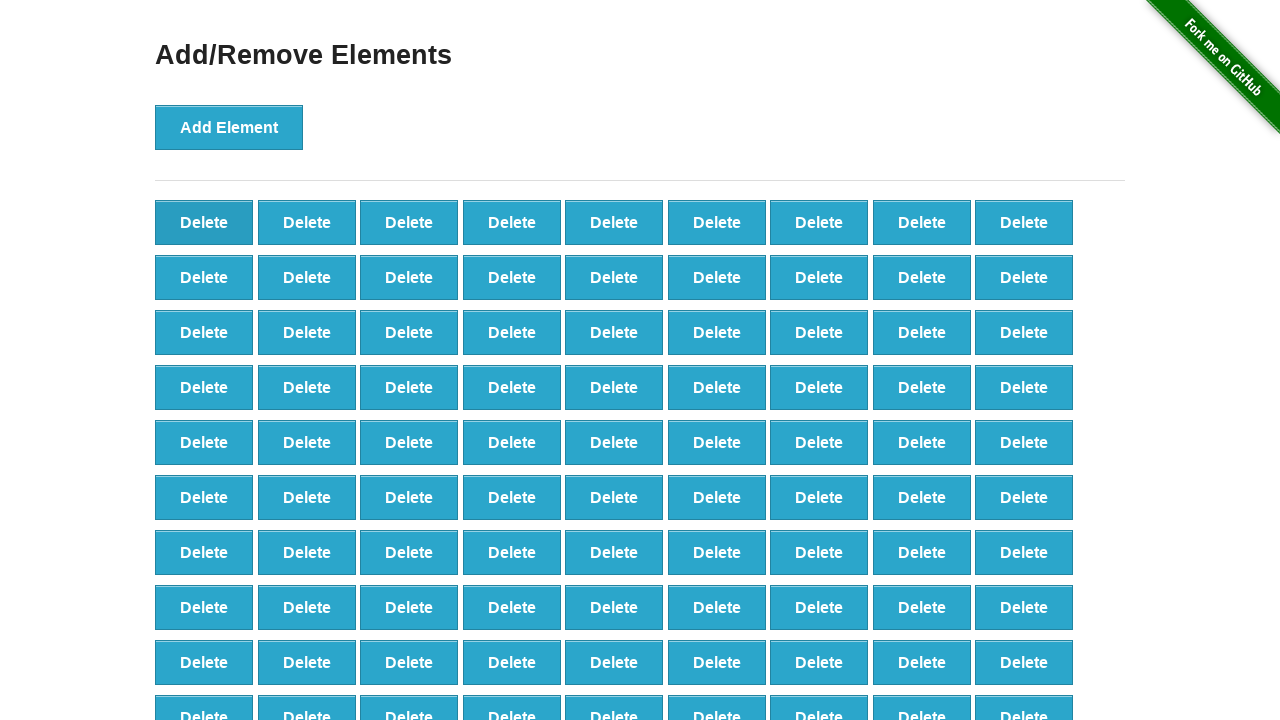

Clicked delete button to remove element (iteration 10/31) at (204, 222) on button.added-manually
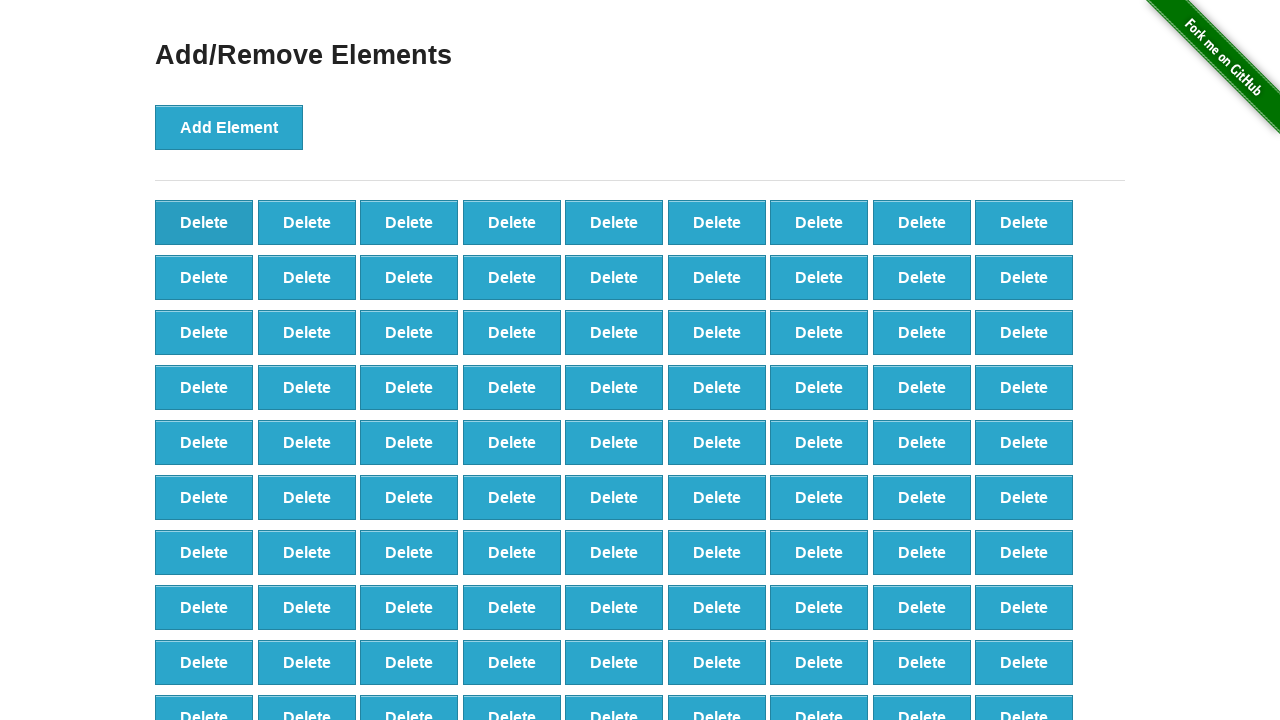

Clicked delete button to remove element (iteration 11/31) at (204, 222) on button.added-manually
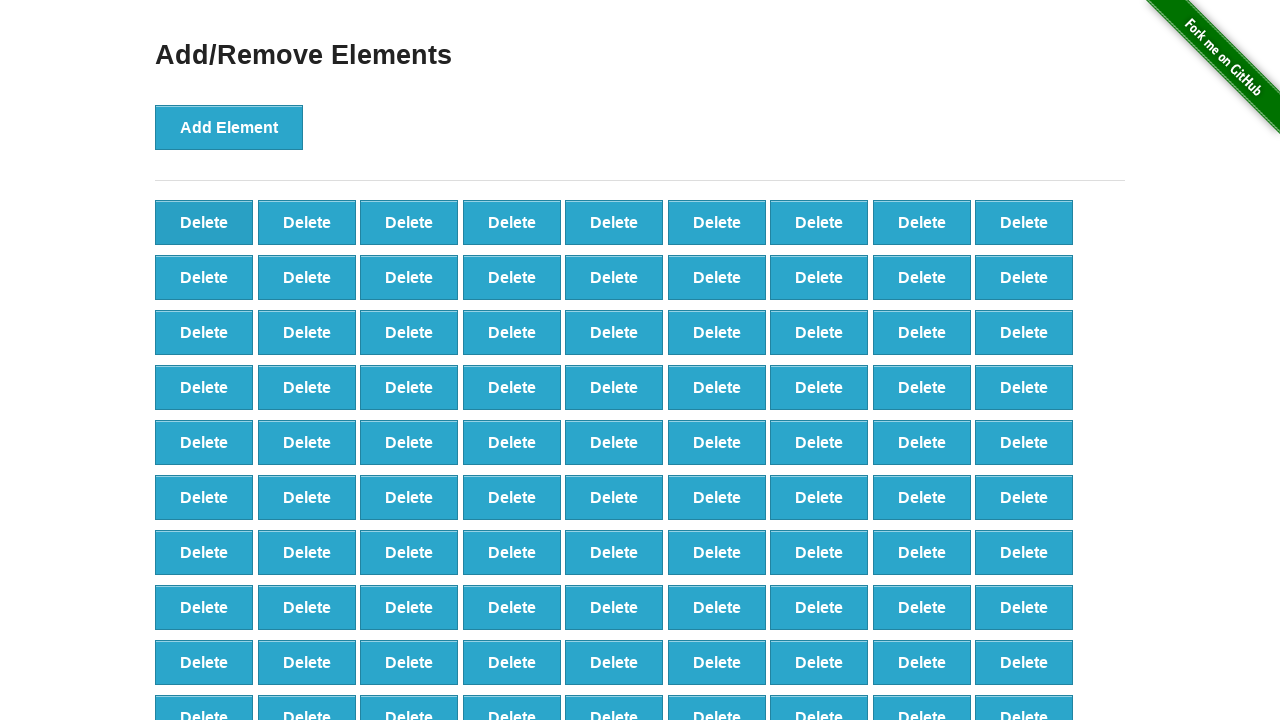

Clicked delete button to remove element (iteration 12/31) at (204, 222) on button.added-manually
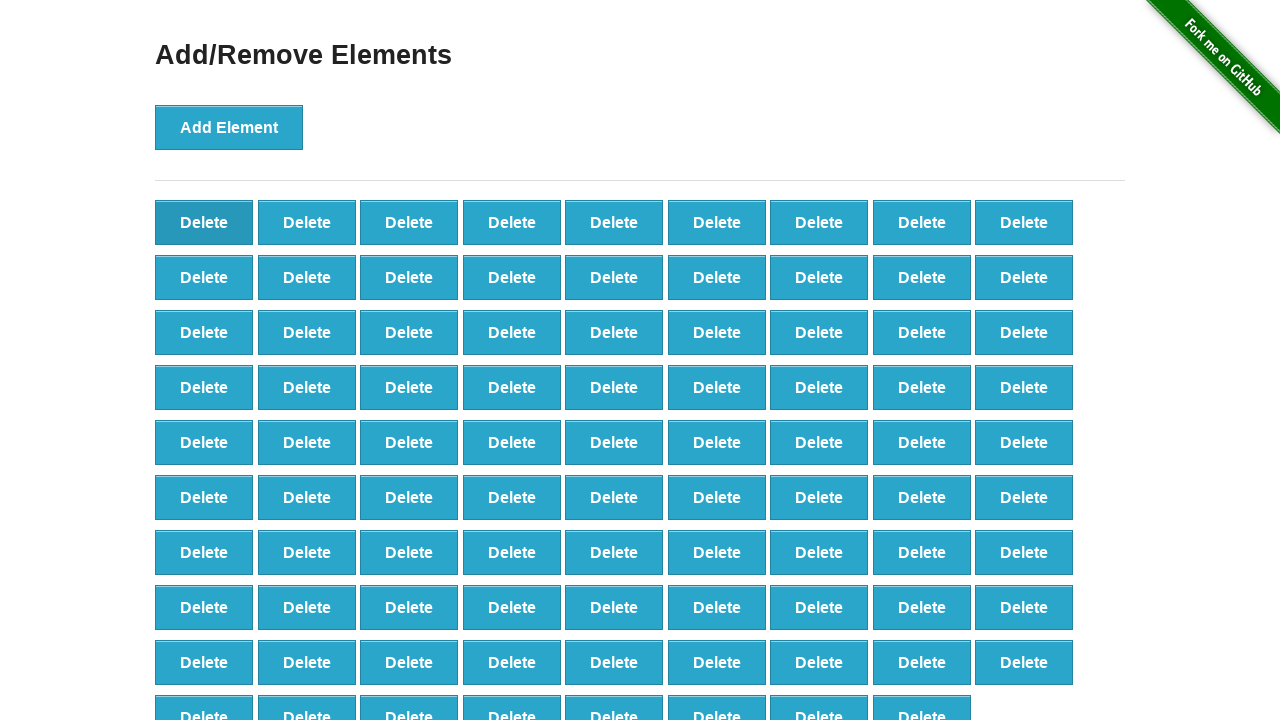

Clicked delete button to remove element (iteration 13/31) at (204, 222) on button.added-manually
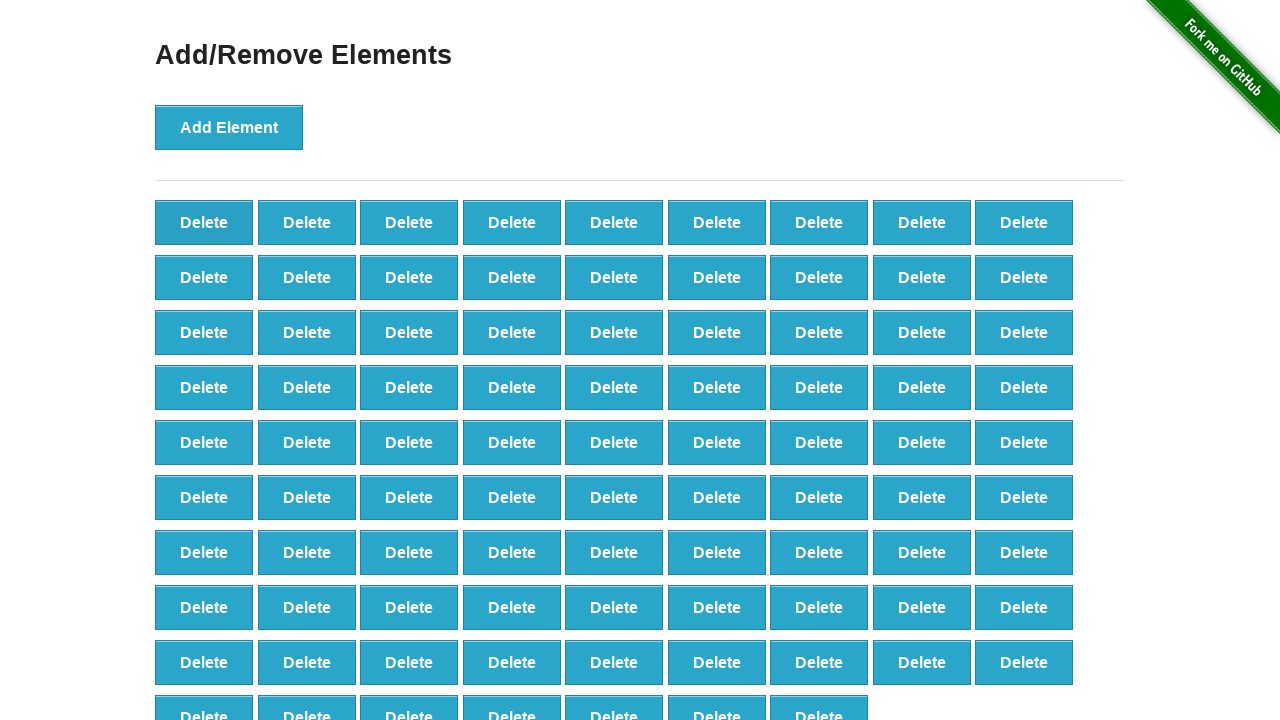

Clicked delete button to remove element (iteration 14/31) at (204, 222) on button.added-manually
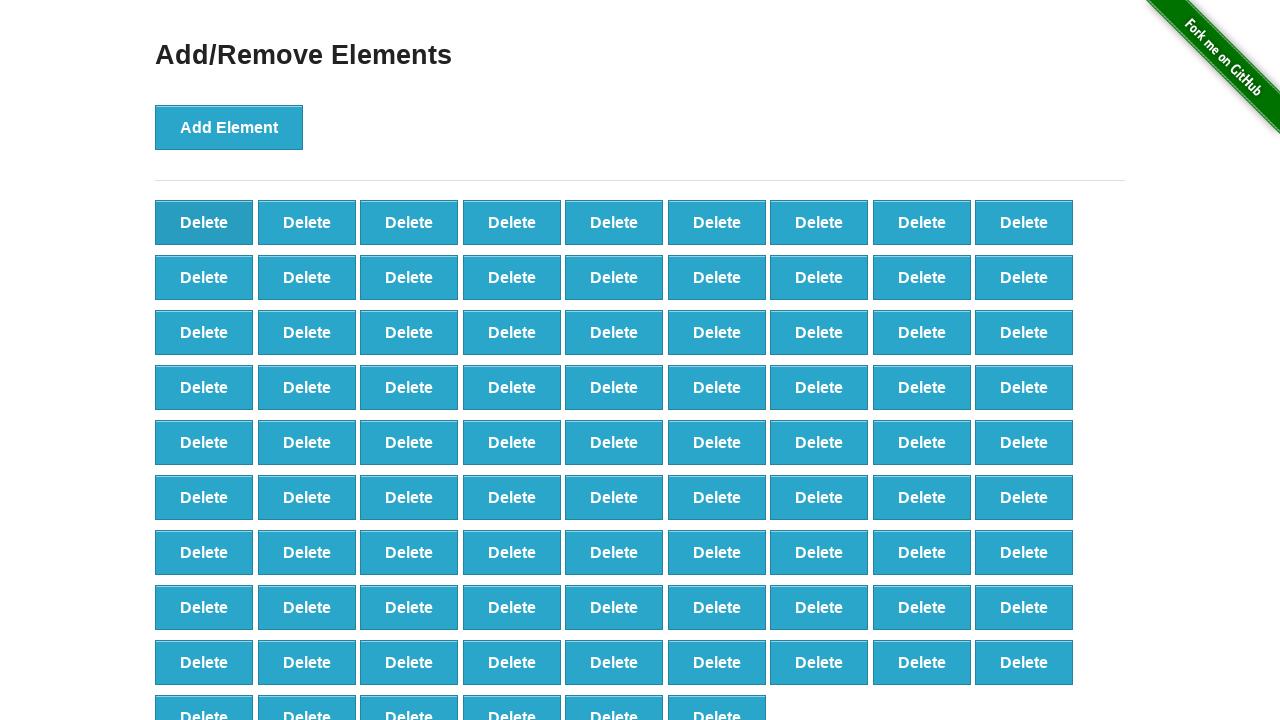

Clicked delete button to remove element (iteration 15/31) at (204, 222) on button.added-manually
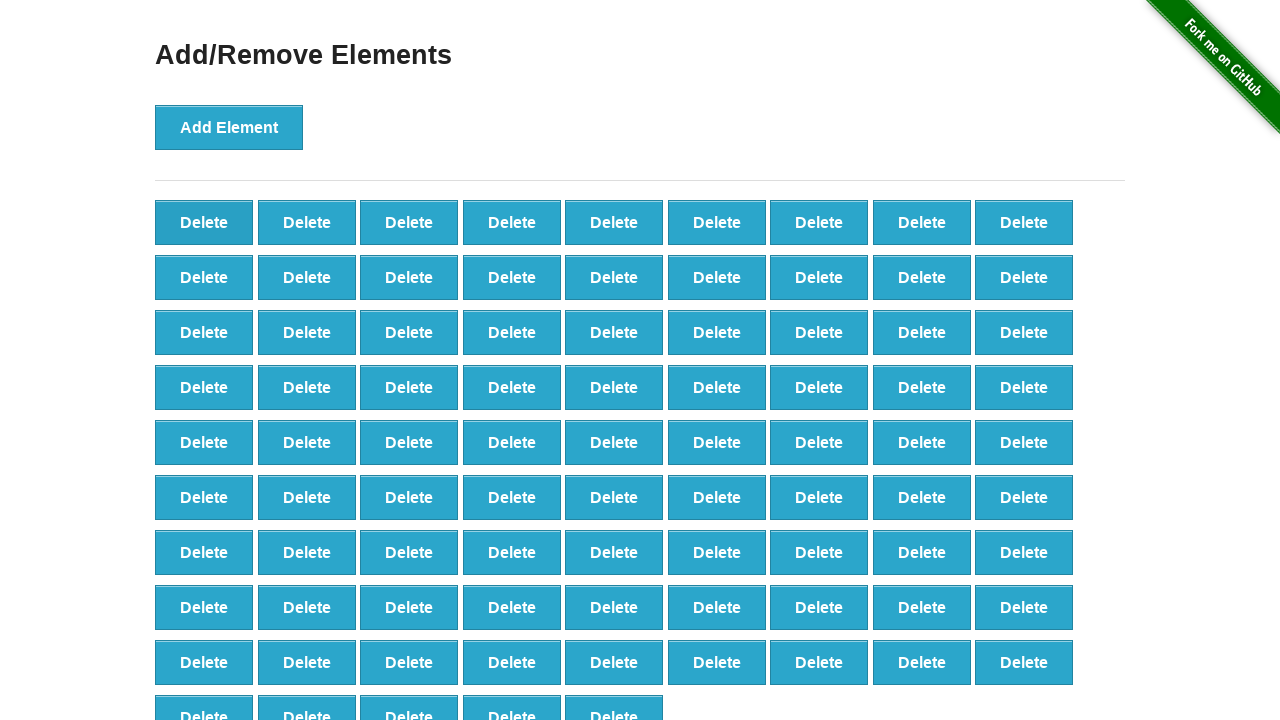

Clicked delete button to remove element (iteration 16/31) at (204, 222) on button.added-manually
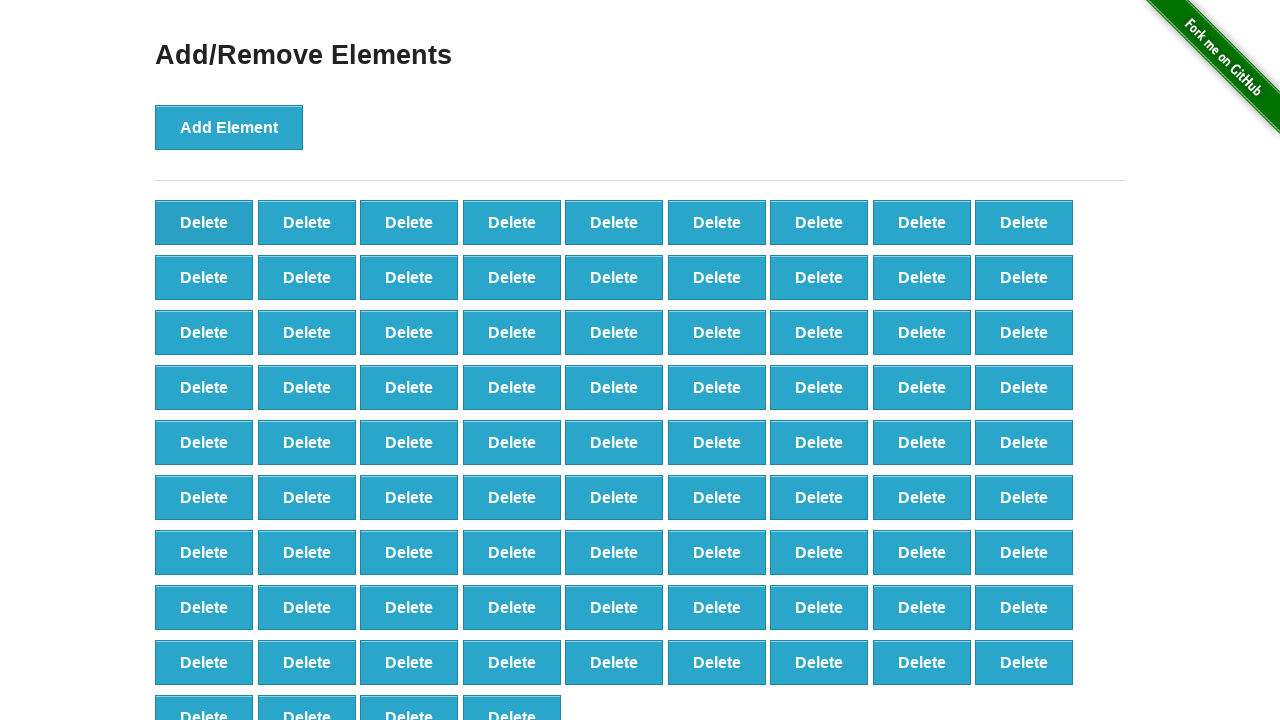

Clicked delete button to remove element (iteration 17/31) at (204, 222) on button.added-manually
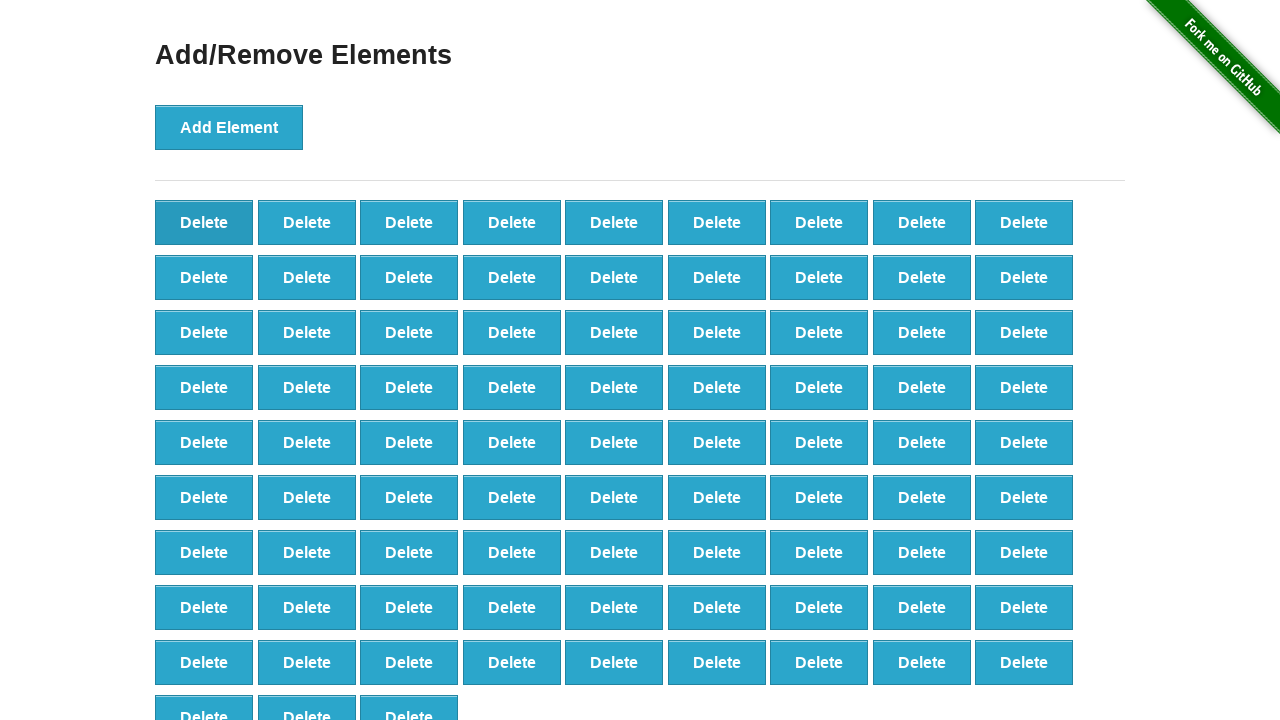

Clicked delete button to remove element (iteration 18/31) at (204, 222) on button.added-manually
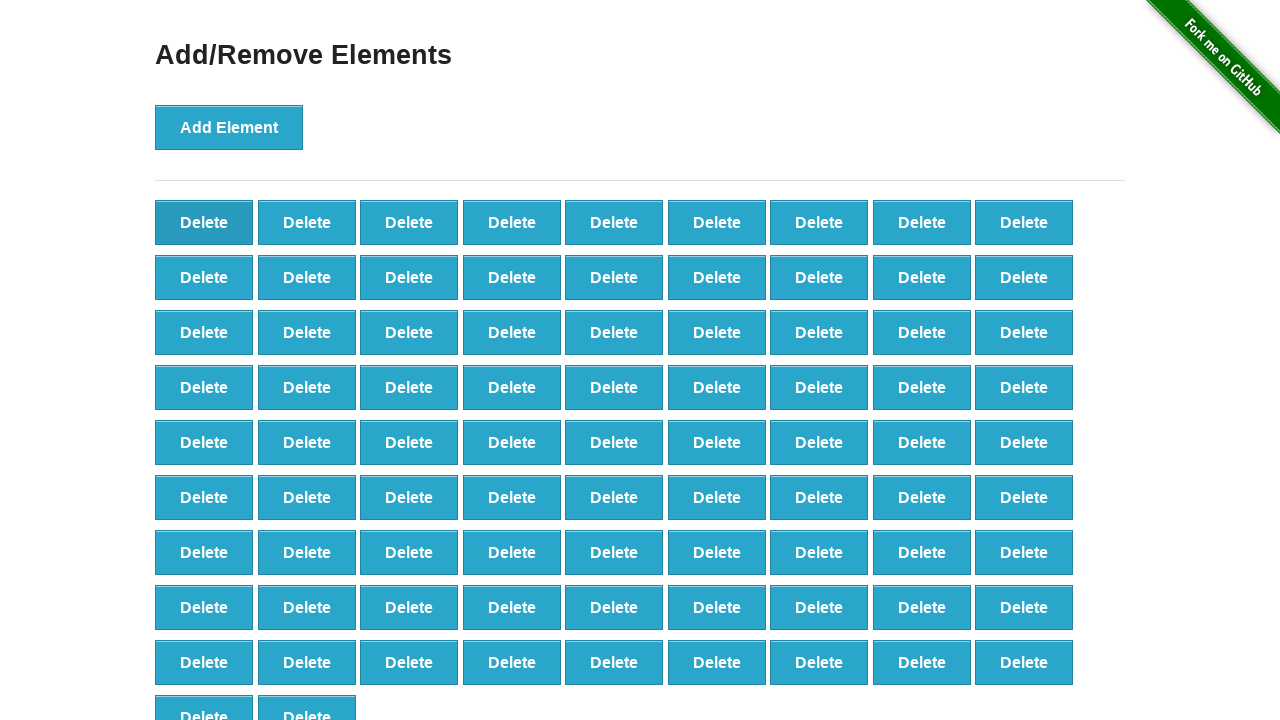

Clicked delete button to remove element (iteration 19/31) at (204, 222) on button.added-manually
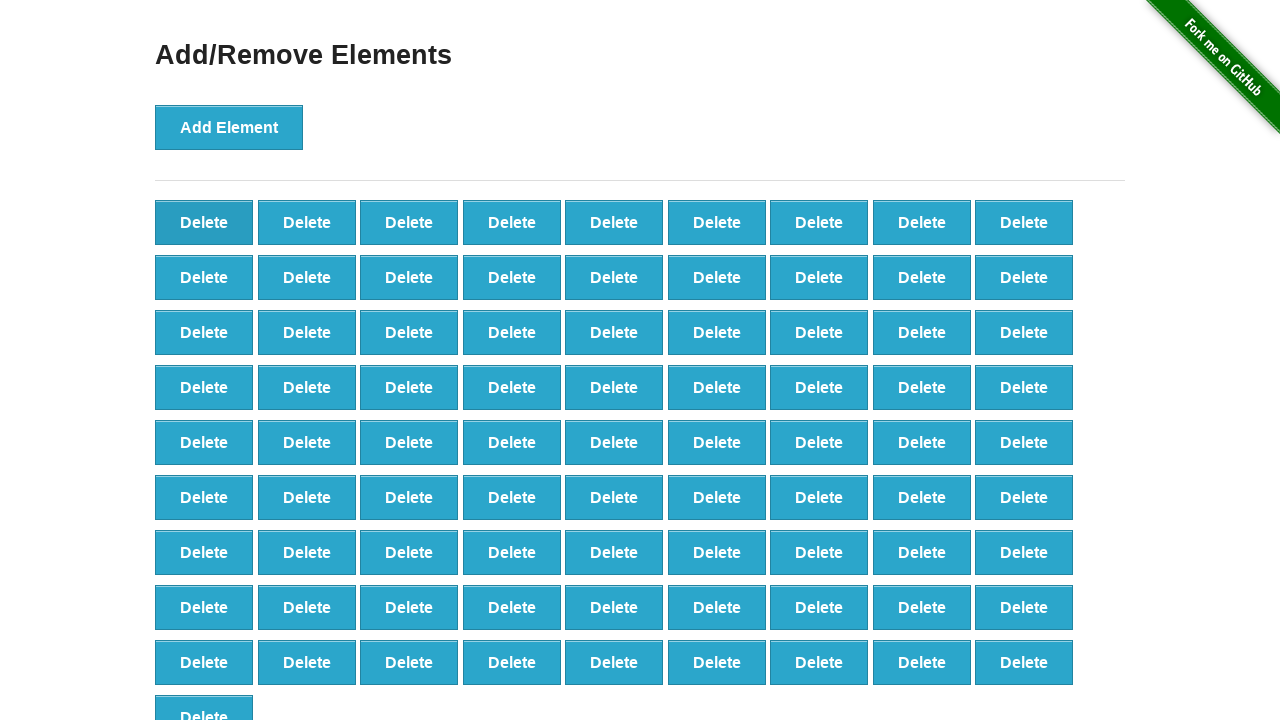

Clicked delete button to remove element (iteration 20/31) at (204, 222) on button.added-manually
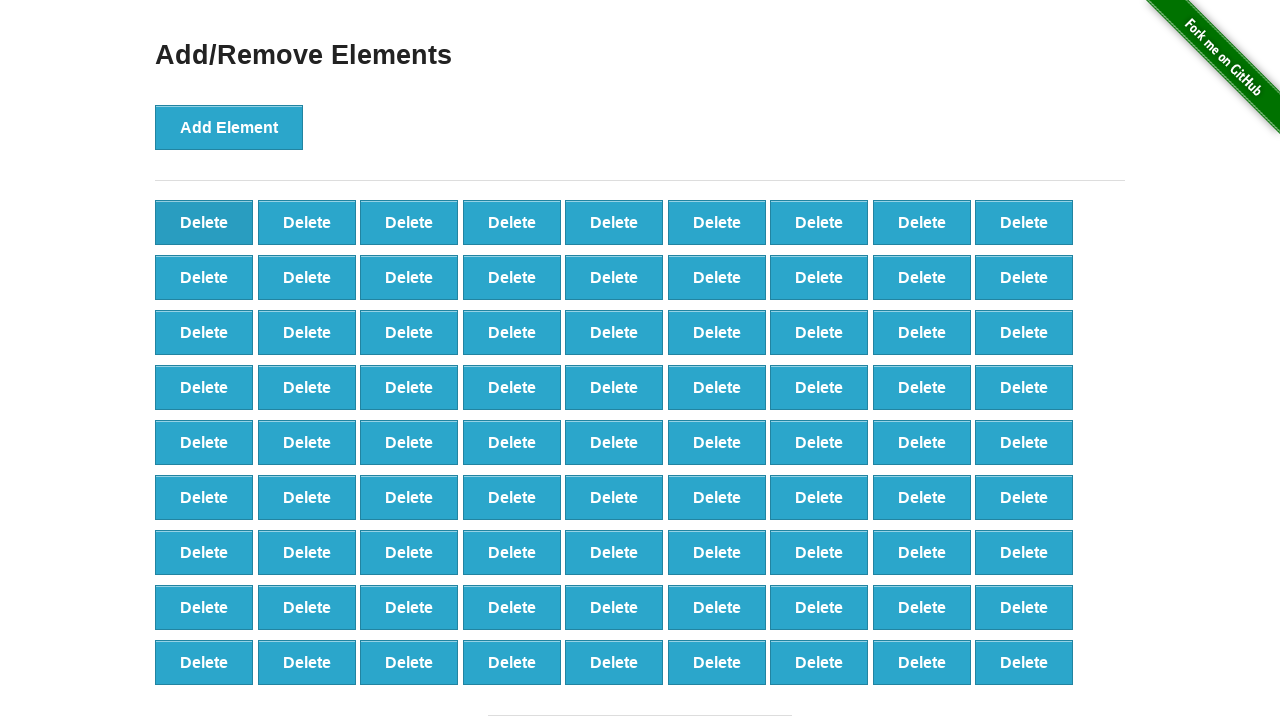

Clicked delete button to remove element (iteration 21/31) at (204, 222) on button.added-manually
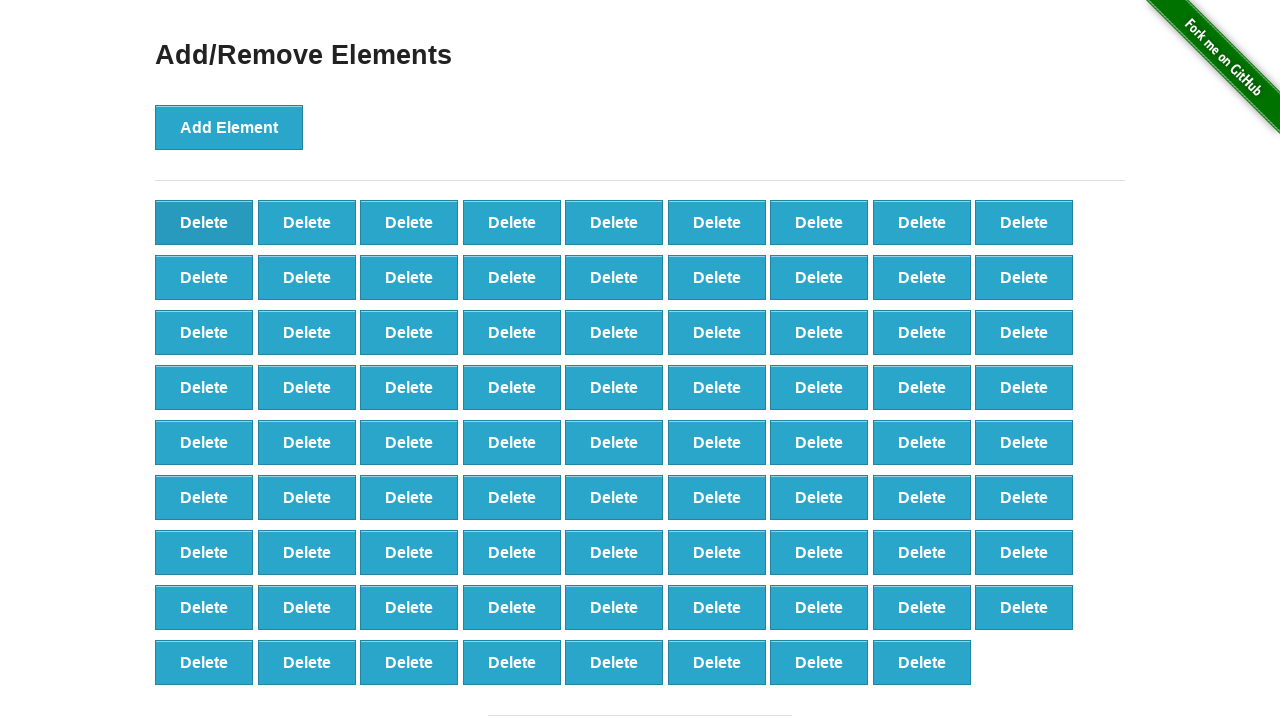

Clicked delete button to remove element (iteration 22/31) at (204, 222) on button.added-manually
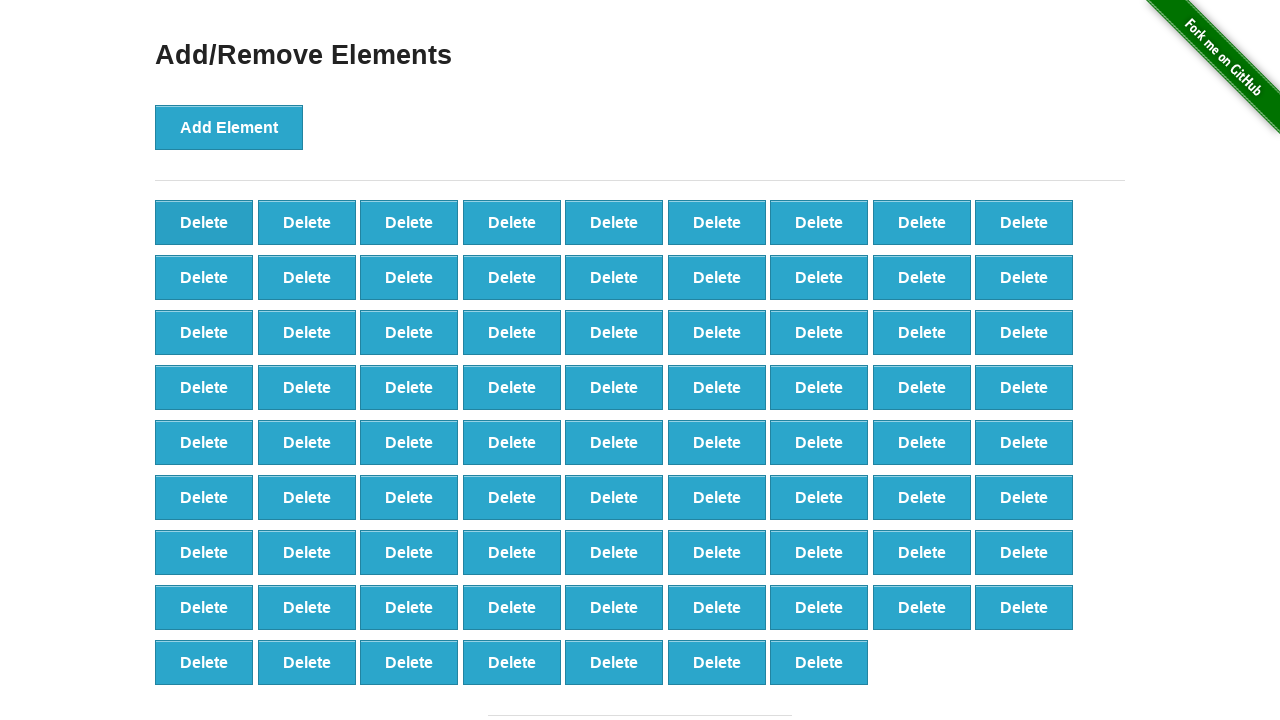

Clicked delete button to remove element (iteration 23/31) at (204, 222) on button.added-manually
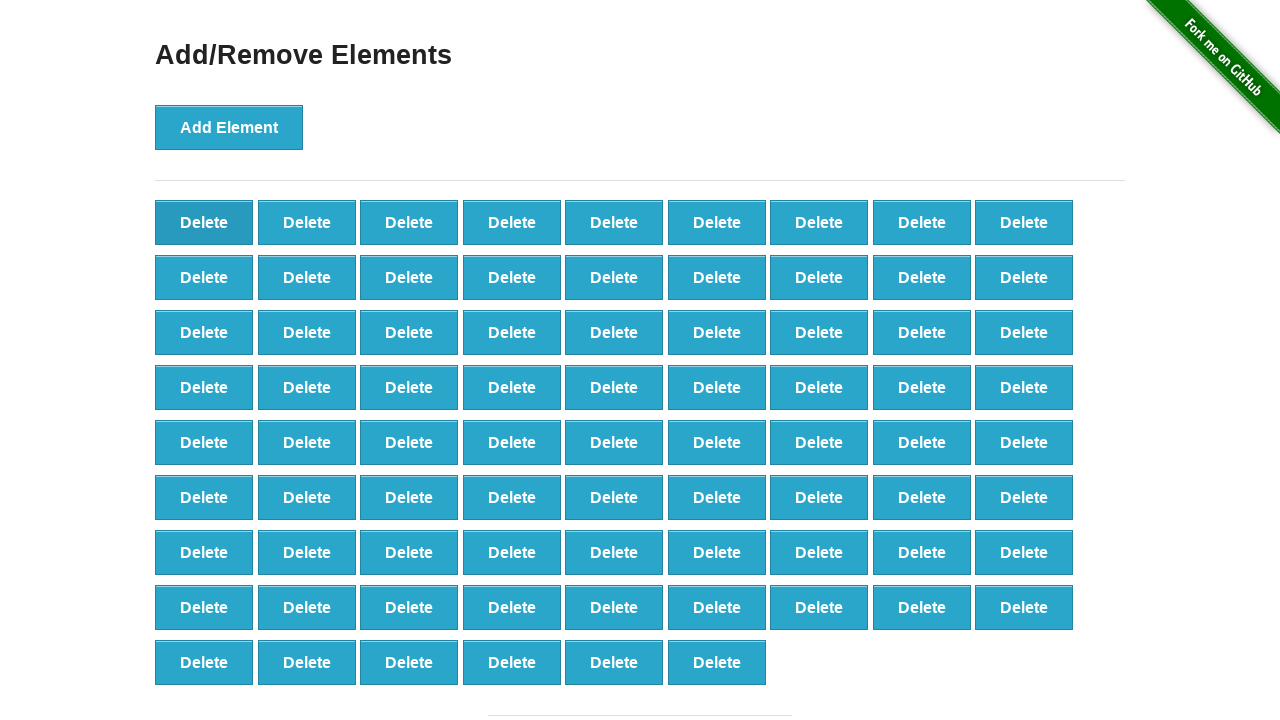

Clicked delete button to remove element (iteration 24/31) at (204, 222) on button.added-manually
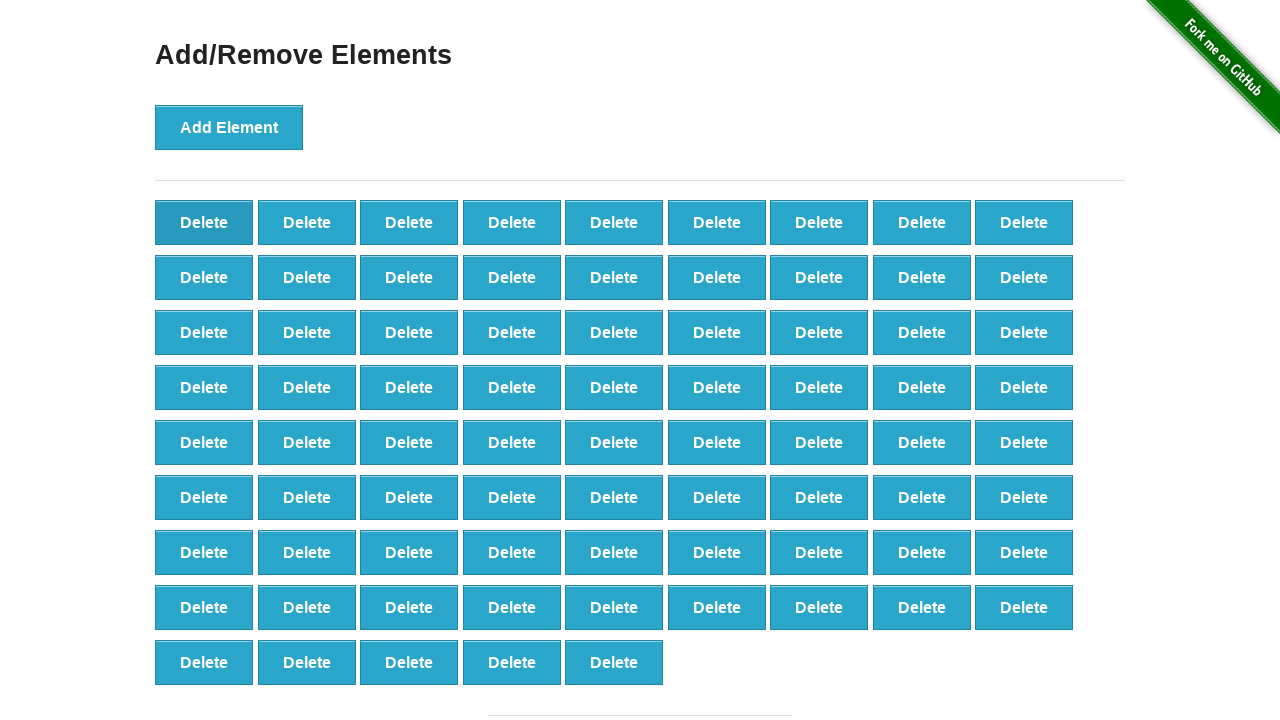

Clicked delete button to remove element (iteration 25/31) at (204, 222) on button.added-manually
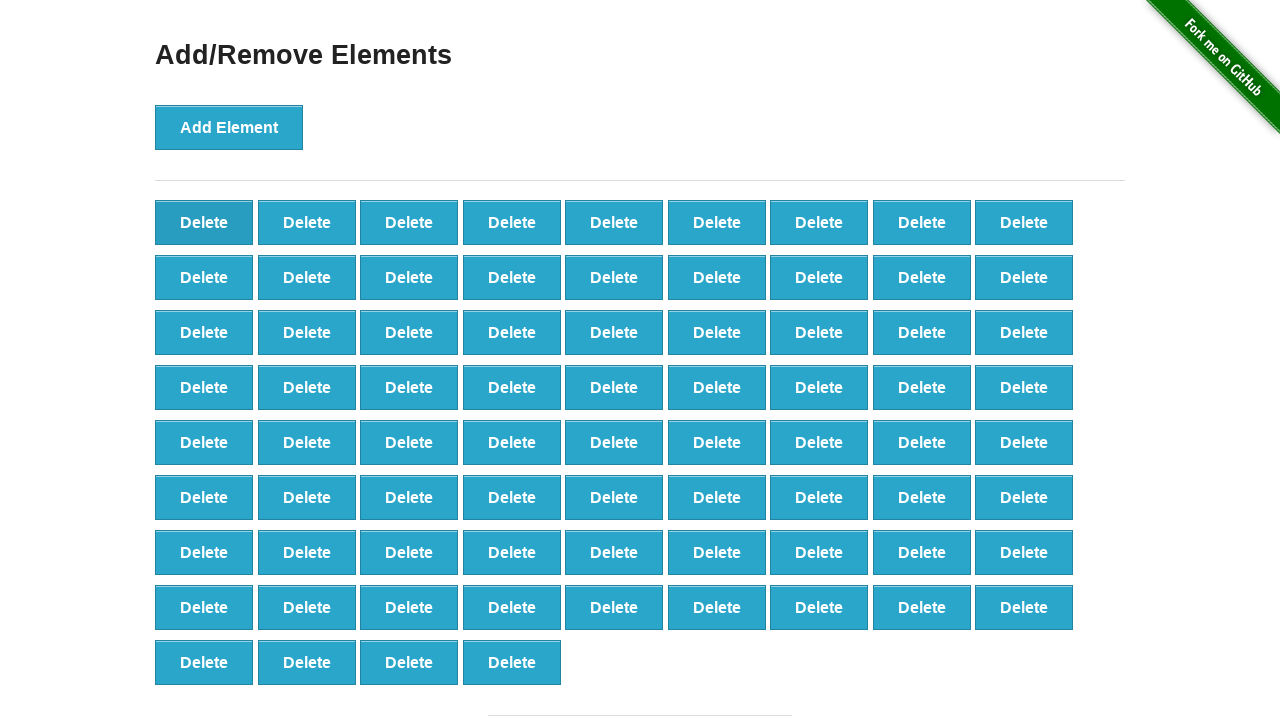

Clicked delete button to remove element (iteration 26/31) at (204, 222) on button.added-manually
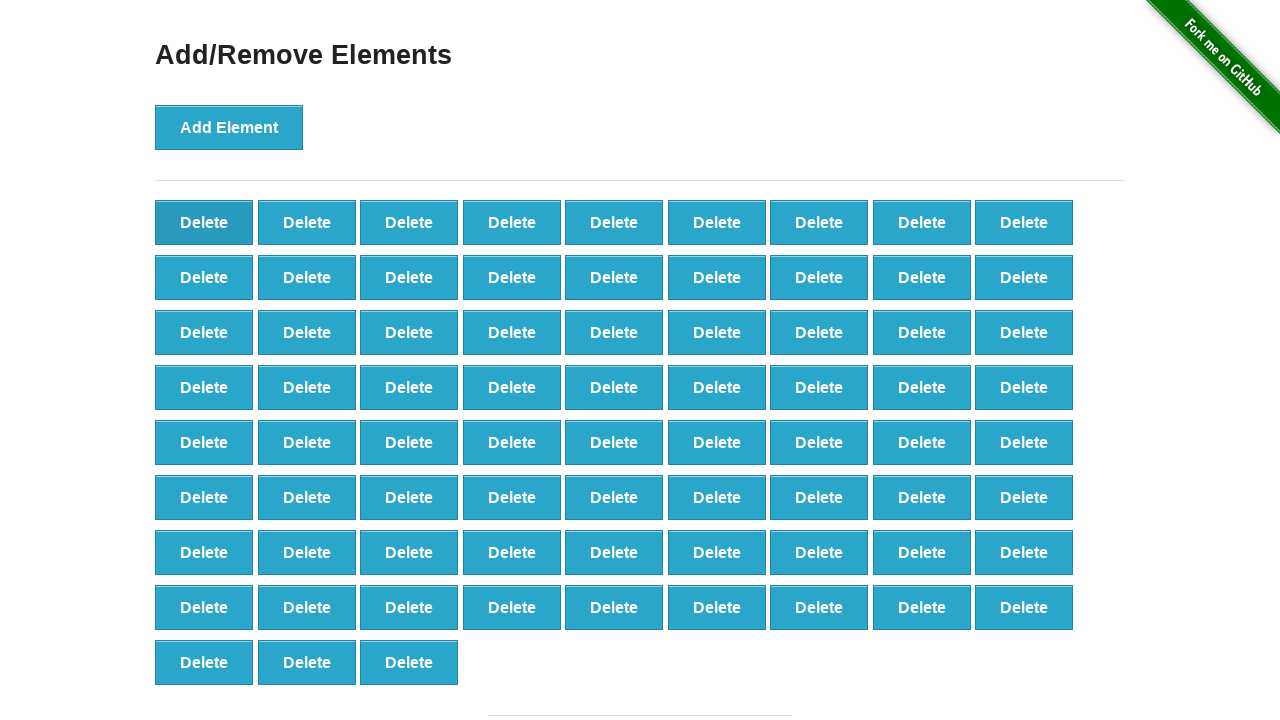

Clicked delete button to remove element (iteration 27/31) at (204, 222) on button.added-manually
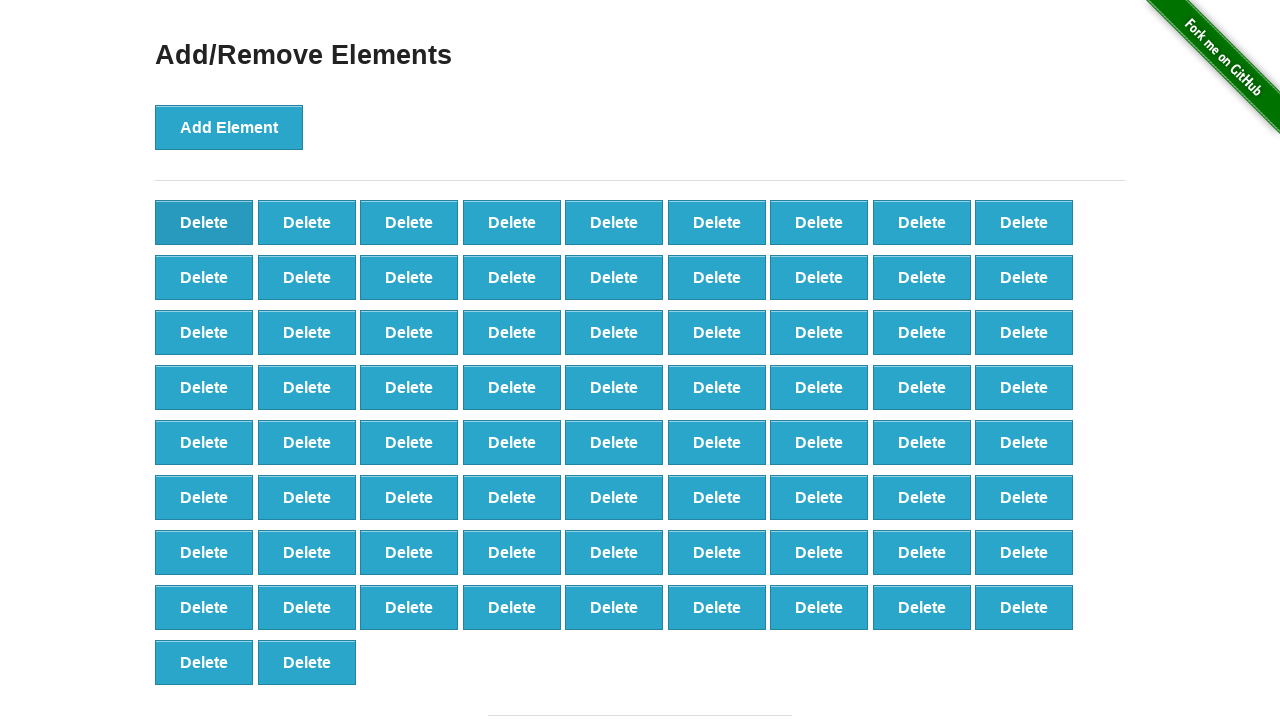

Clicked delete button to remove element (iteration 28/31) at (204, 222) on button.added-manually
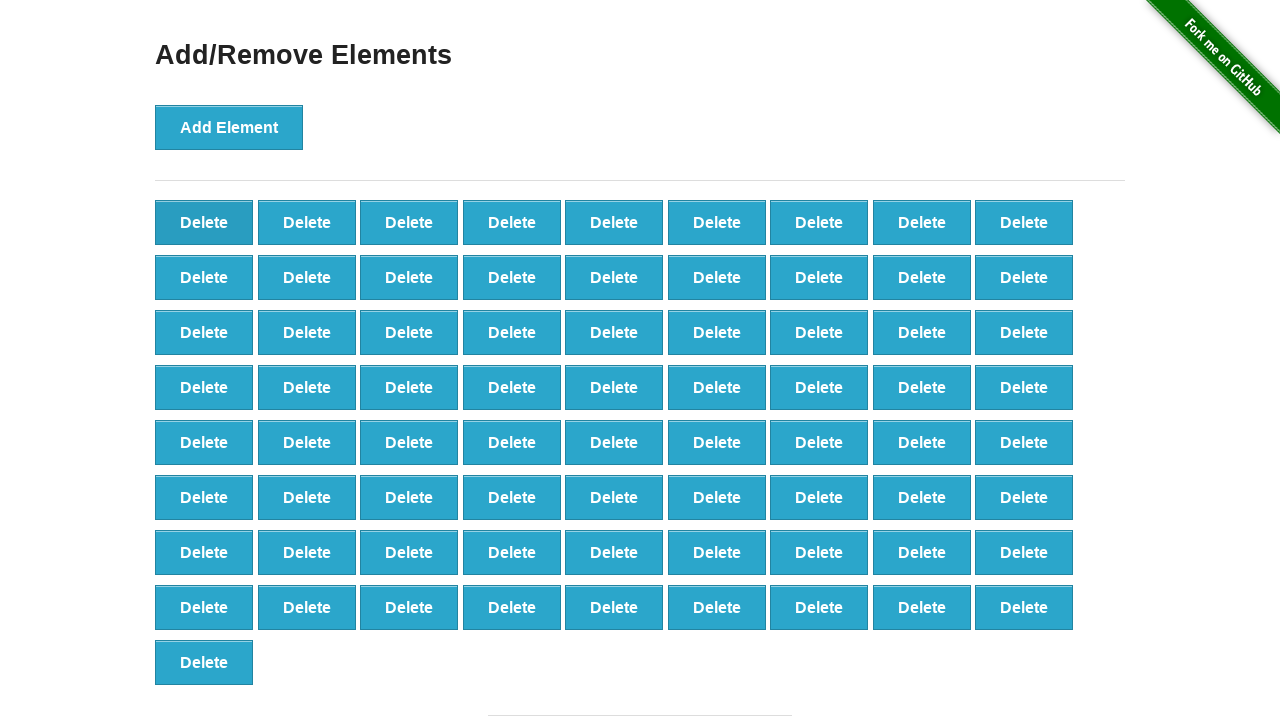

Clicked delete button to remove element (iteration 29/31) at (204, 222) on button.added-manually
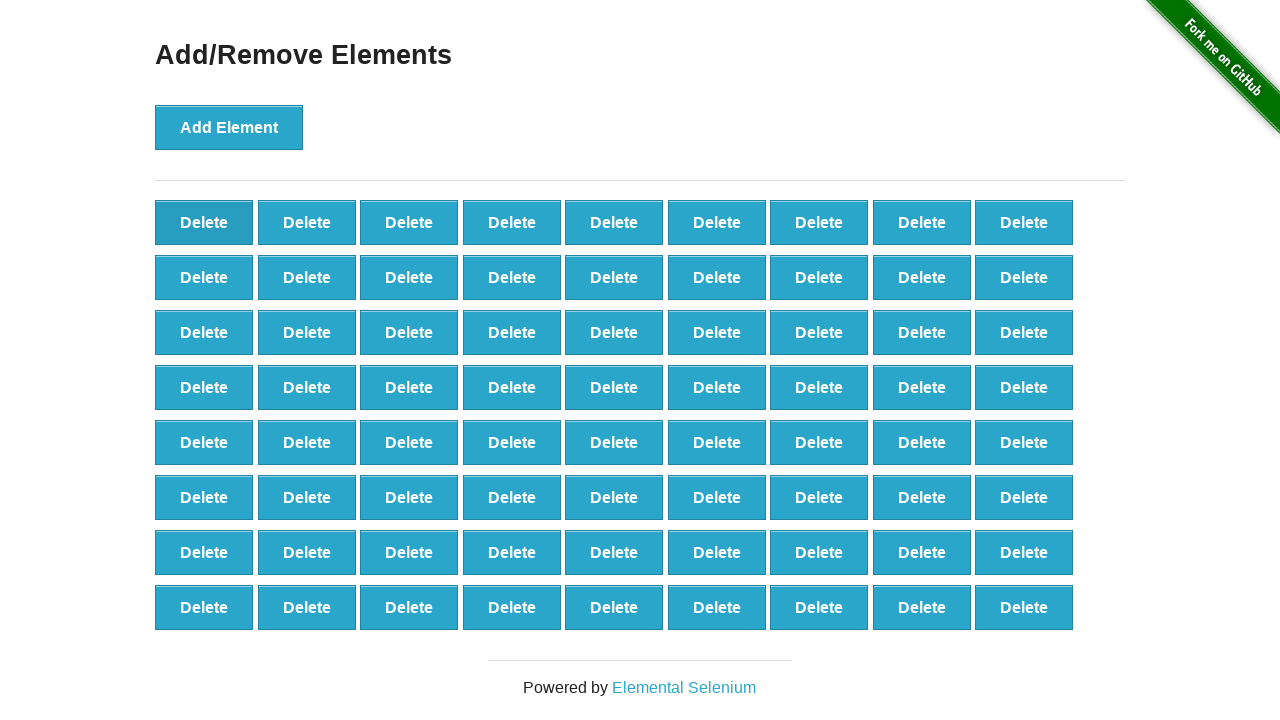

Clicked delete button to remove element (iteration 30/31) at (204, 222) on button.added-manually
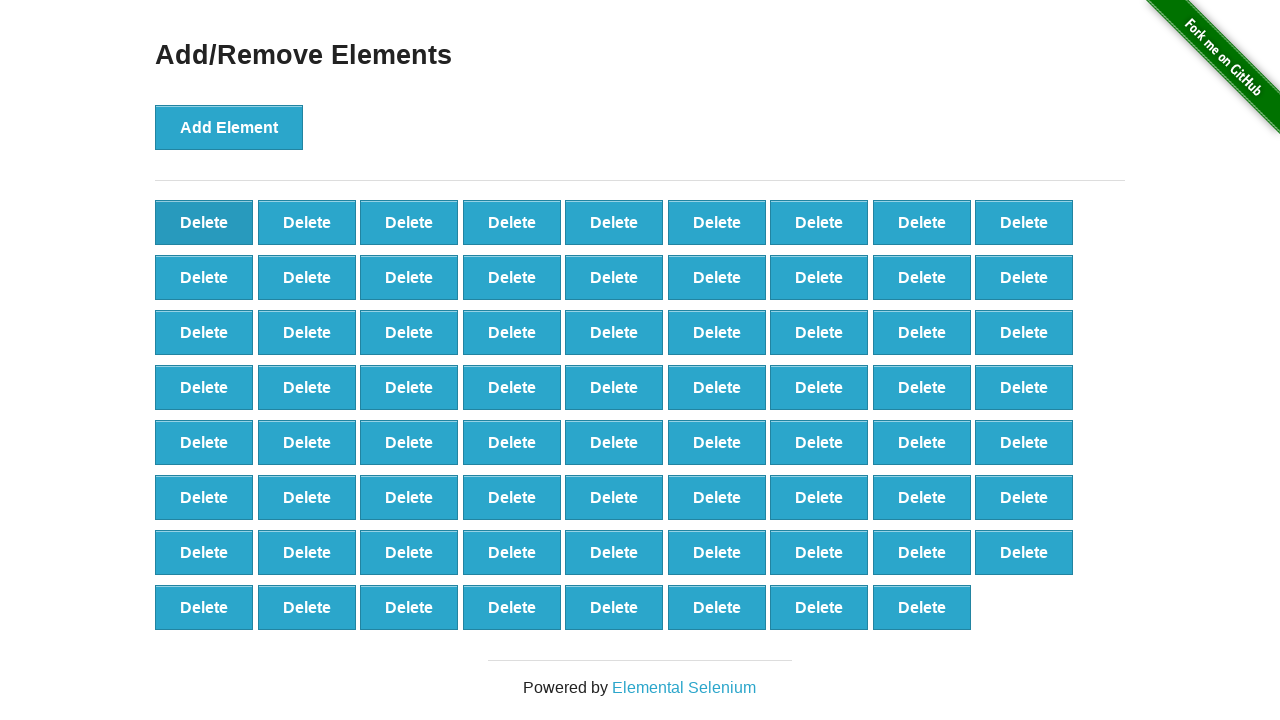

Clicked delete button to remove element (iteration 31/31) at (204, 222) on button.added-manually
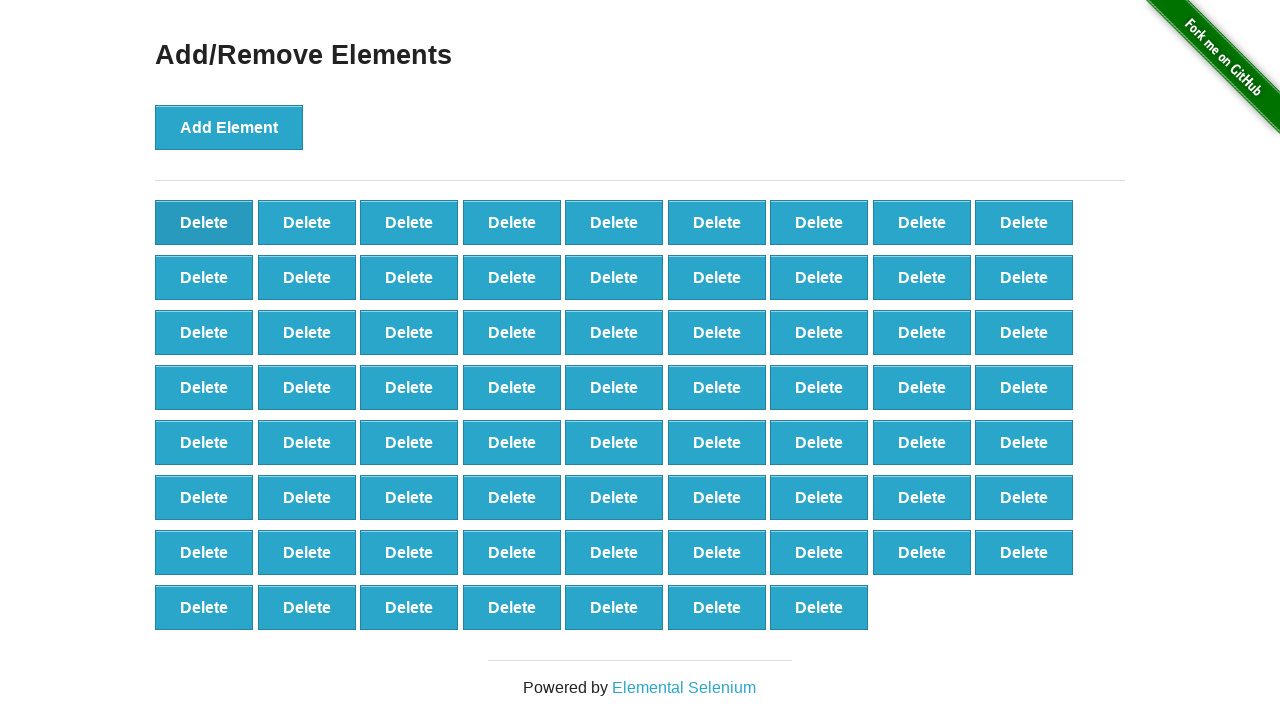

Retrieved all remaining delete buttons - count: 70
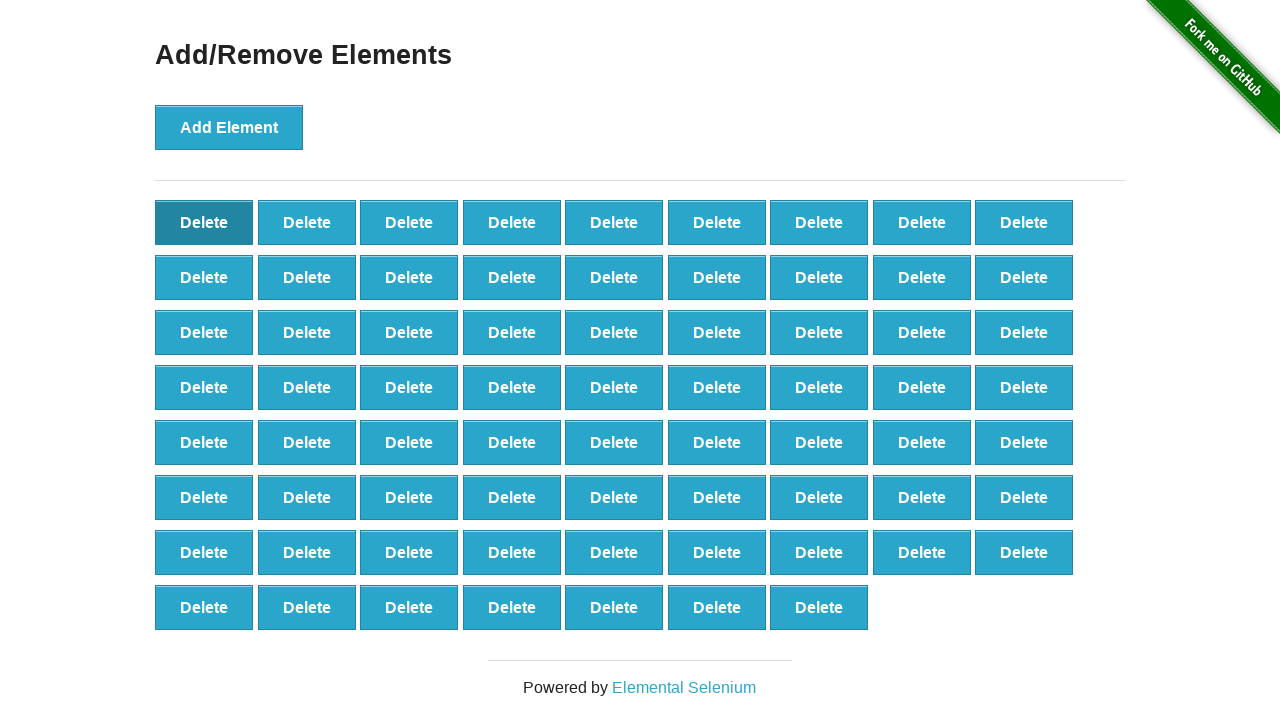

Verified remaining delete buttons count is 70
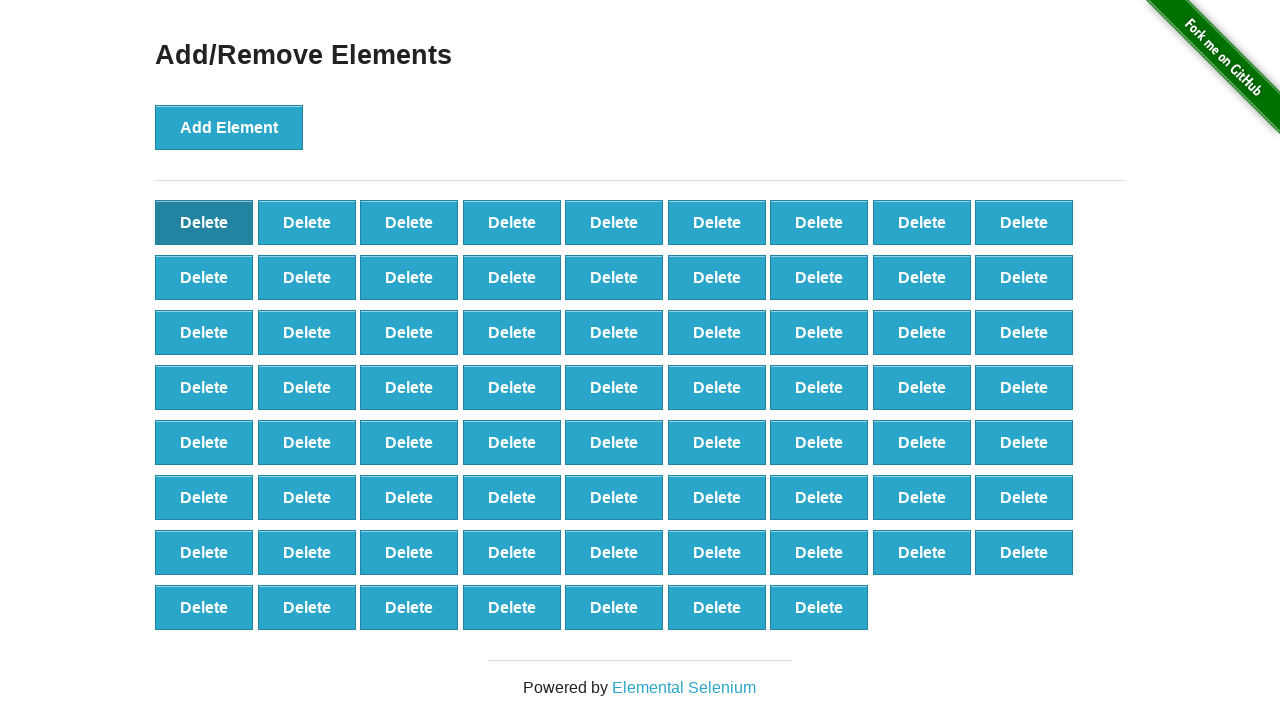

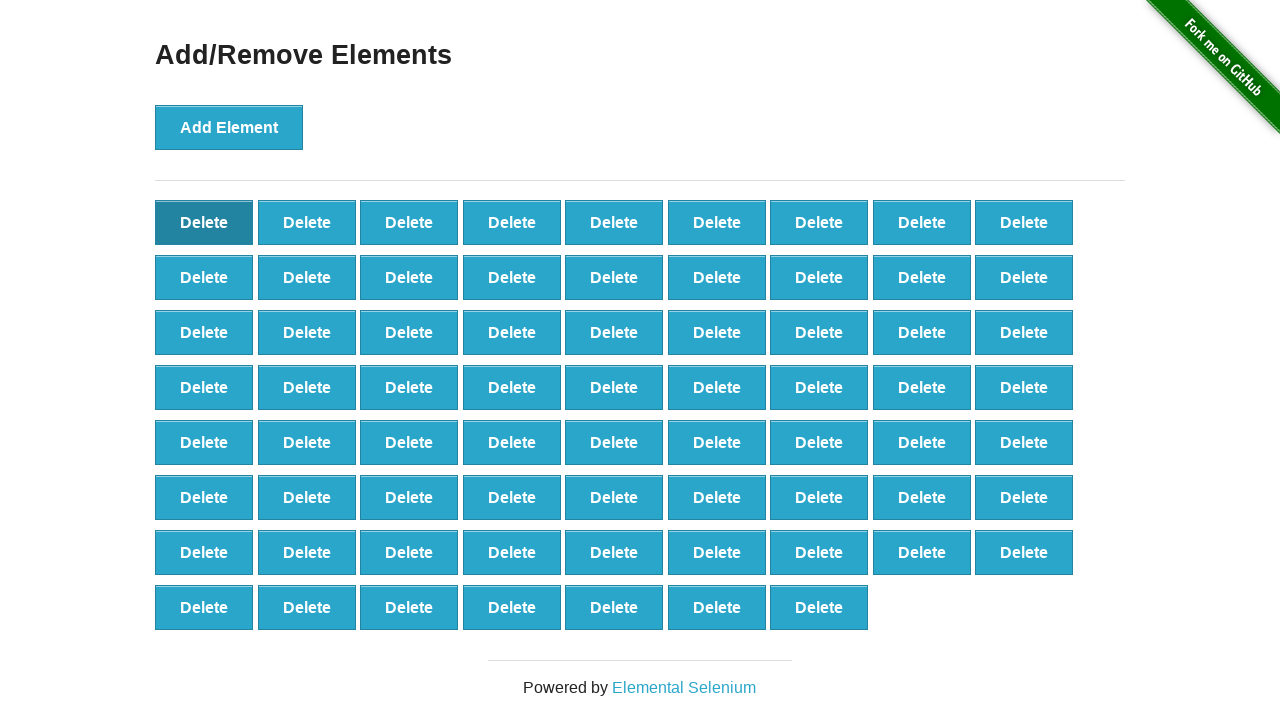